Verifies that all course items have a title and completion date

Starting URL: https://m4den.github.io/Portfolio/

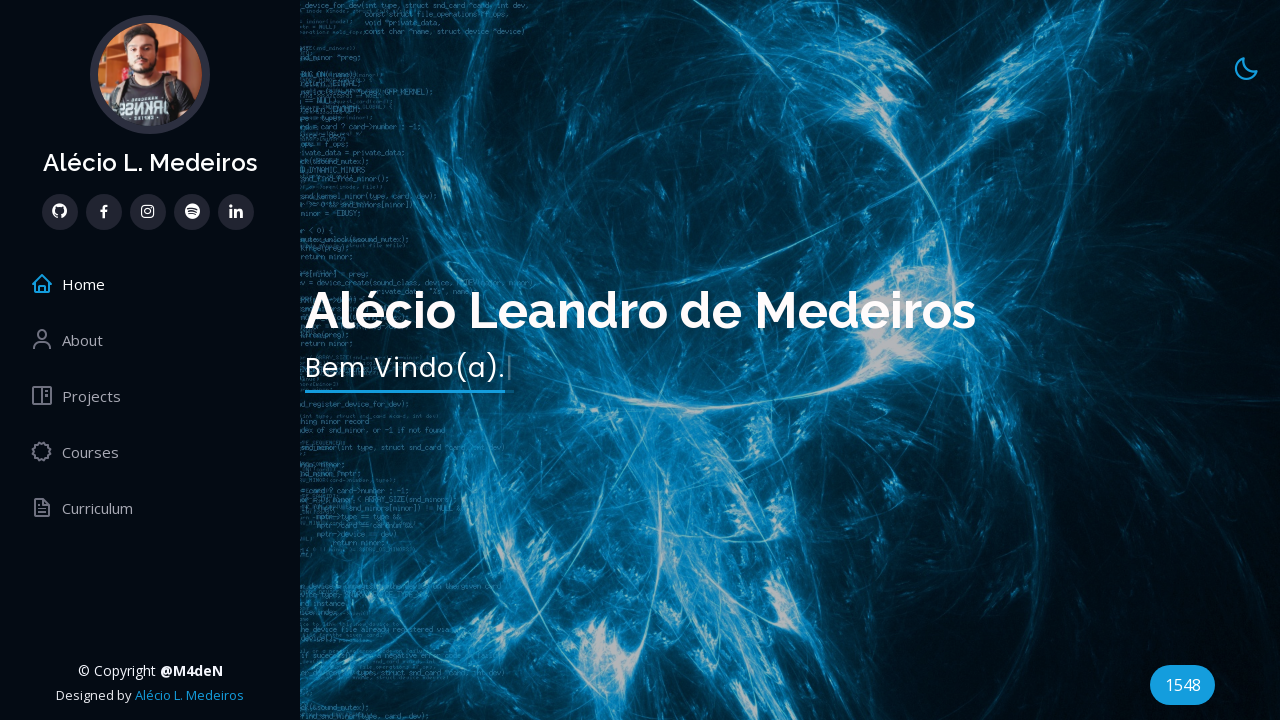

Waited for course items to load
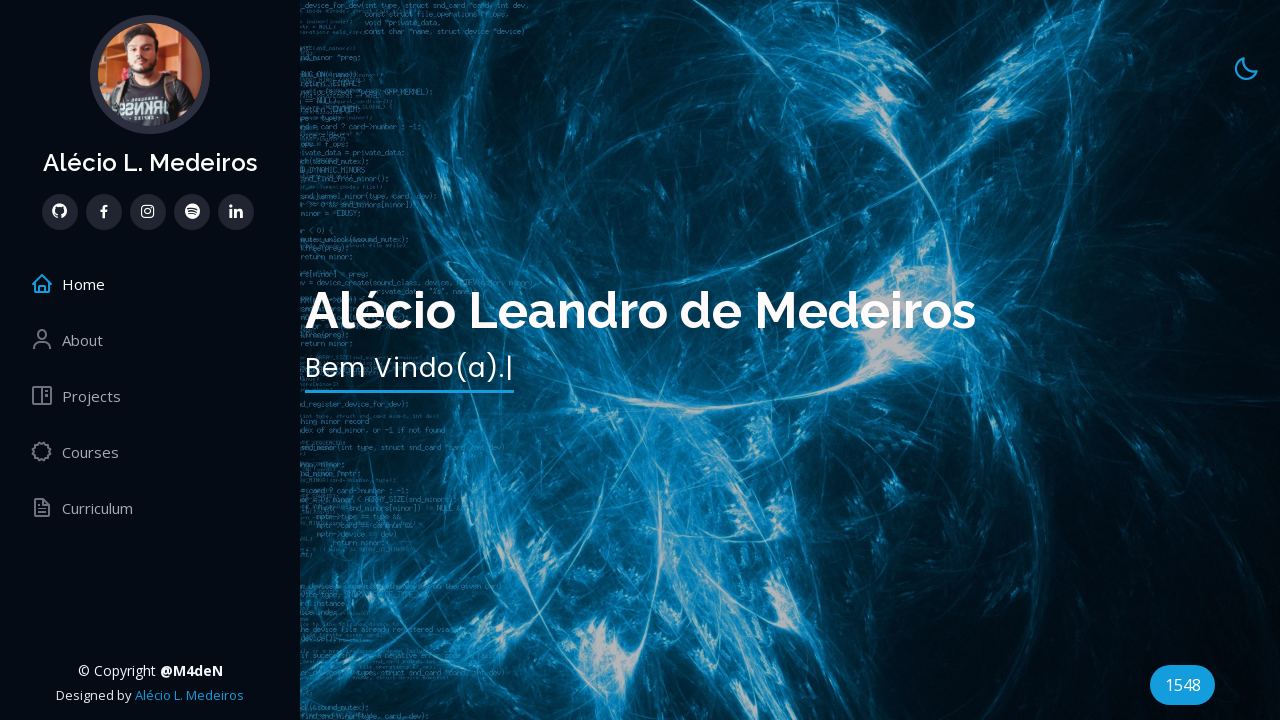

Retrieved all course item elements
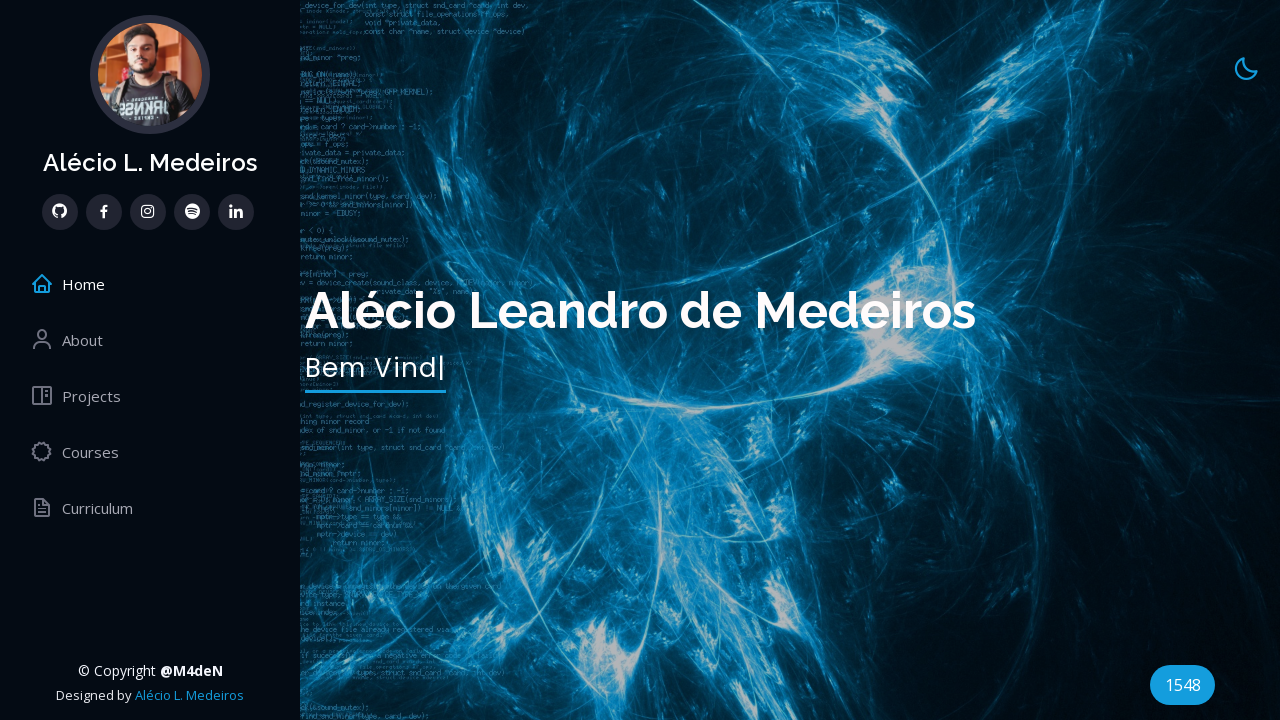

Extracted course title from h3 element
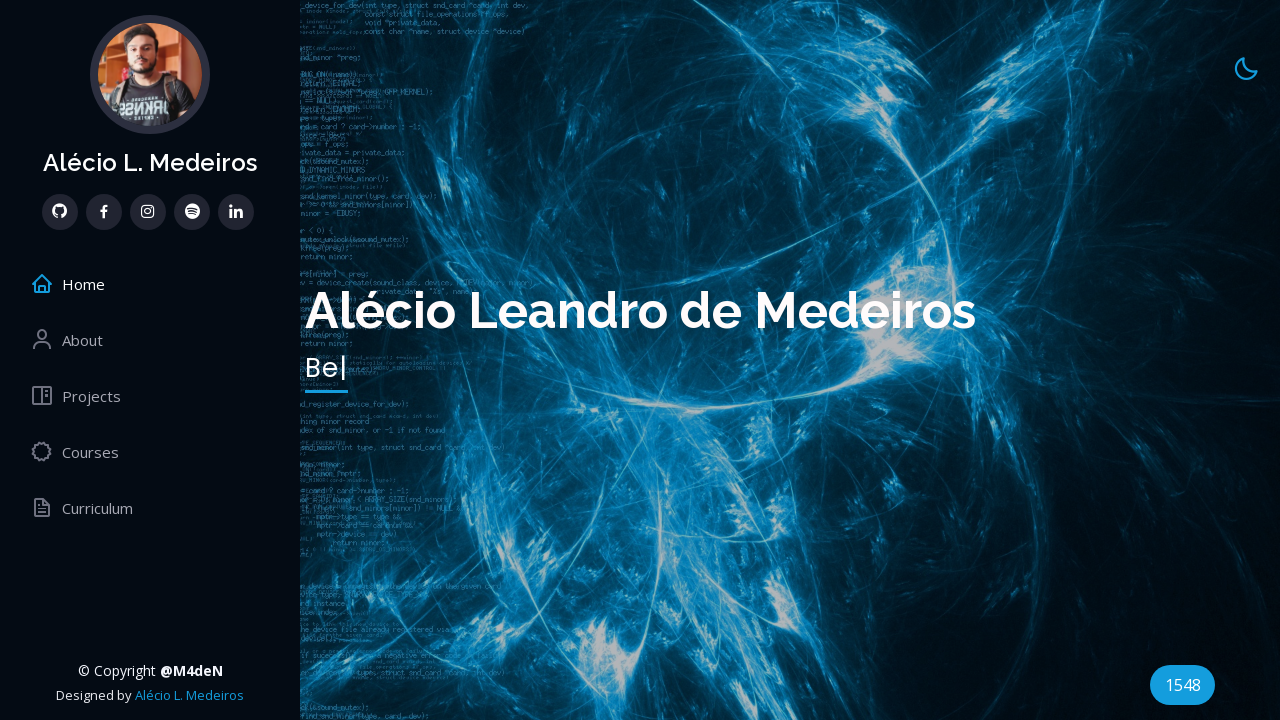

Extracted completion date from p element
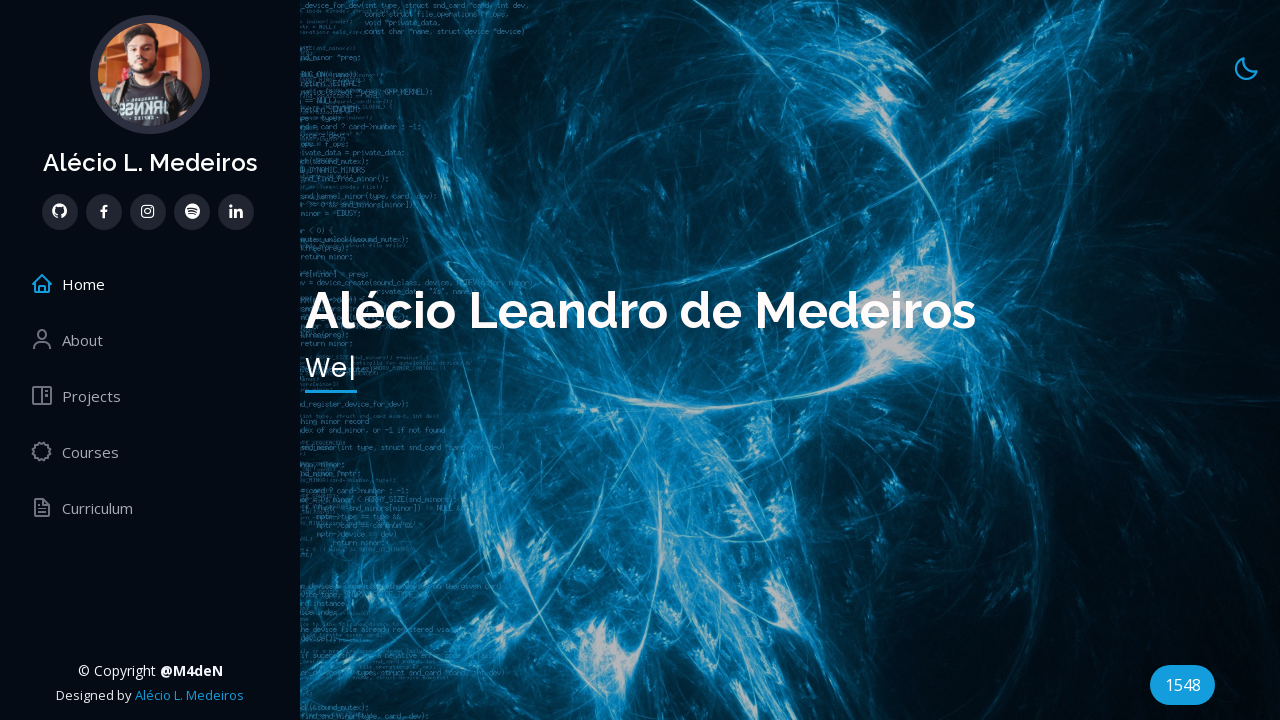

Verified that course title is not empty
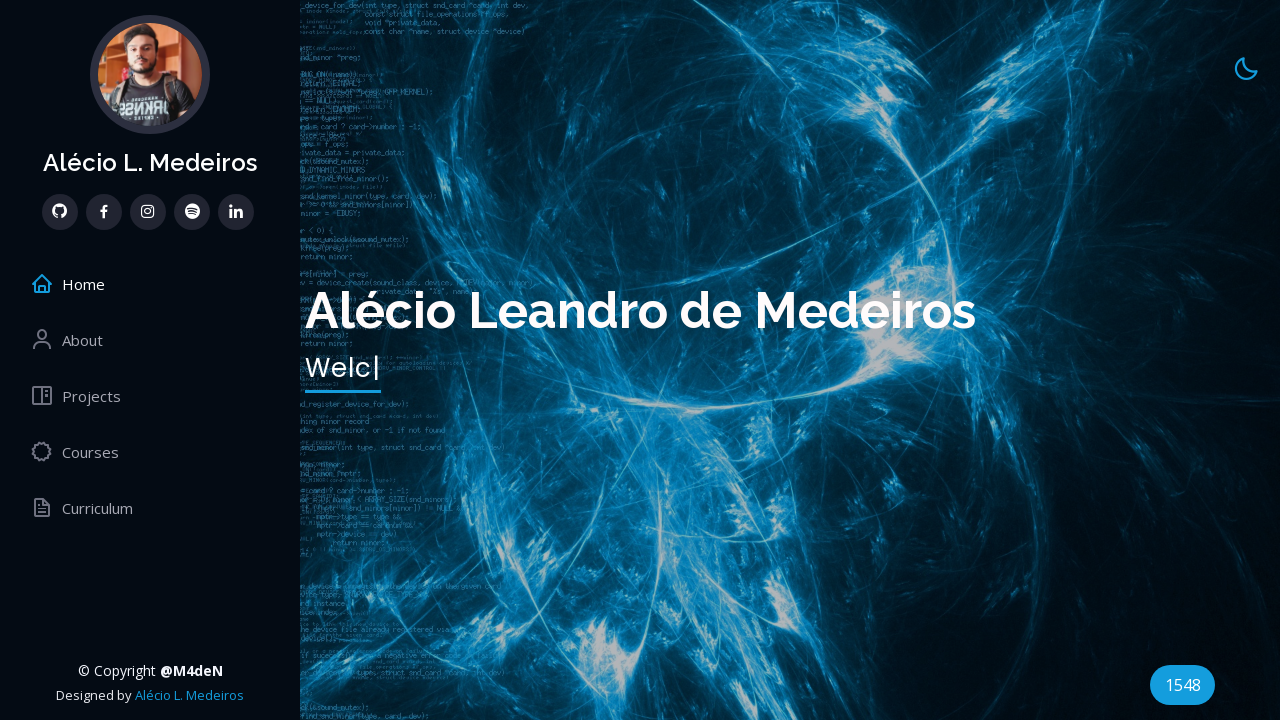

Verified that completion date is not empty
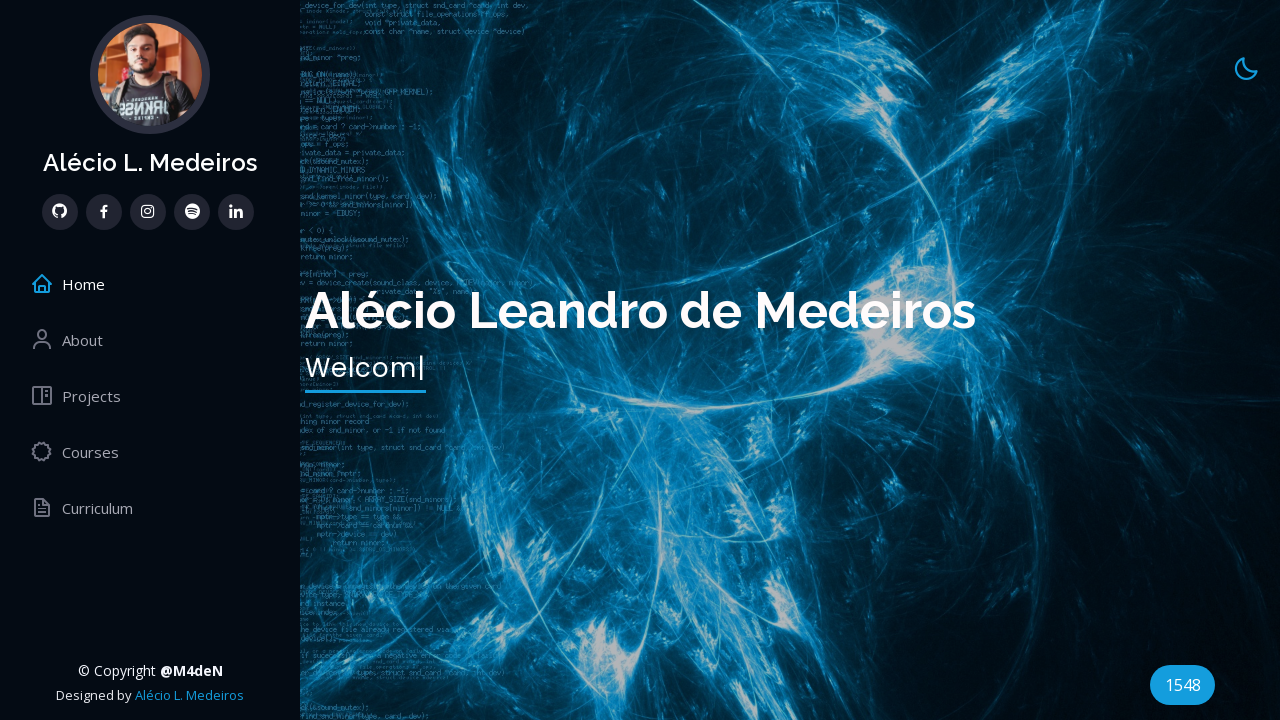

Extracted course title from h3 element
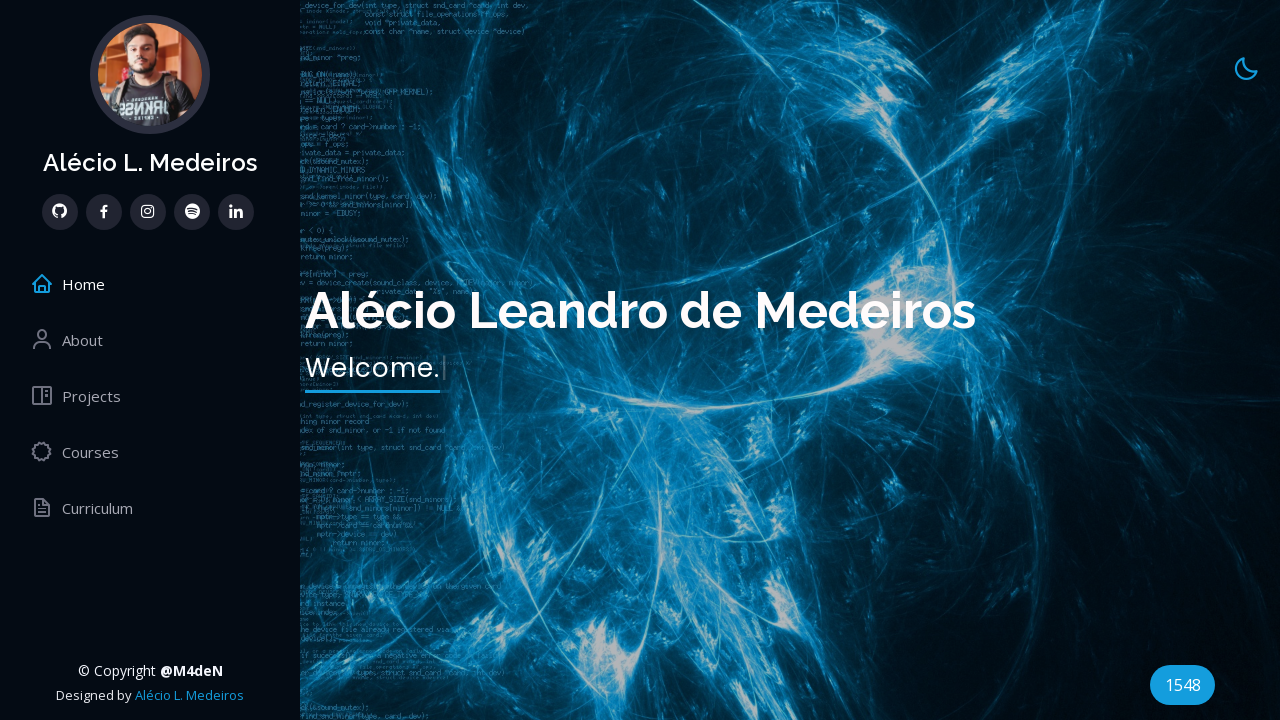

Extracted completion date from p element
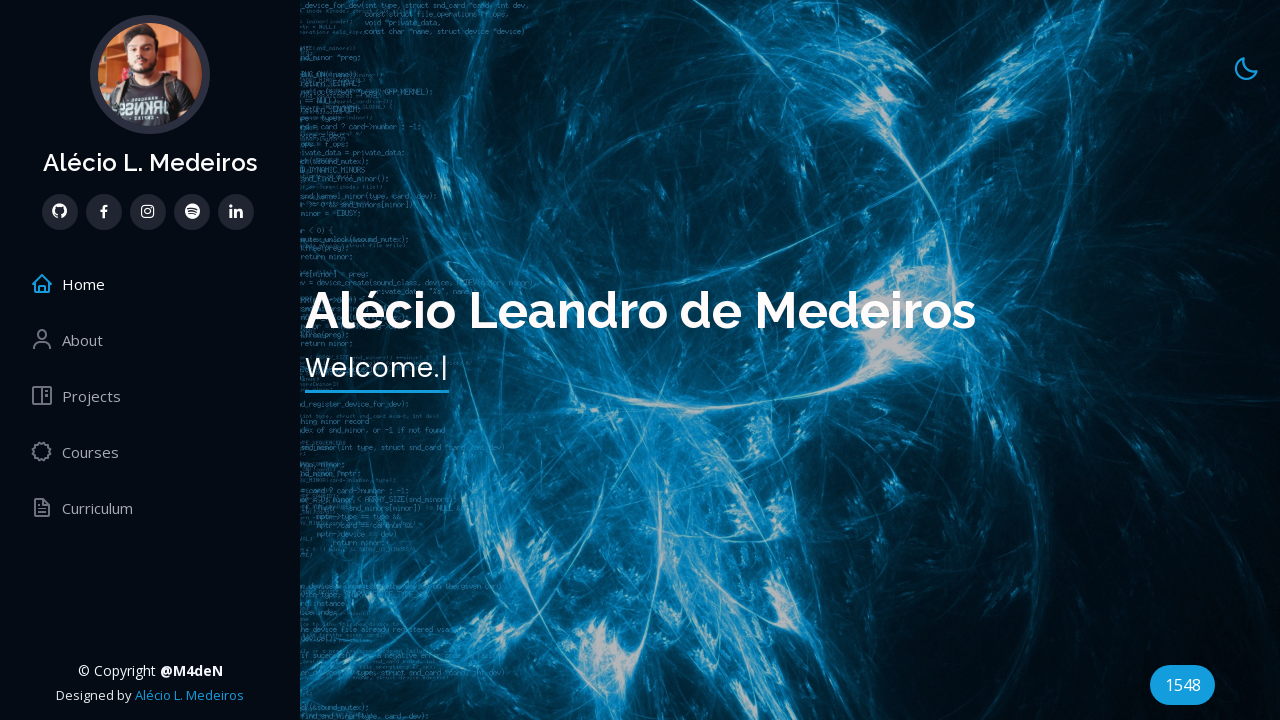

Verified that course title is not empty
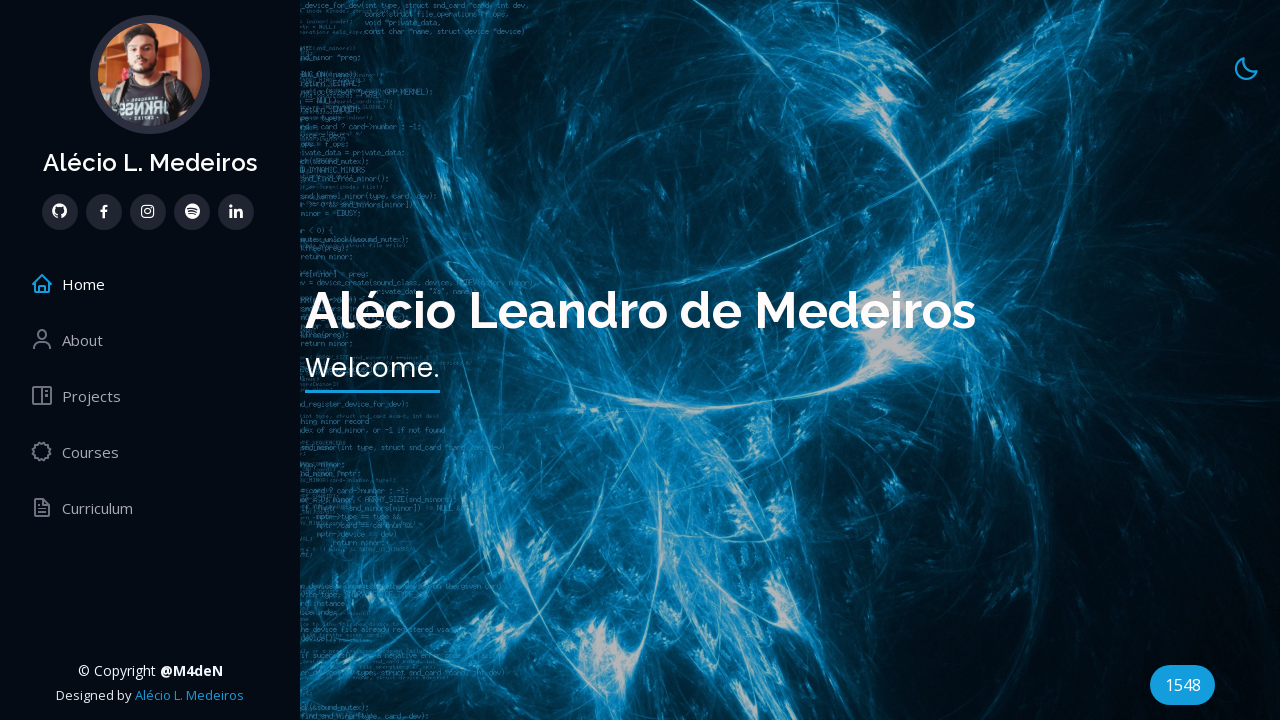

Verified that completion date is not empty
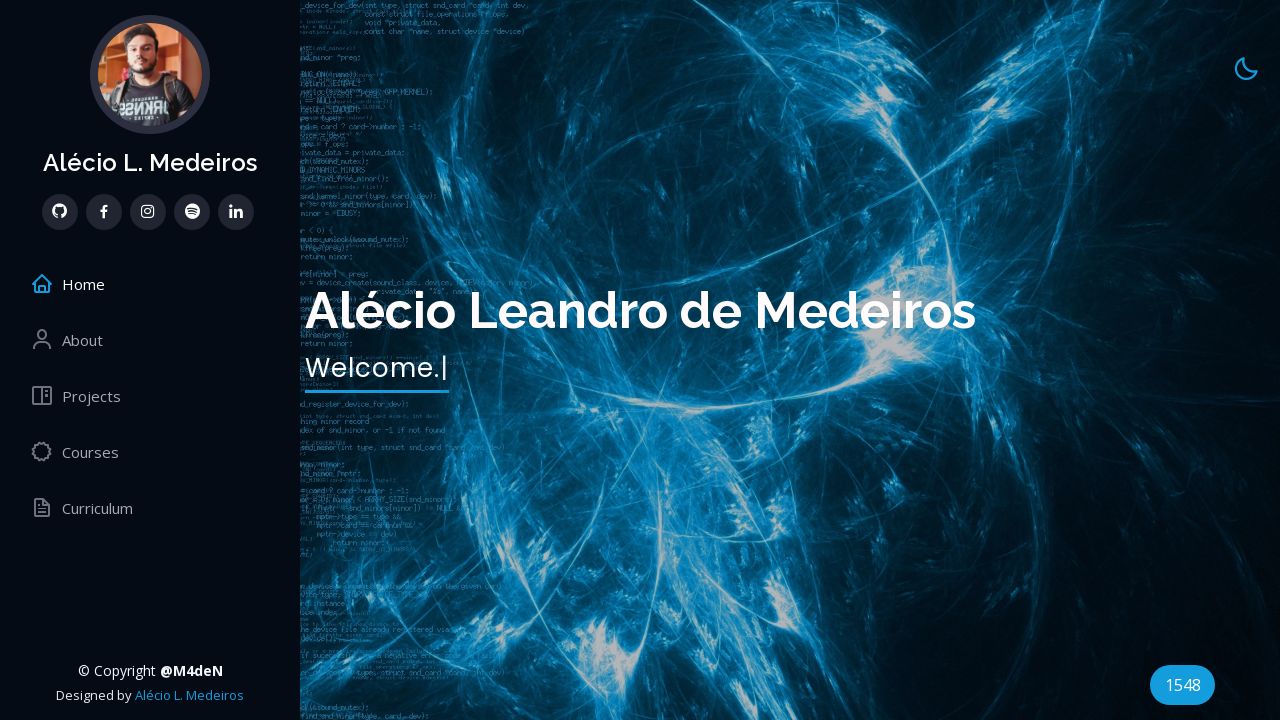

Extracted course title from h3 element
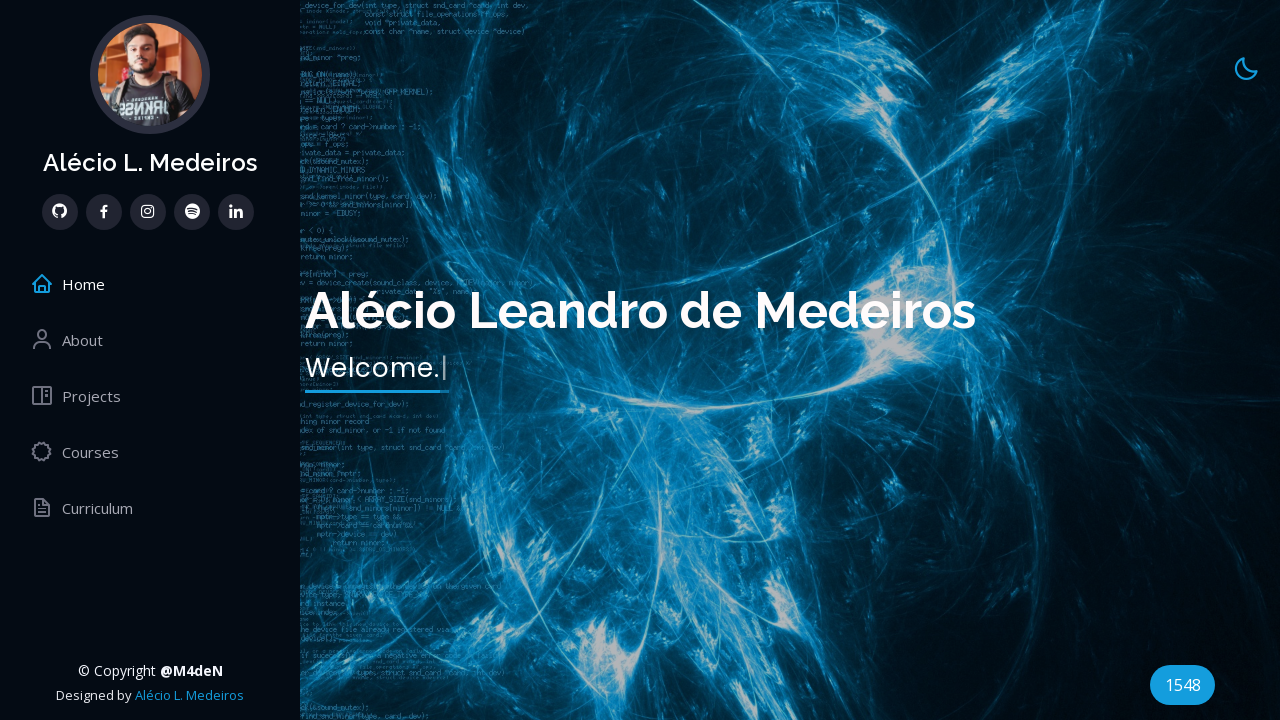

Extracted completion date from p element
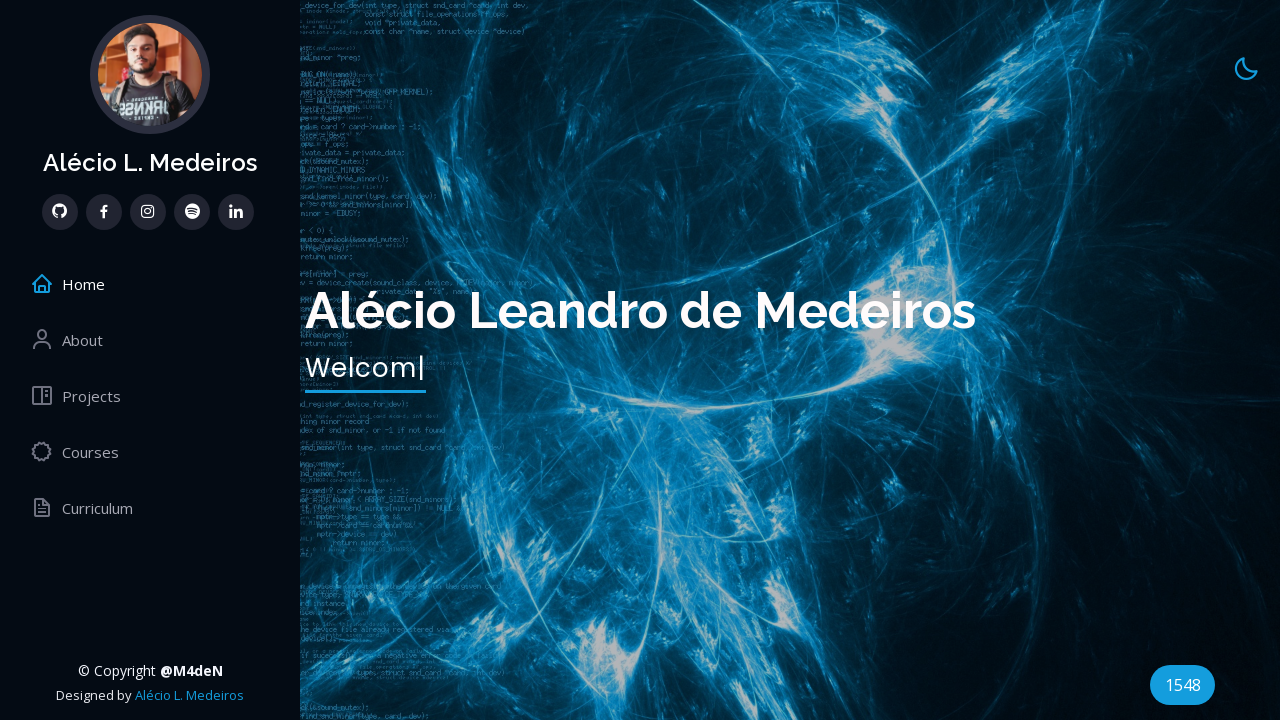

Verified that course title is not empty
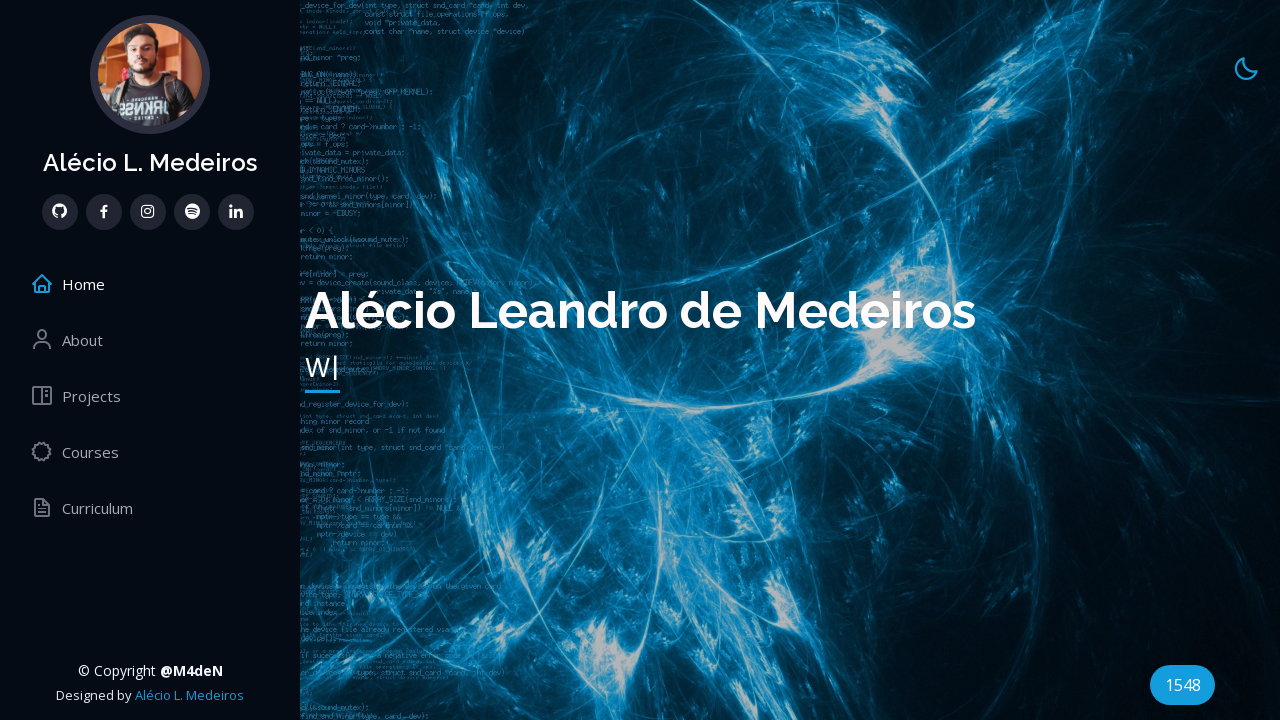

Verified that completion date is not empty
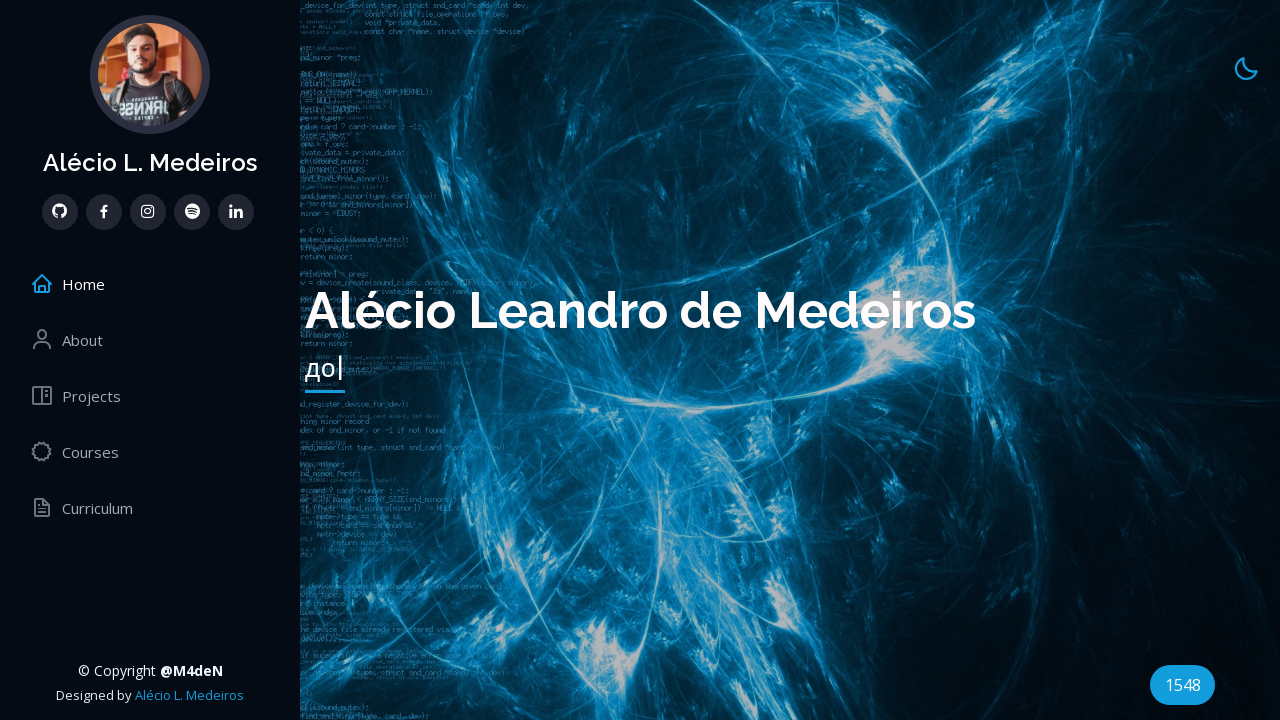

Extracted course title from h3 element
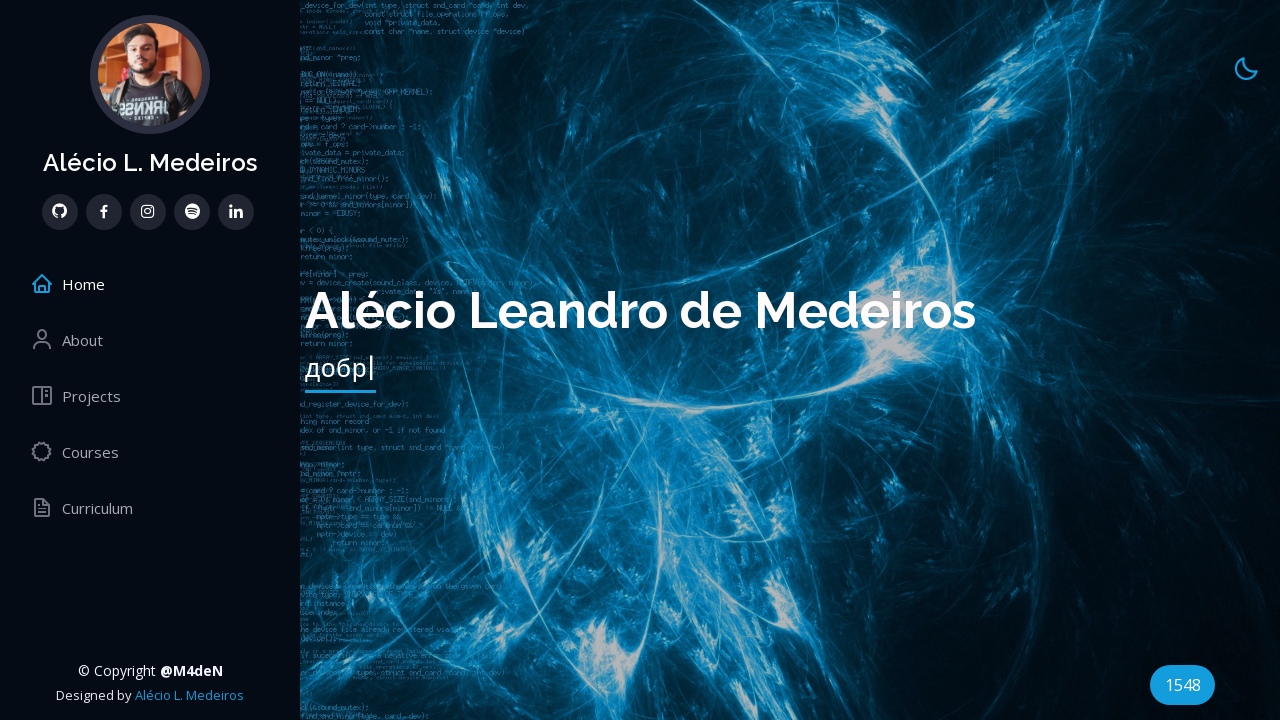

Extracted completion date from p element
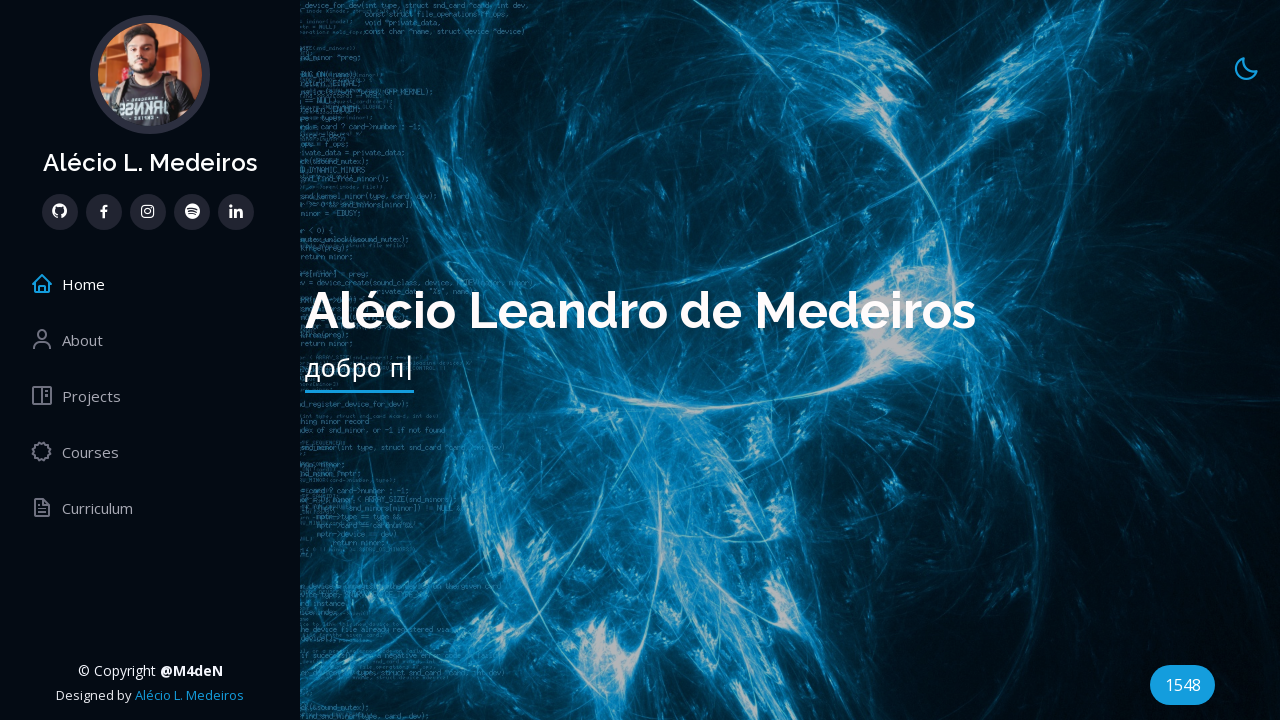

Verified that course title is not empty
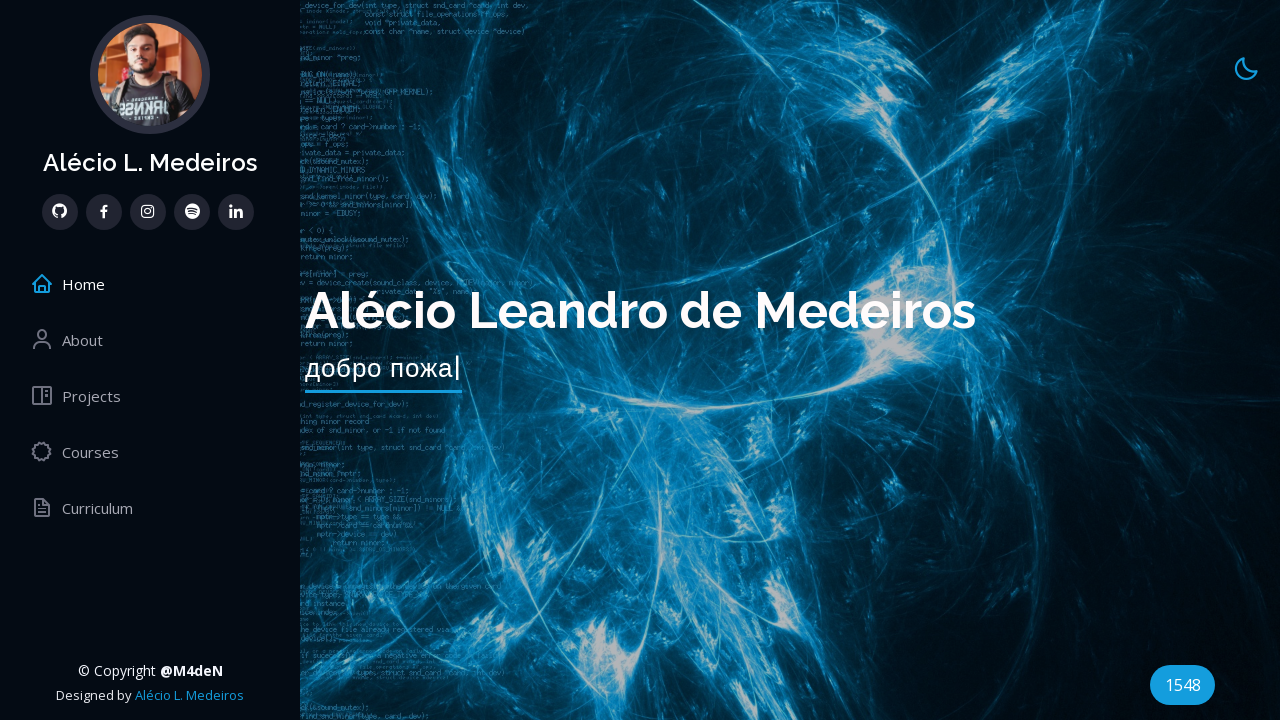

Verified that completion date is not empty
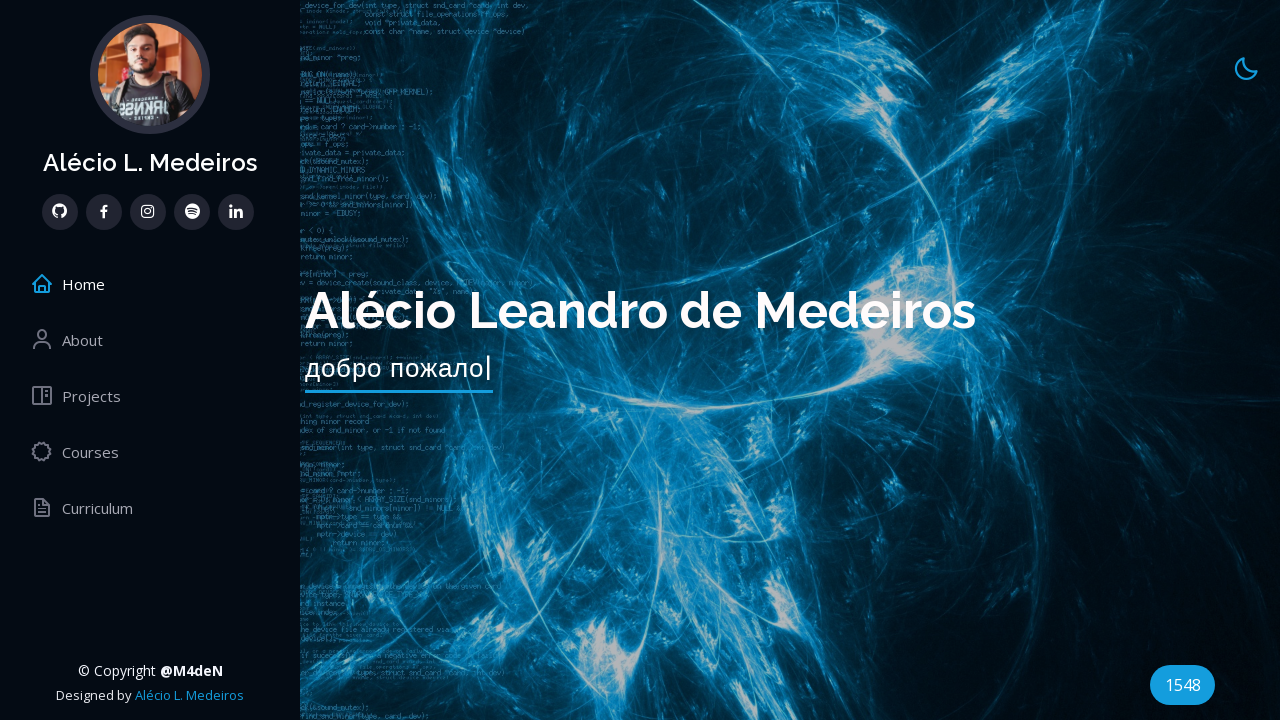

Extracted course title from h3 element
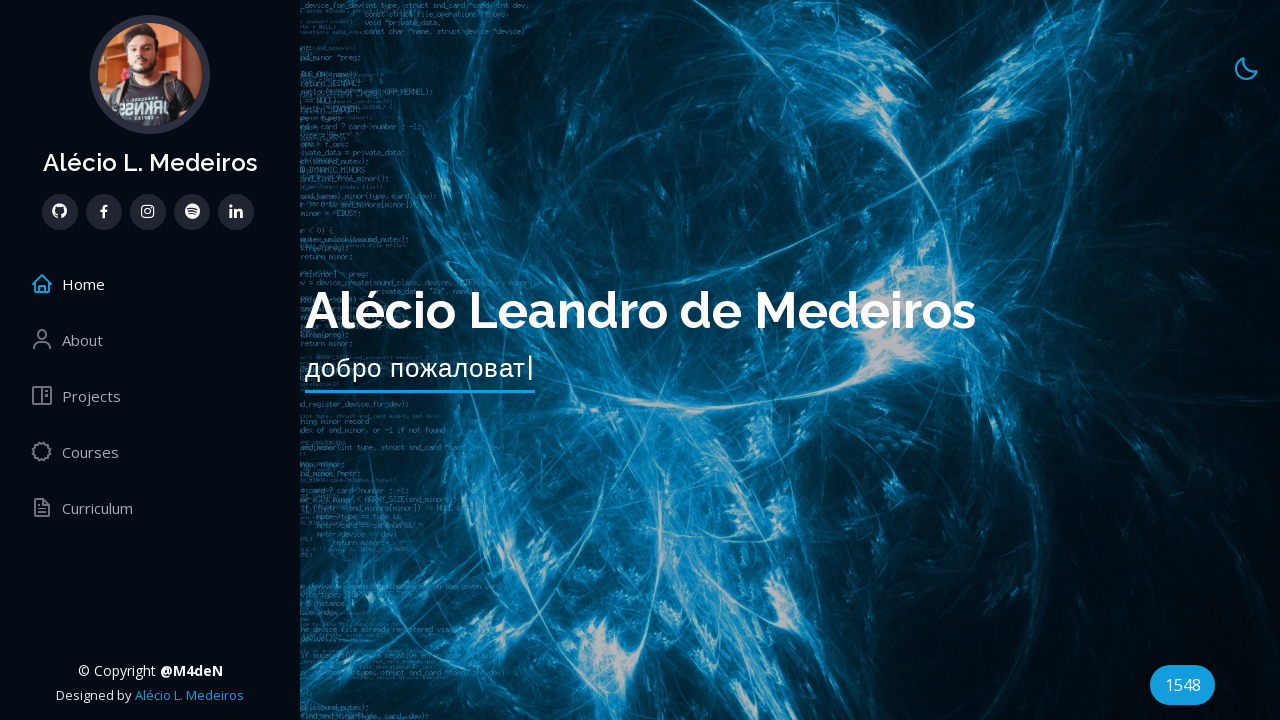

Extracted completion date from p element
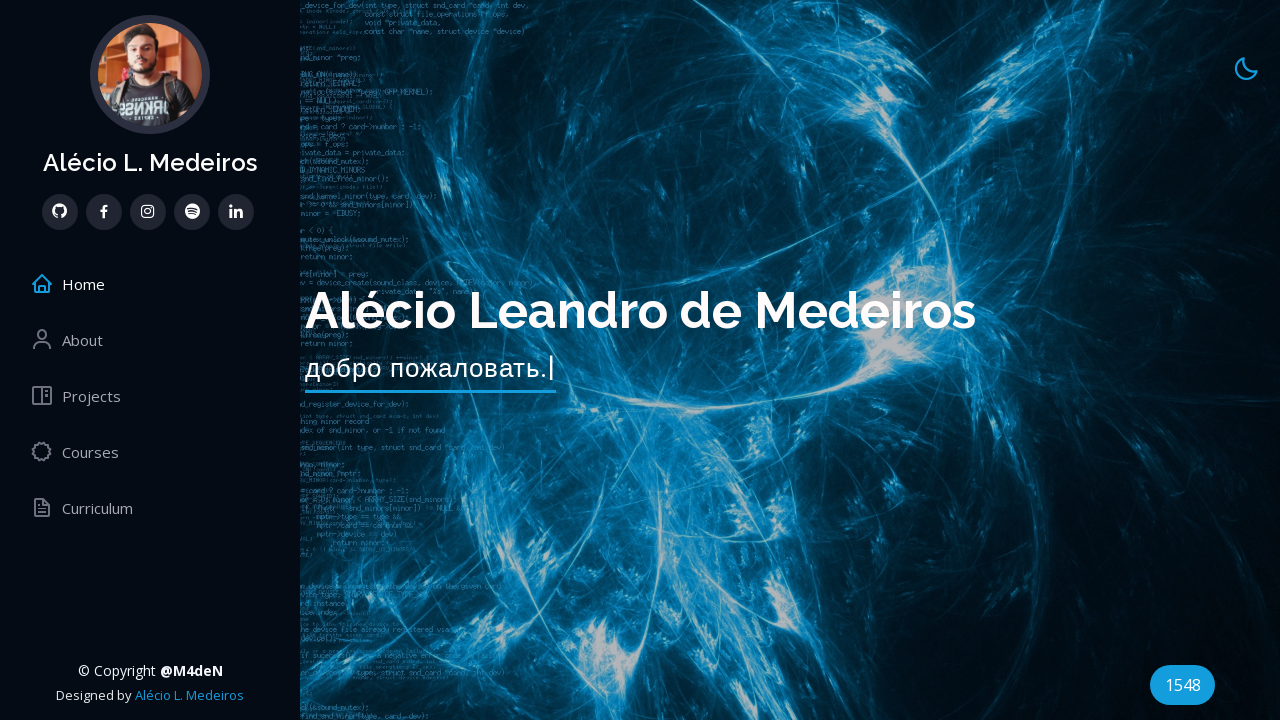

Verified that course title is not empty
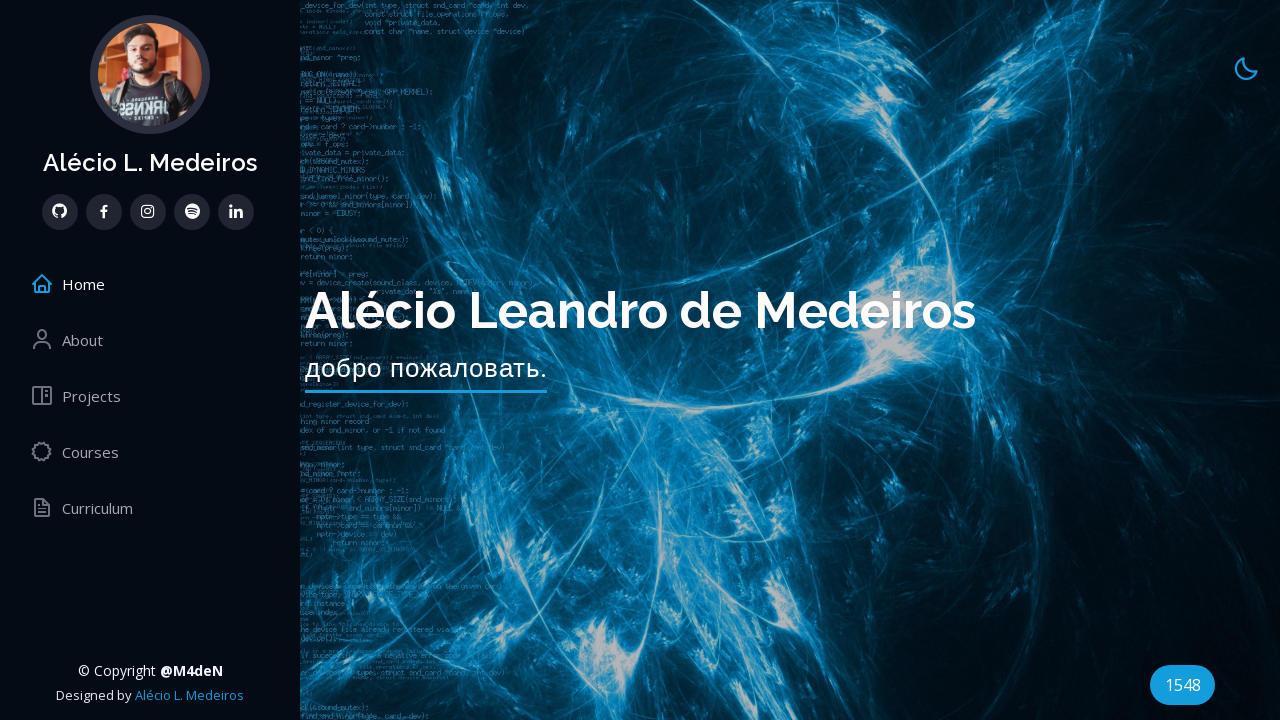

Verified that completion date is not empty
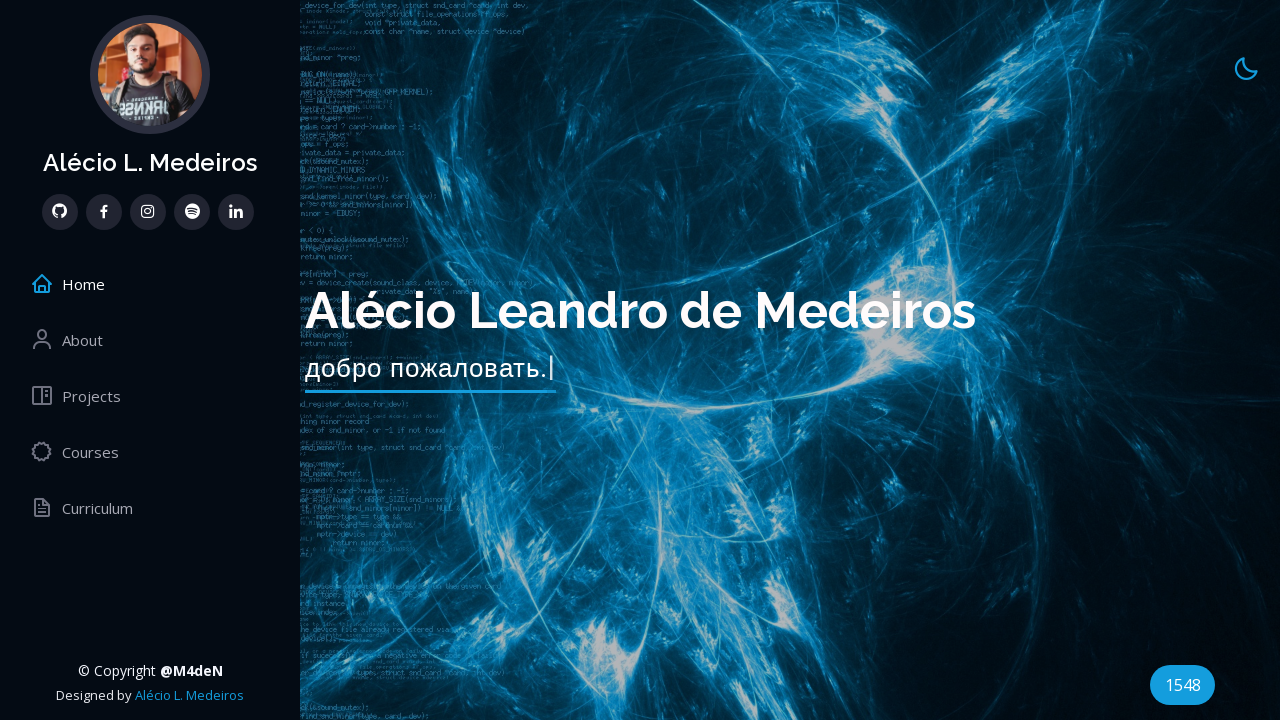

Extracted course title from h3 element
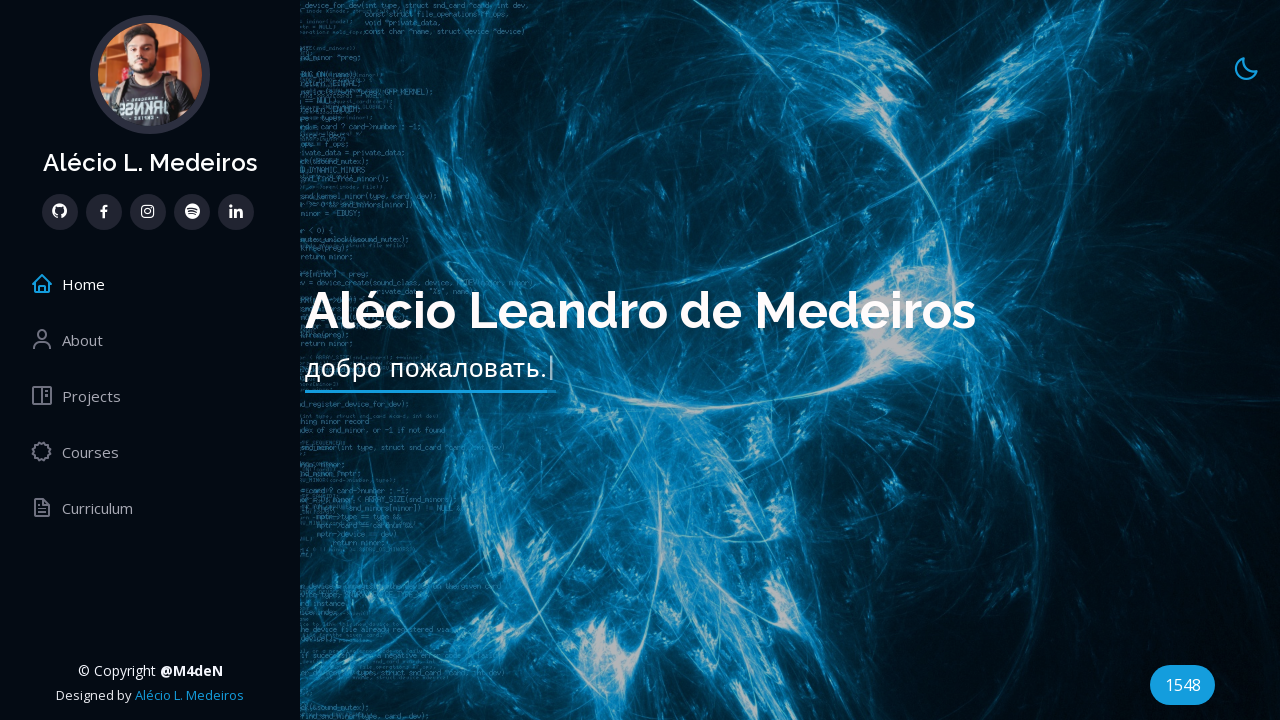

Extracted completion date from p element
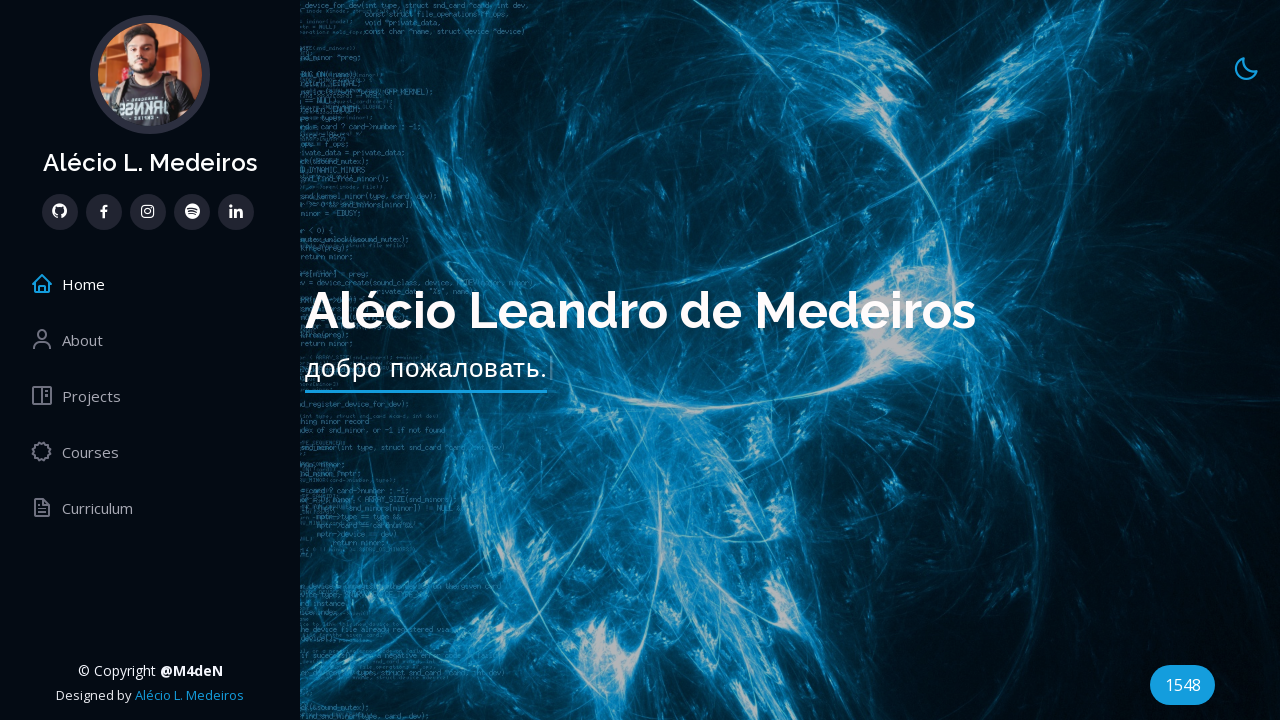

Verified that course title is not empty
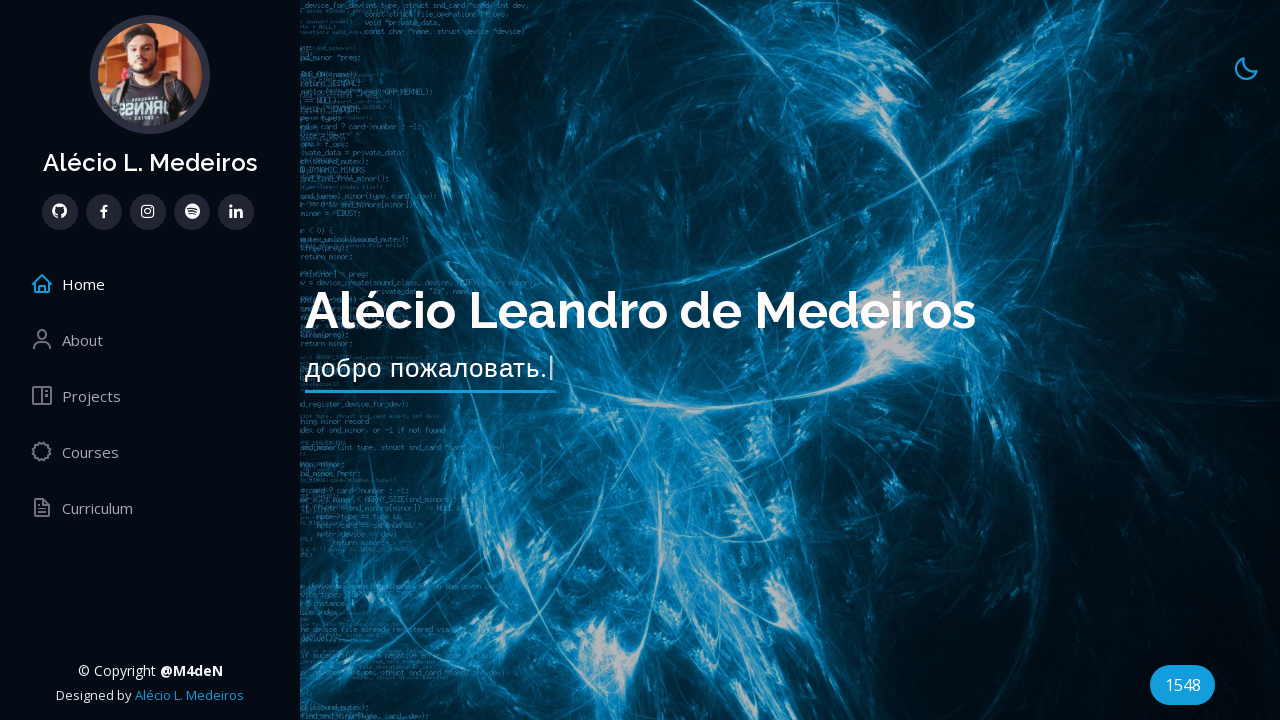

Verified that completion date is not empty
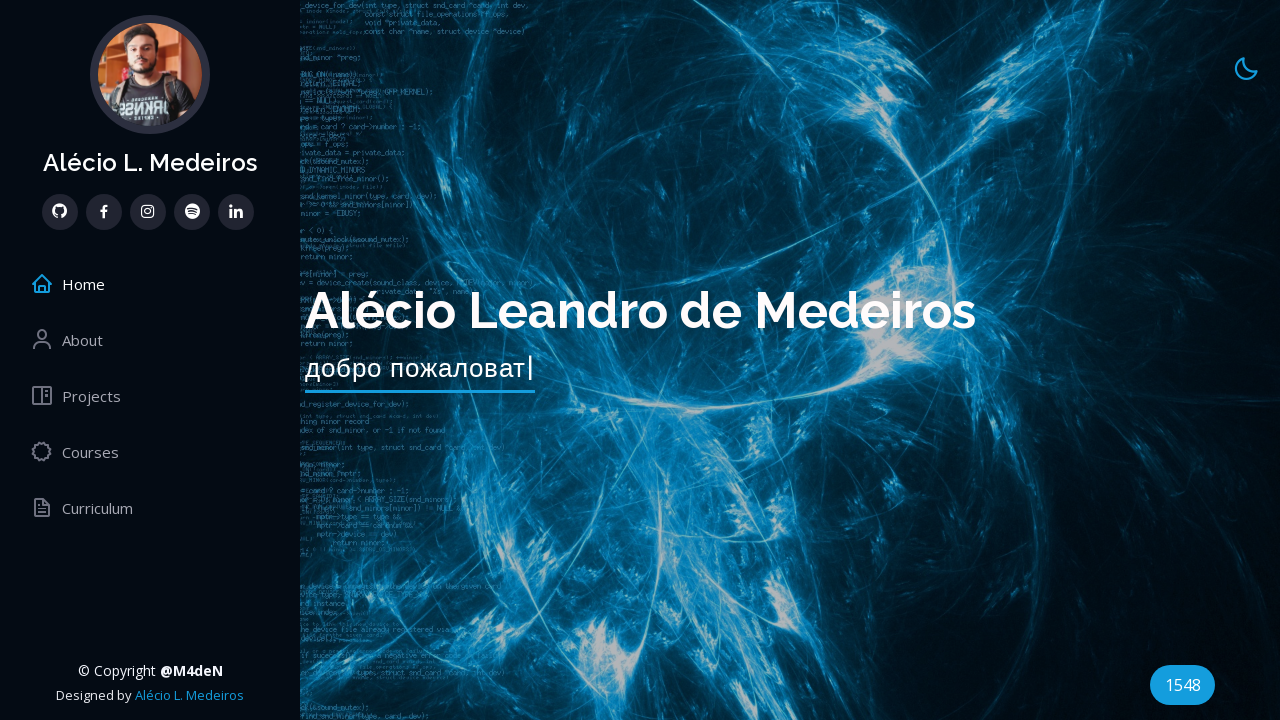

Extracted course title from h3 element
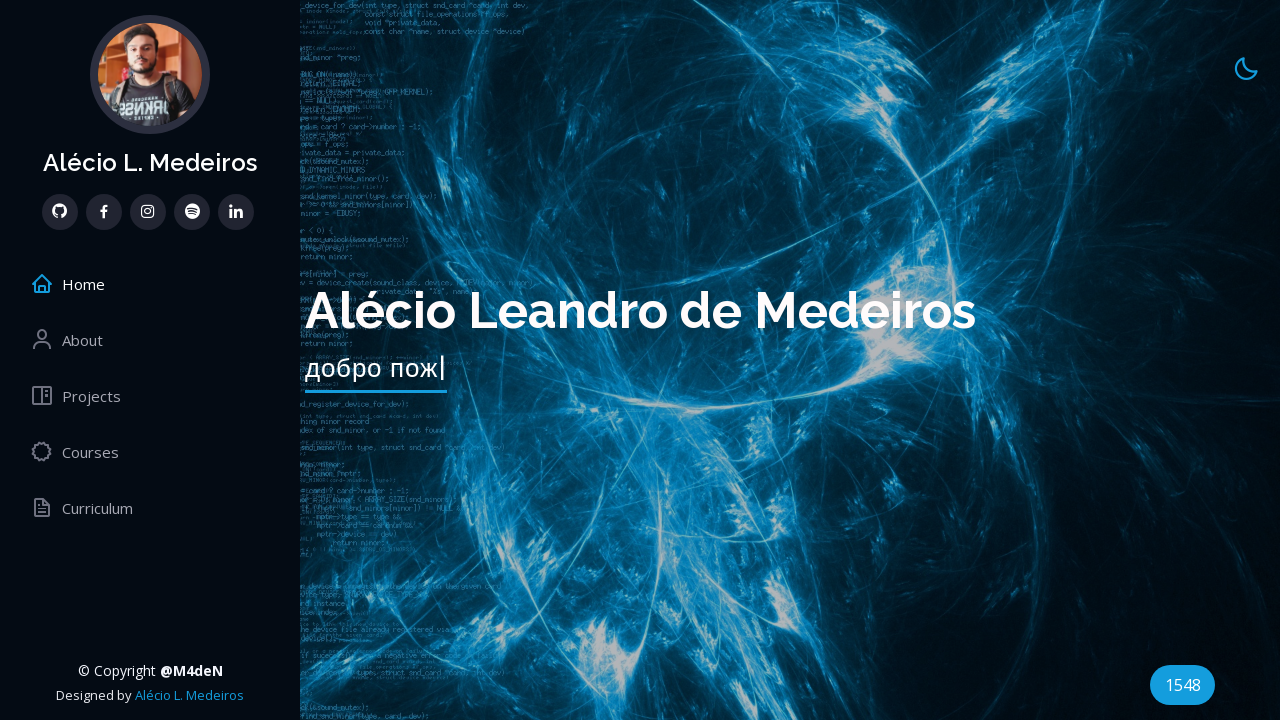

Extracted completion date from p element
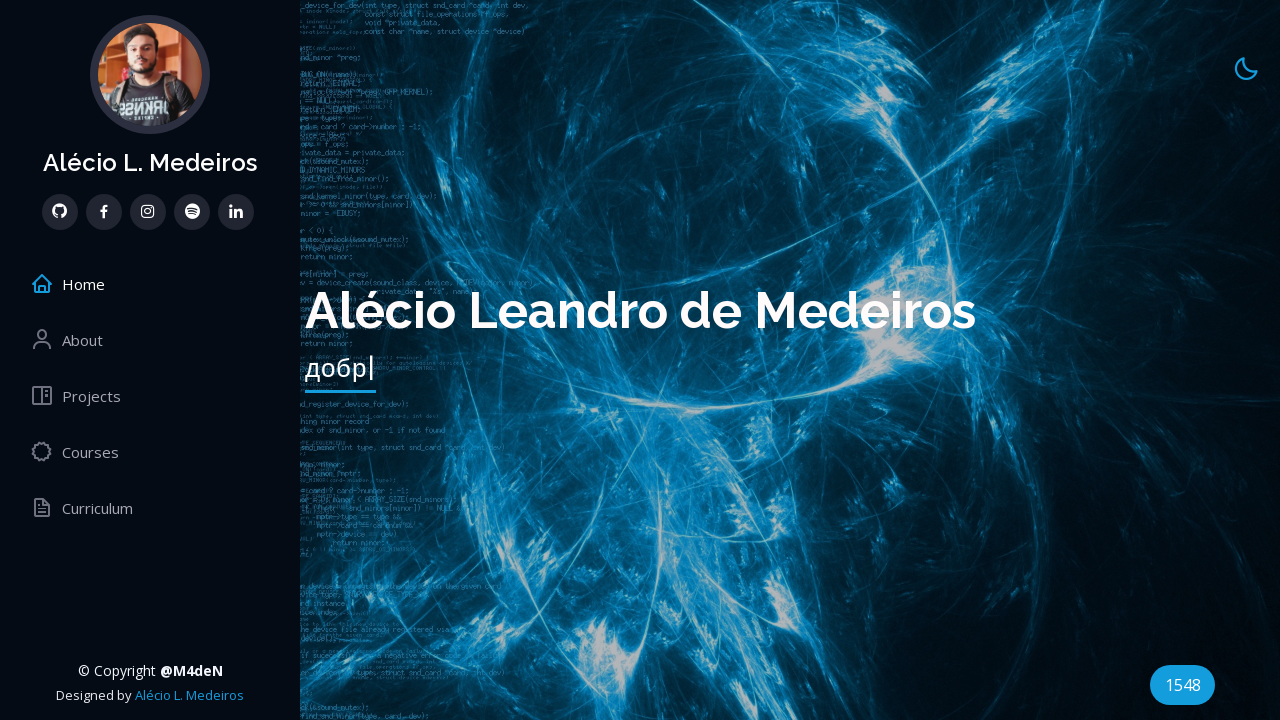

Verified that course title is not empty
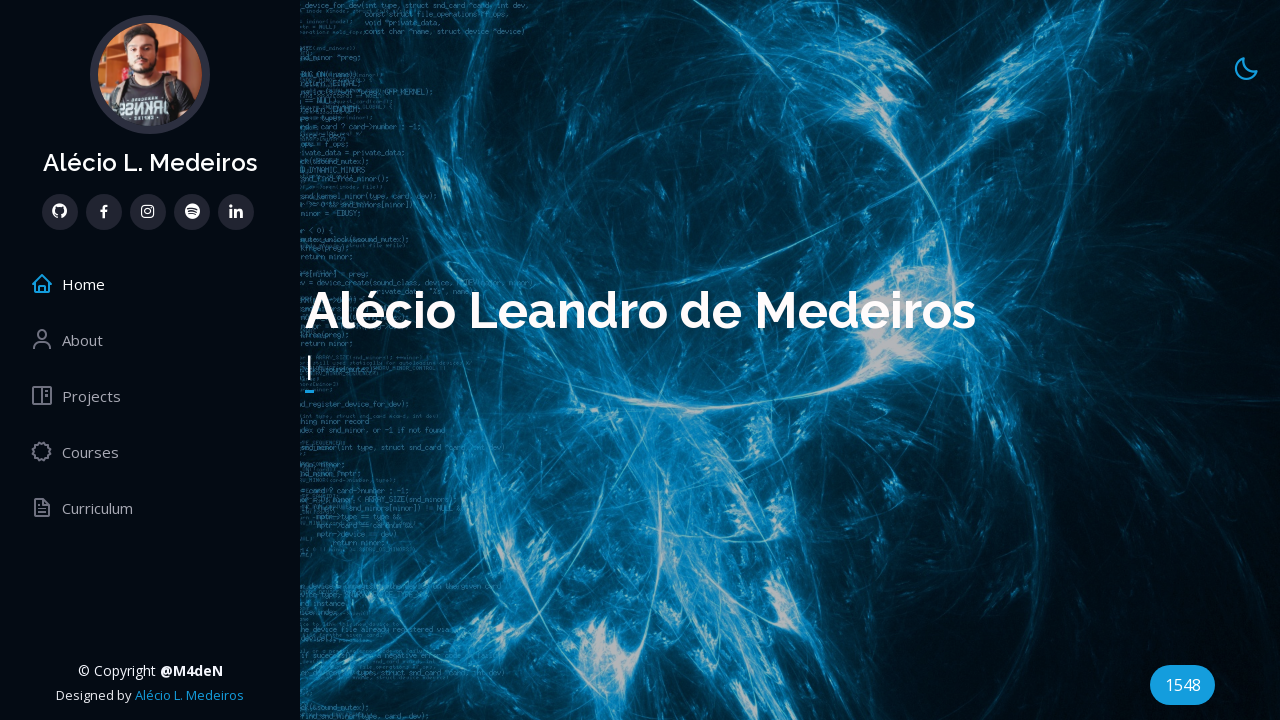

Verified that completion date is not empty
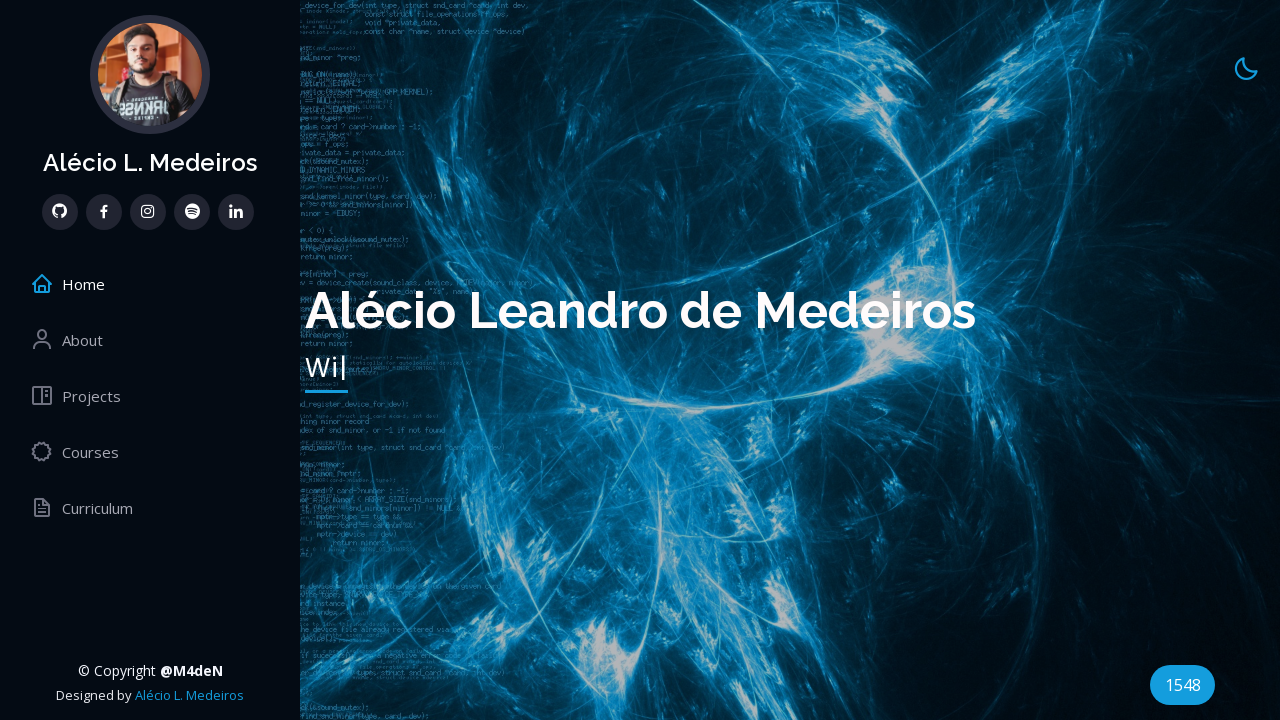

Extracted course title from h3 element
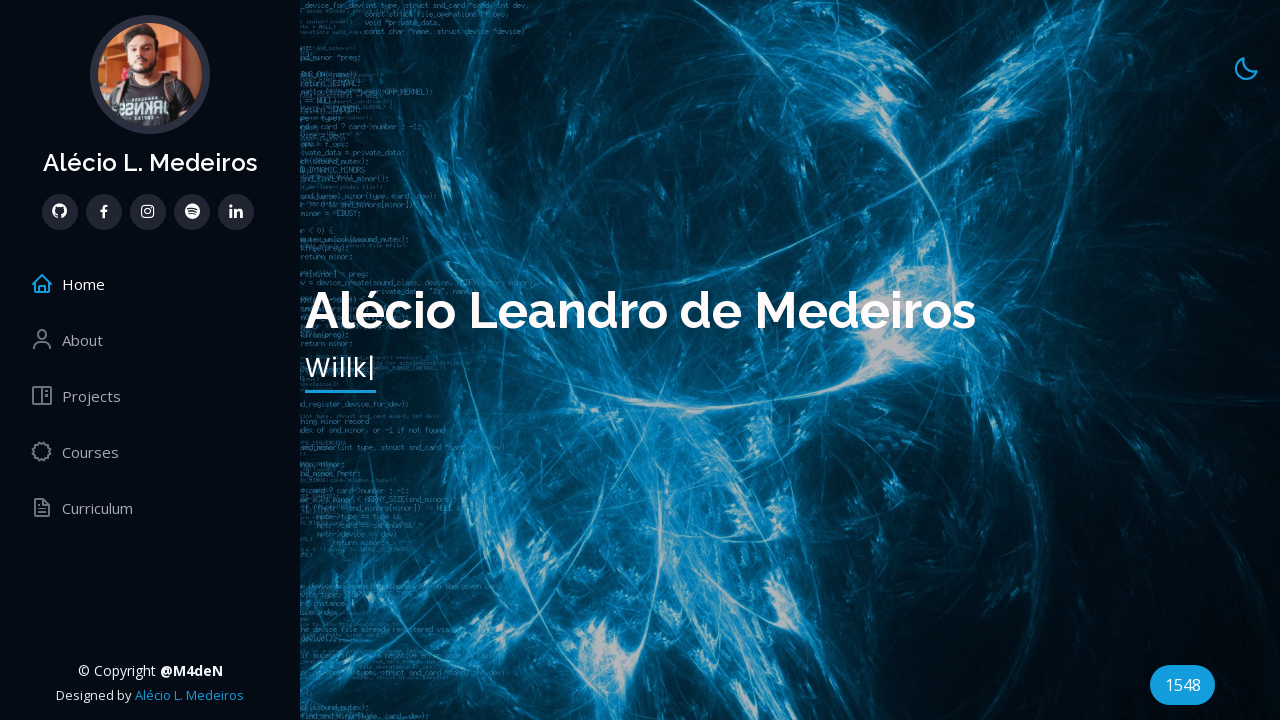

Extracted completion date from p element
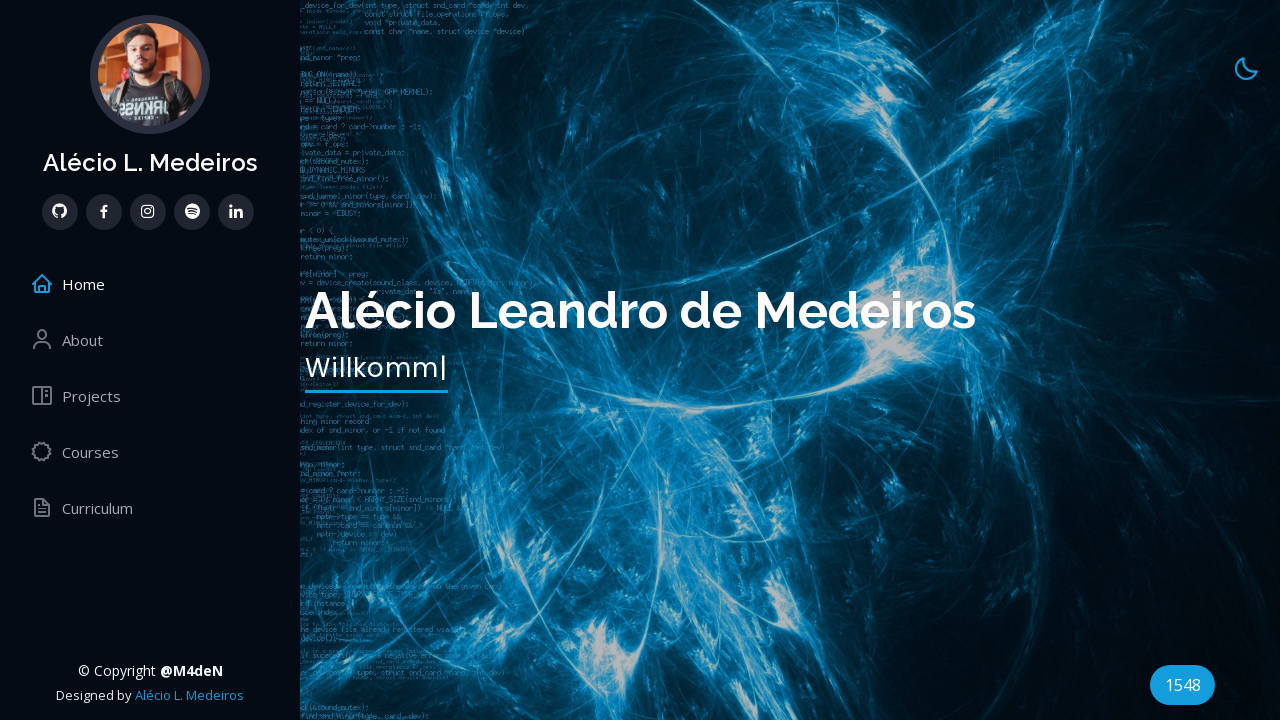

Verified that course title is not empty
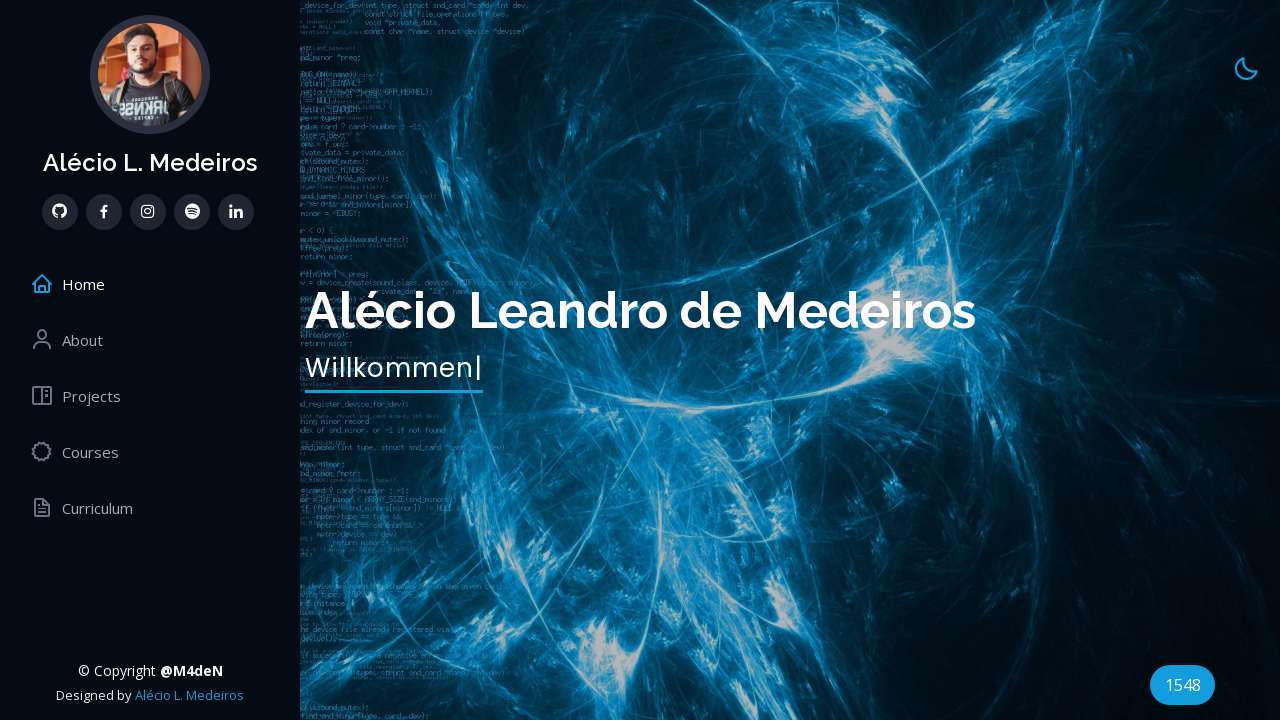

Verified that completion date is not empty
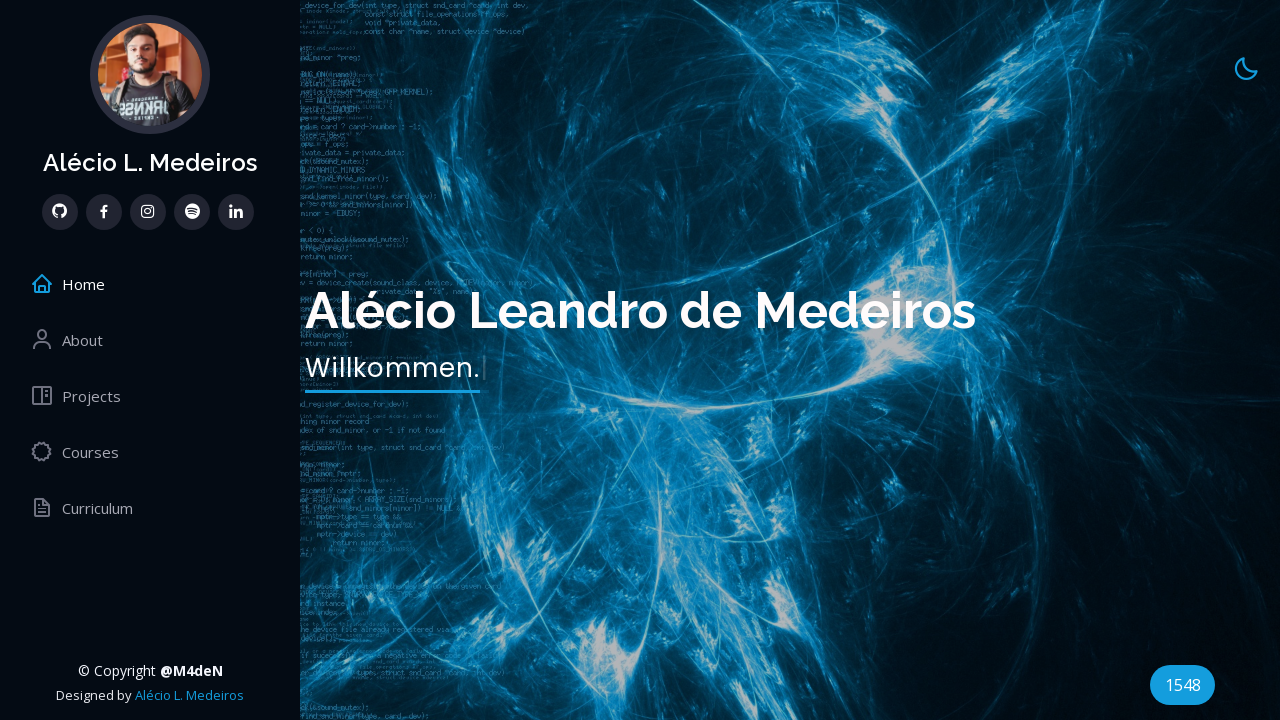

Extracted course title from h3 element
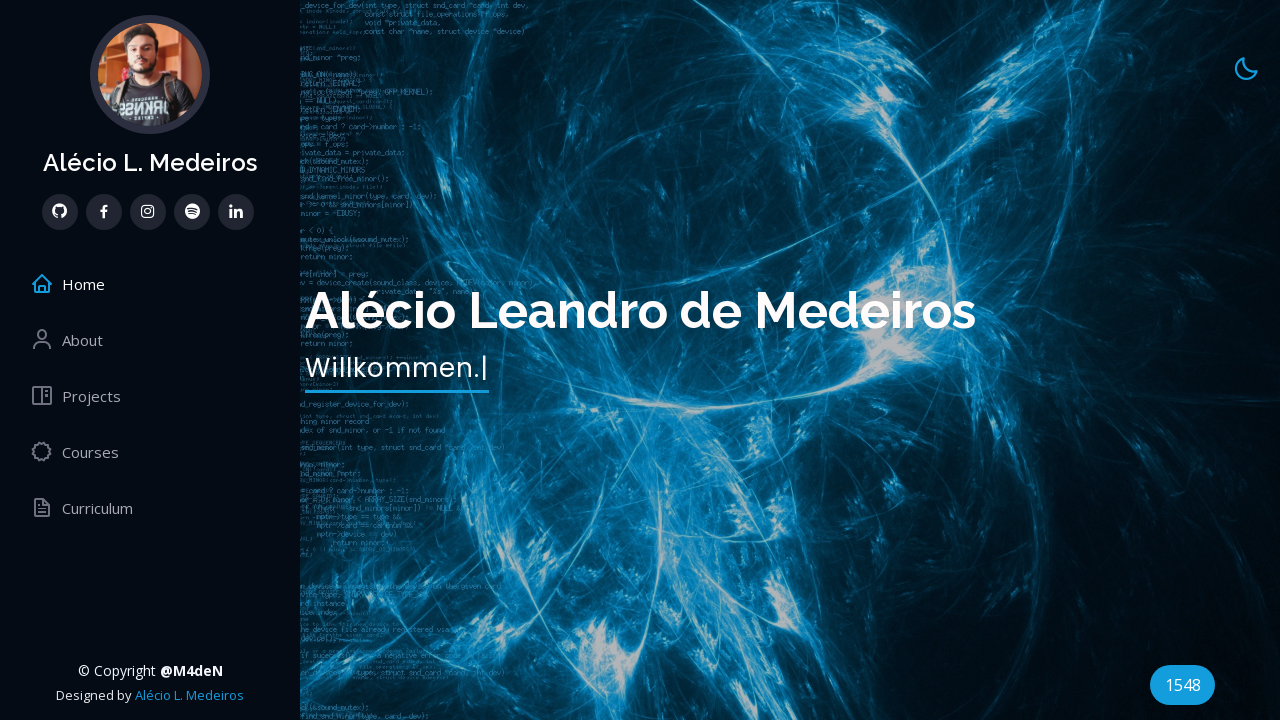

Extracted completion date from p element
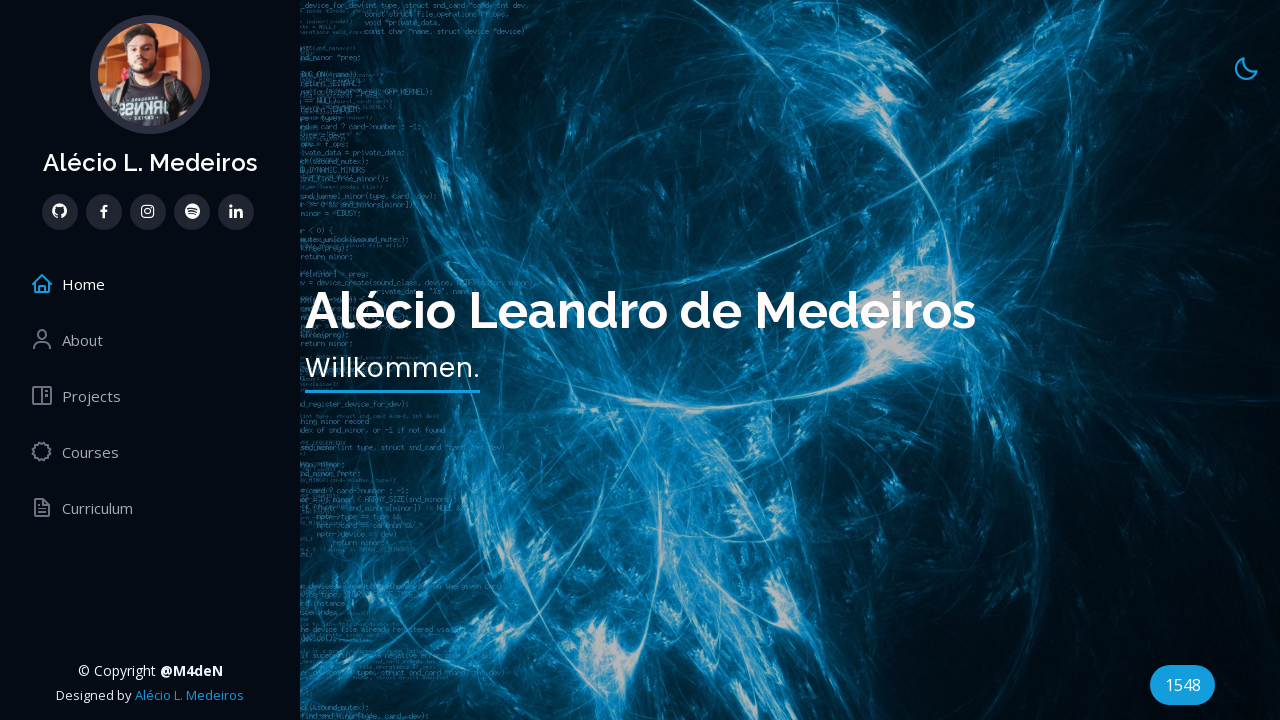

Verified that course title is not empty
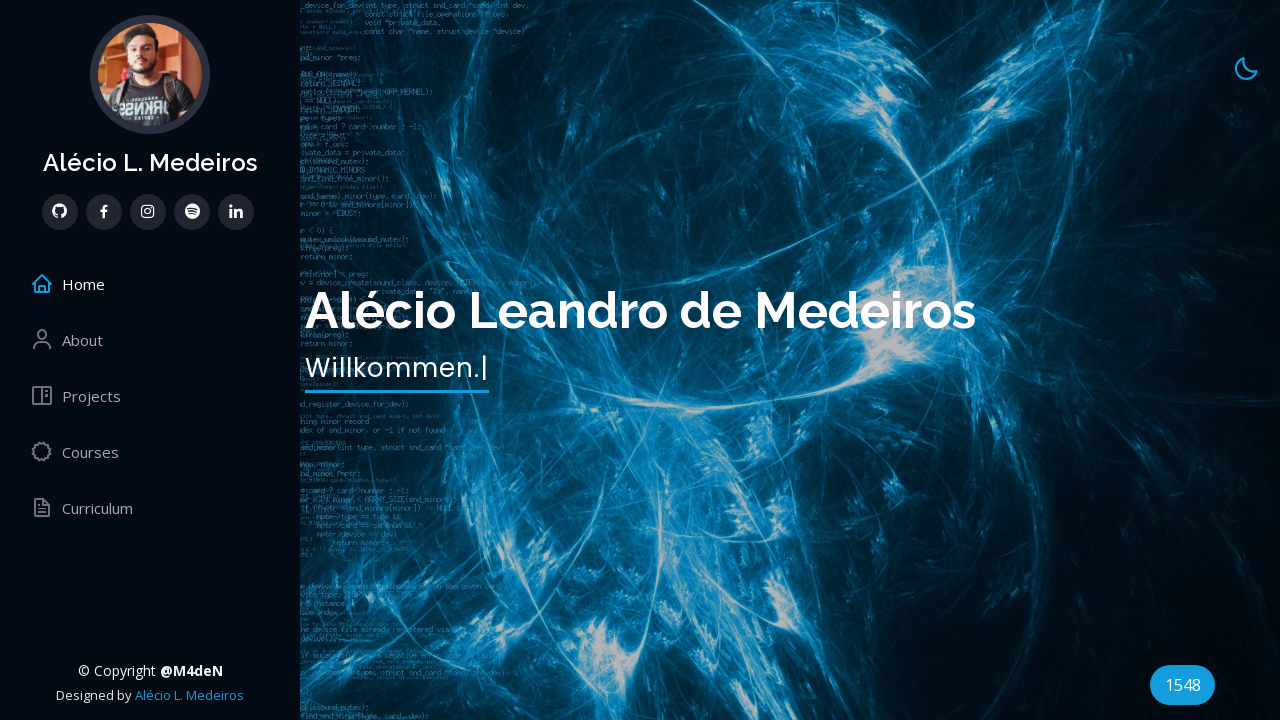

Verified that completion date is not empty
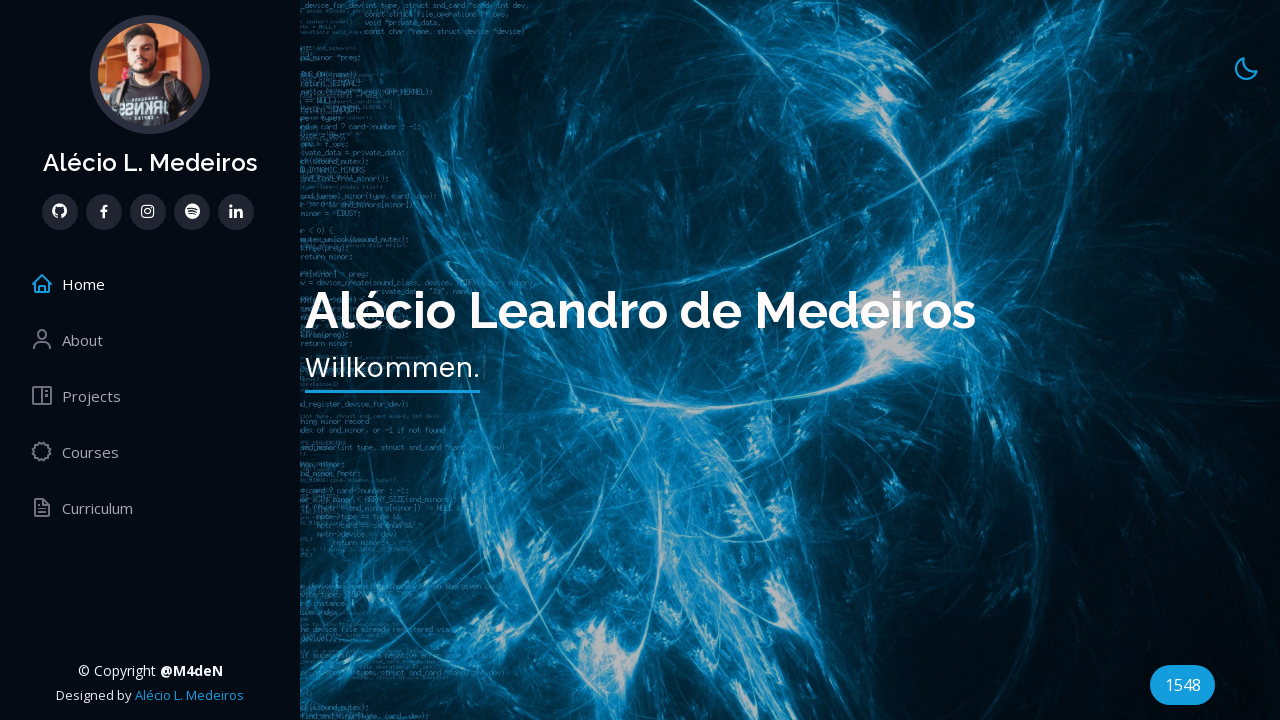

Extracted course title from h3 element
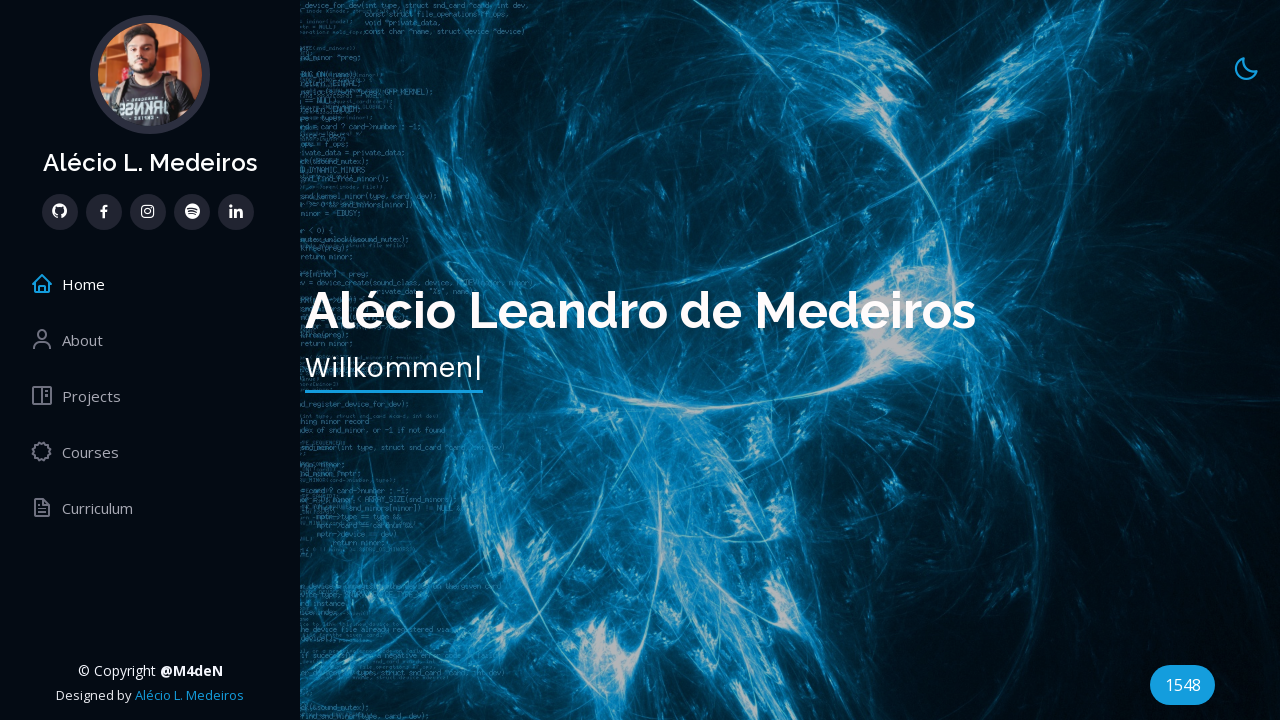

Extracted completion date from p element
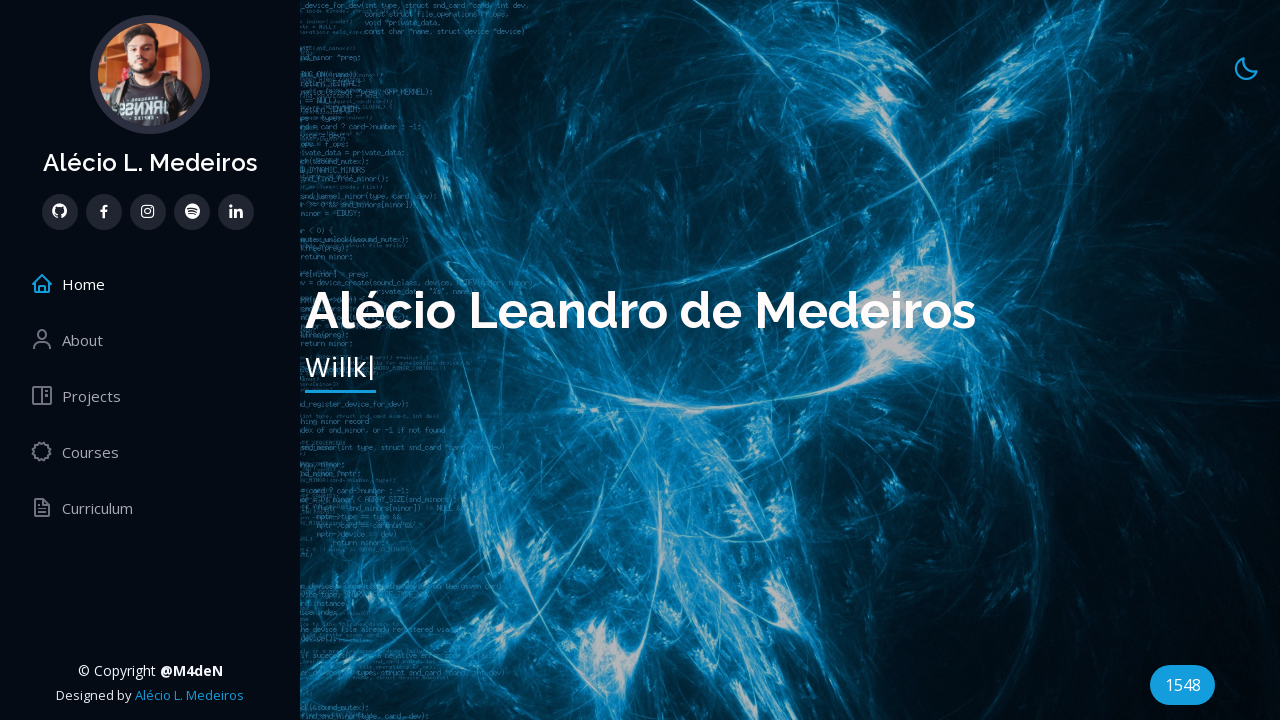

Verified that course title is not empty
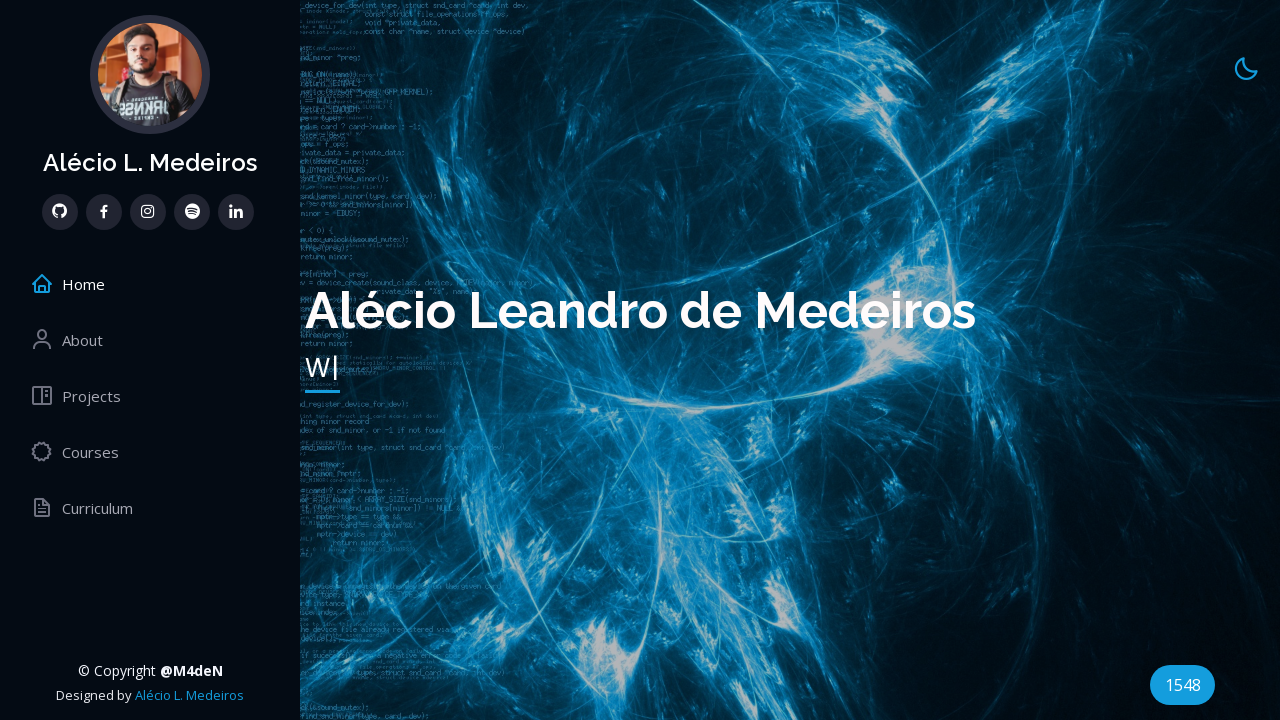

Verified that completion date is not empty
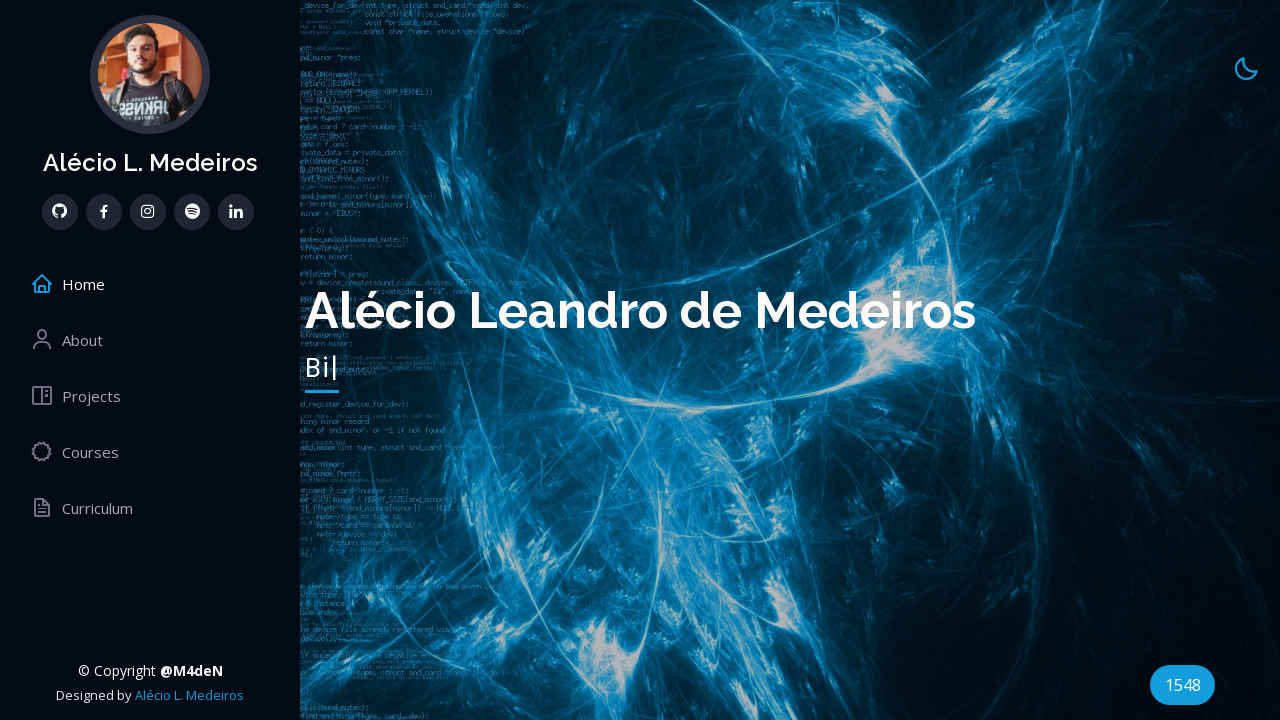

Extracted course title from h3 element
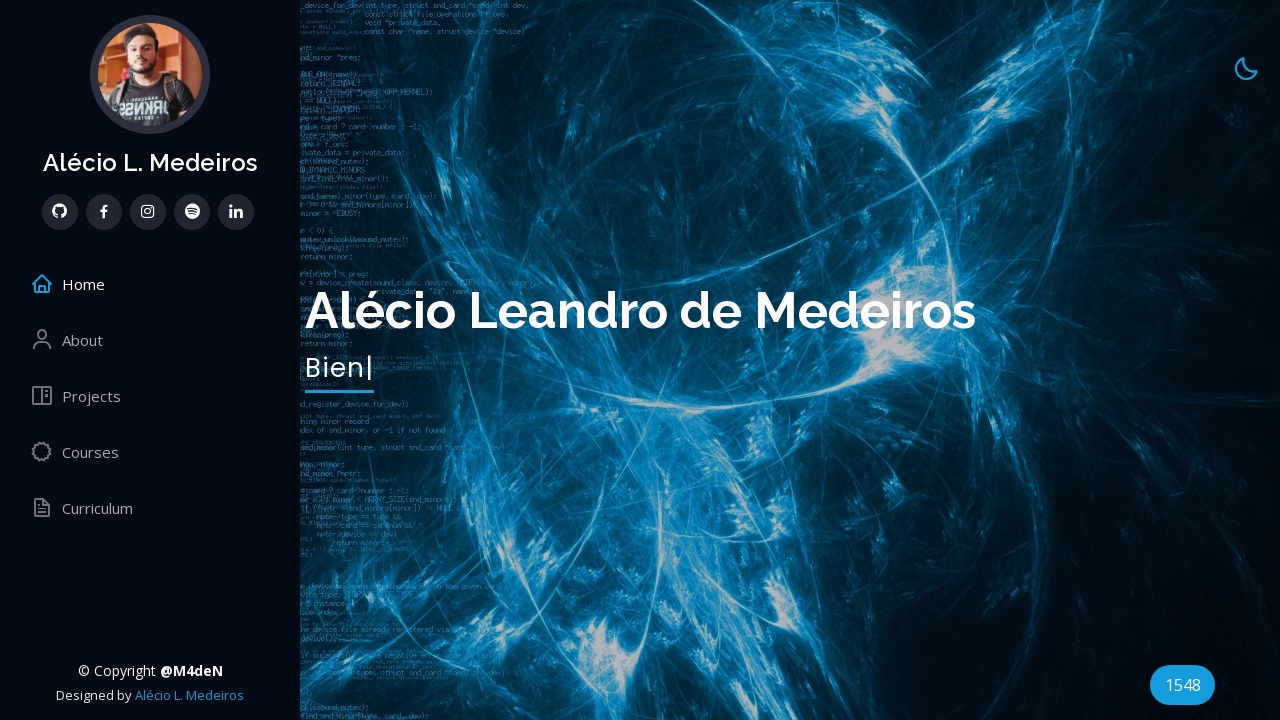

Extracted completion date from p element
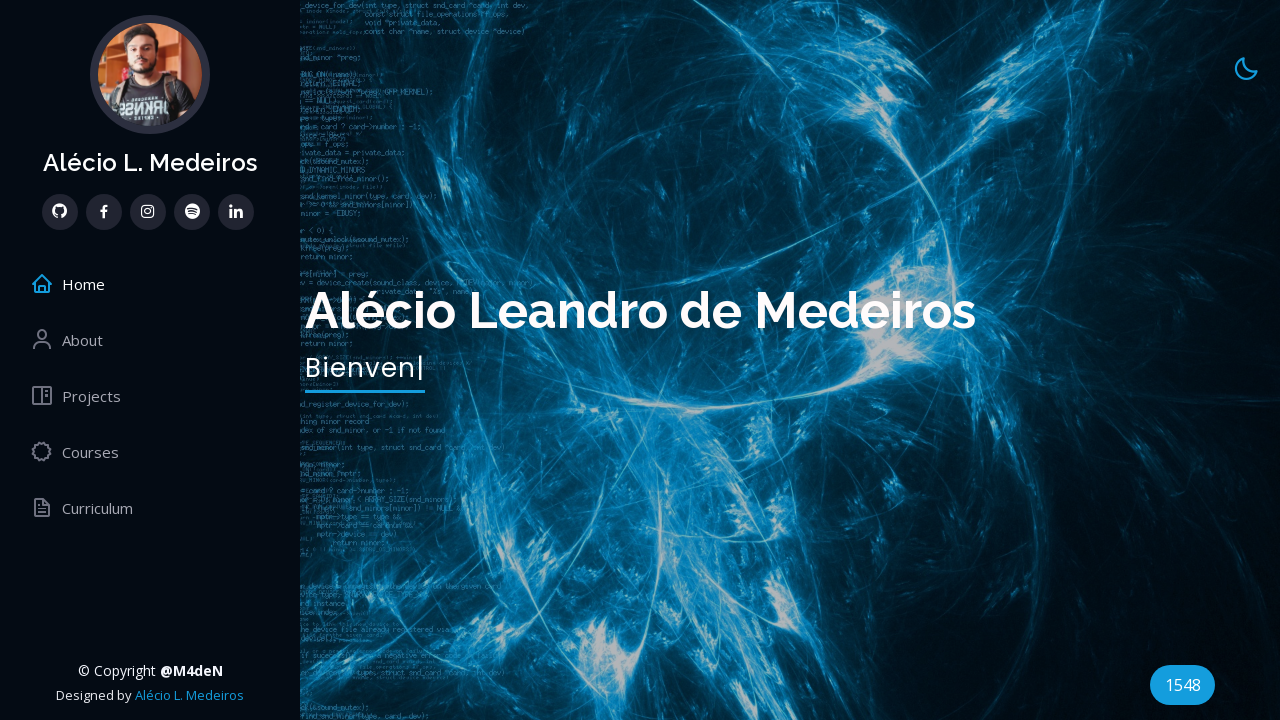

Verified that course title is not empty
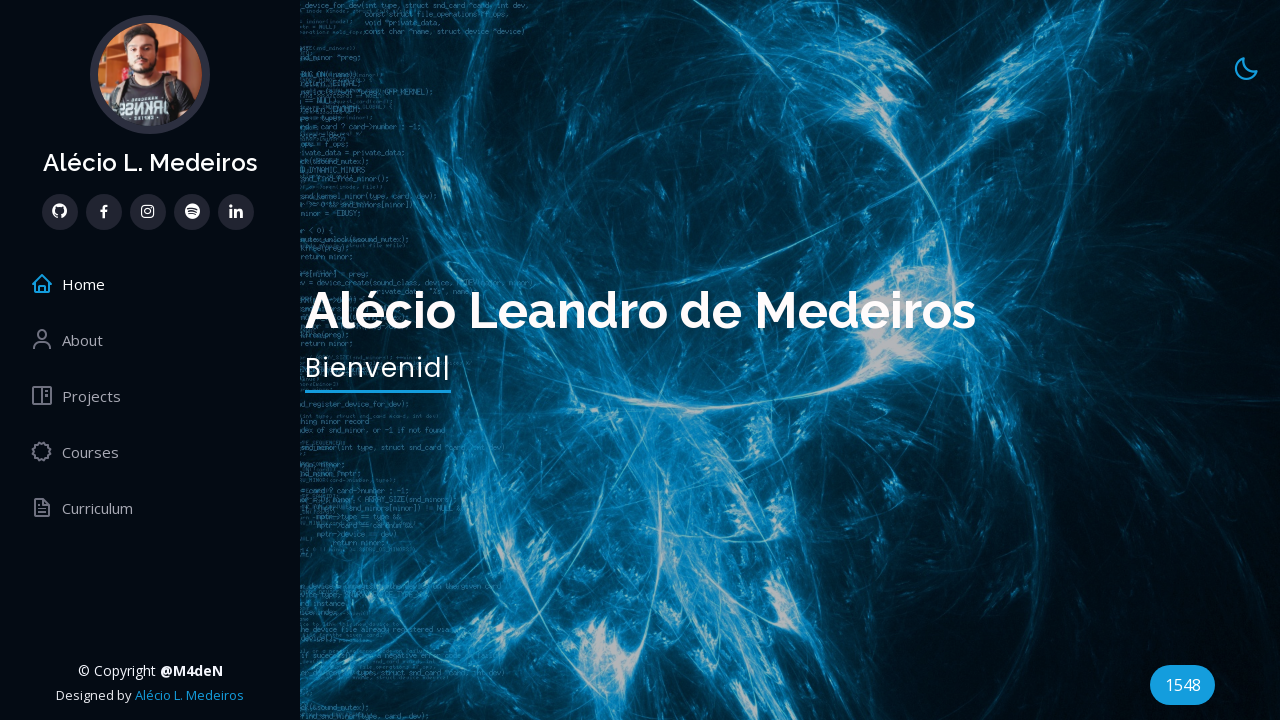

Verified that completion date is not empty
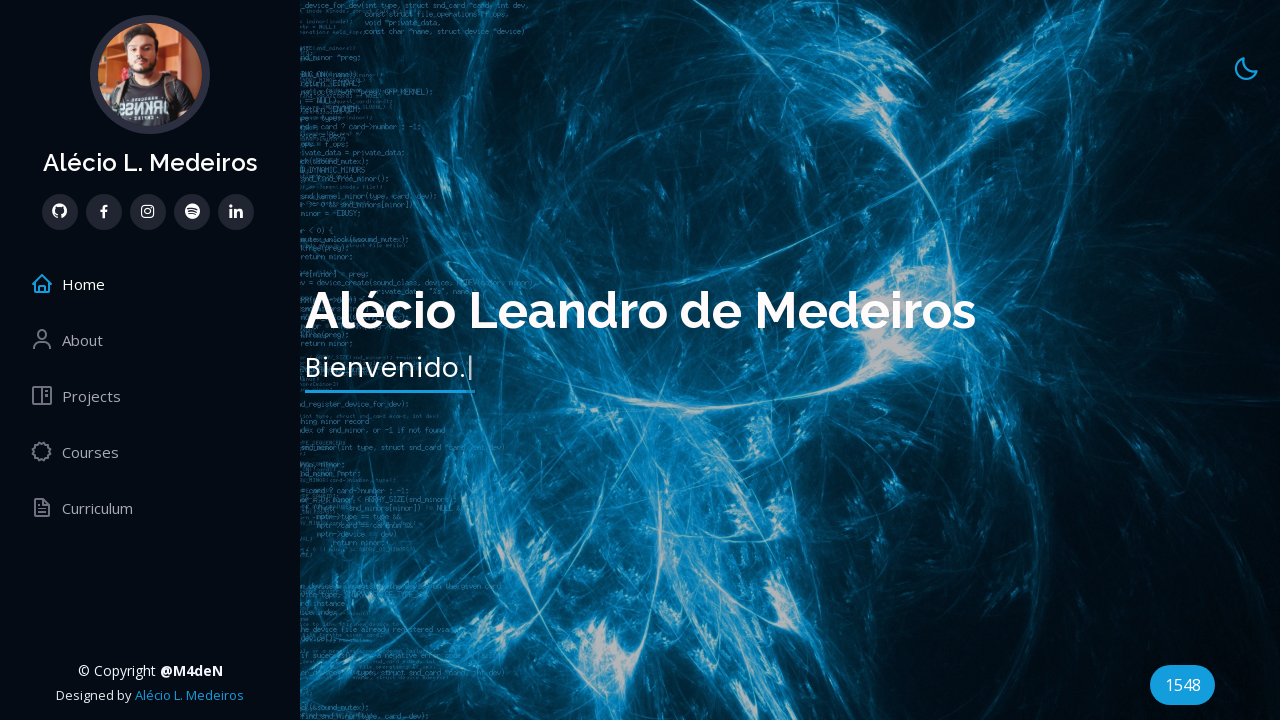

Extracted course title from h3 element
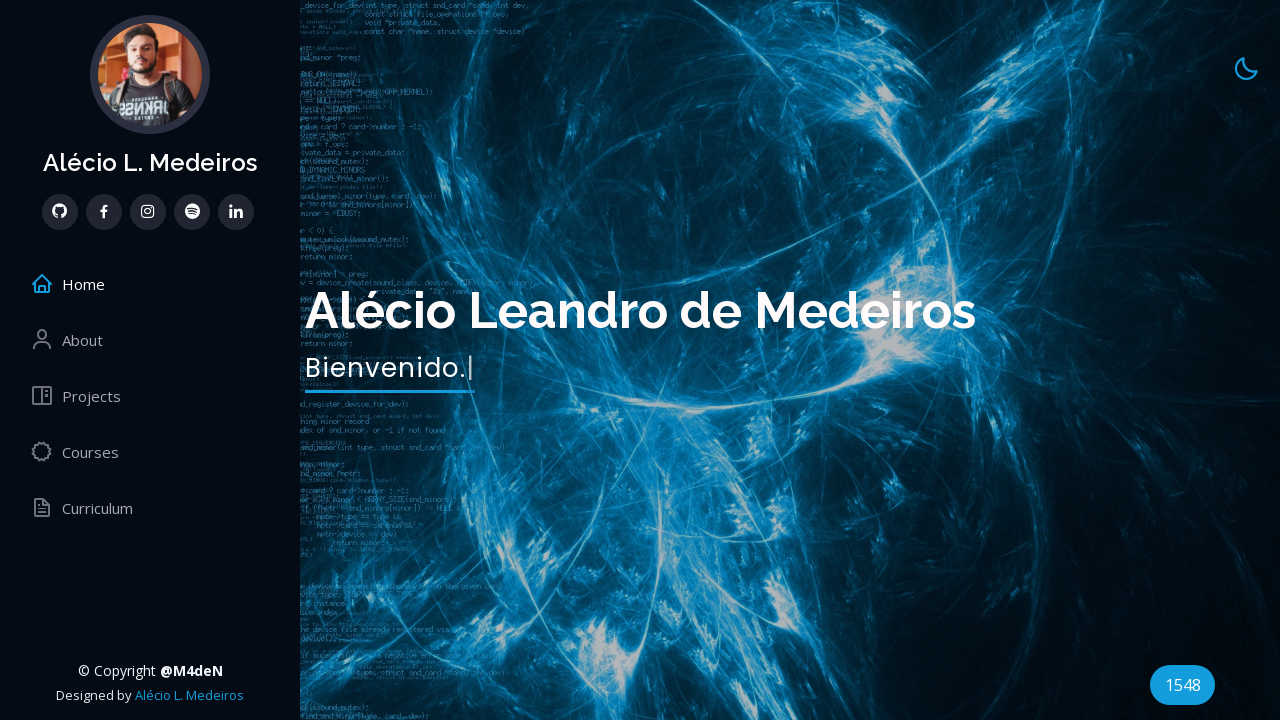

Extracted completion date from p element
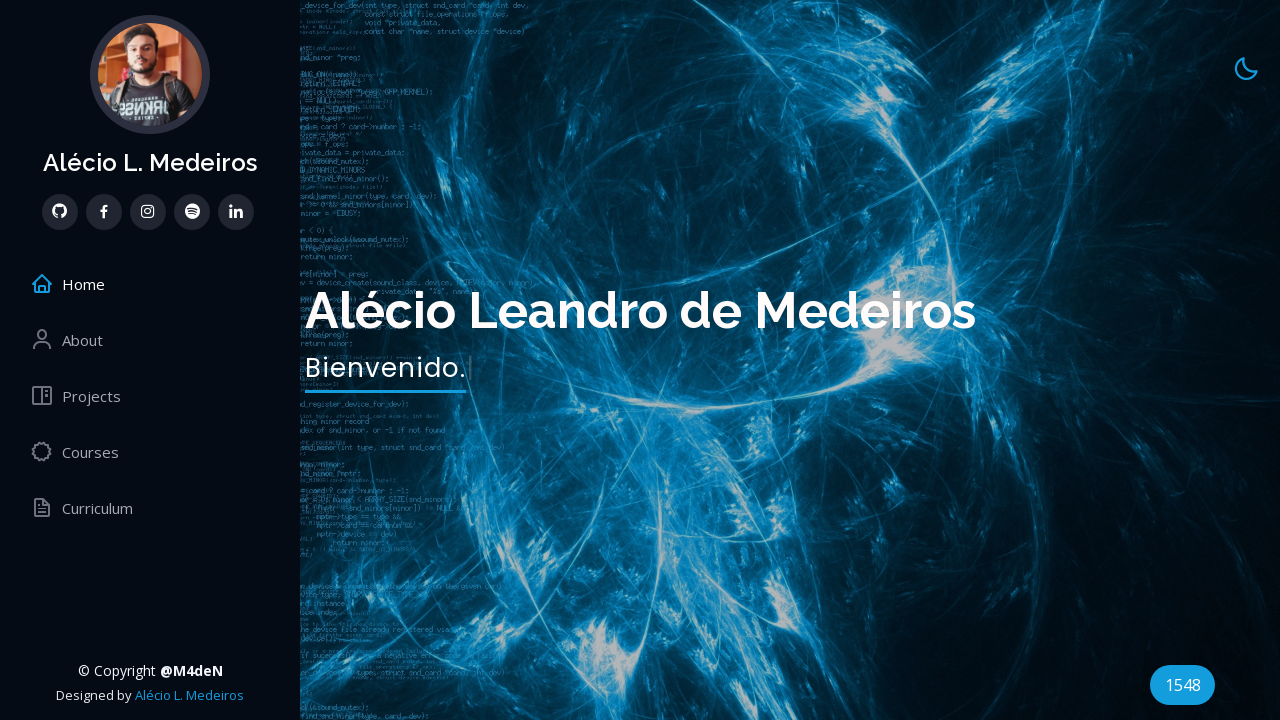

Verified that course title is not empty
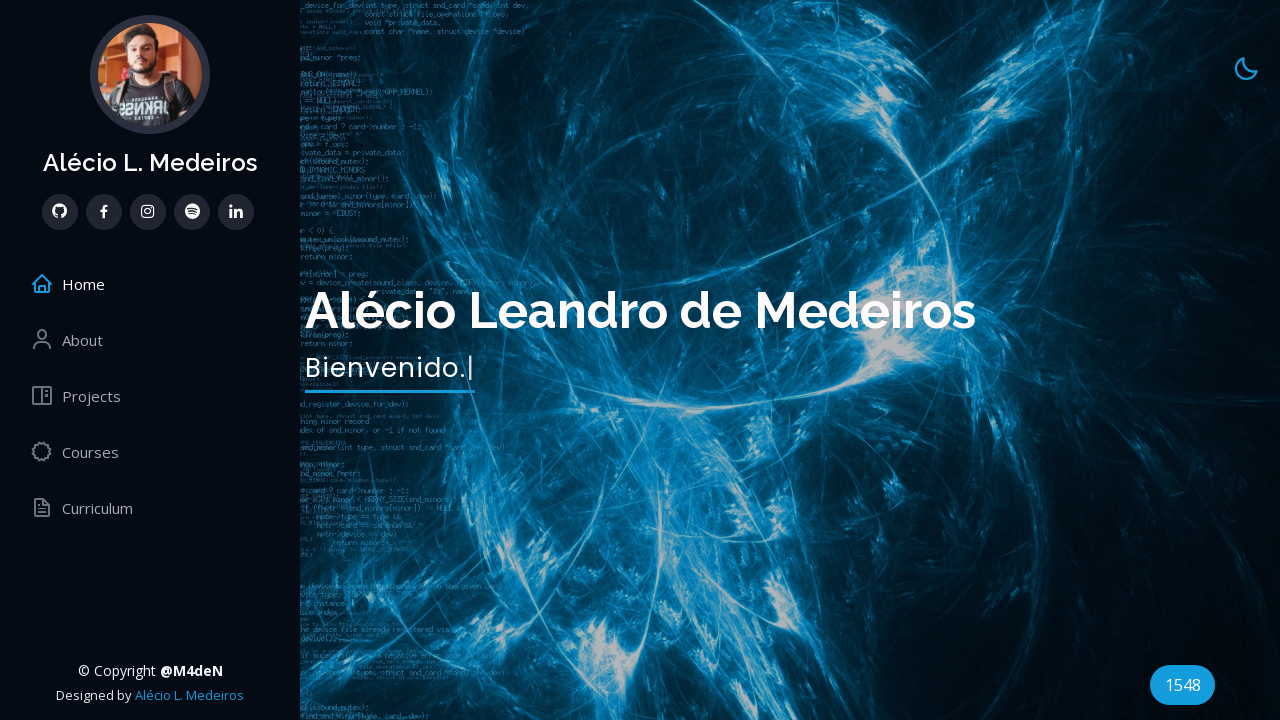

Verified that completion date is not empty
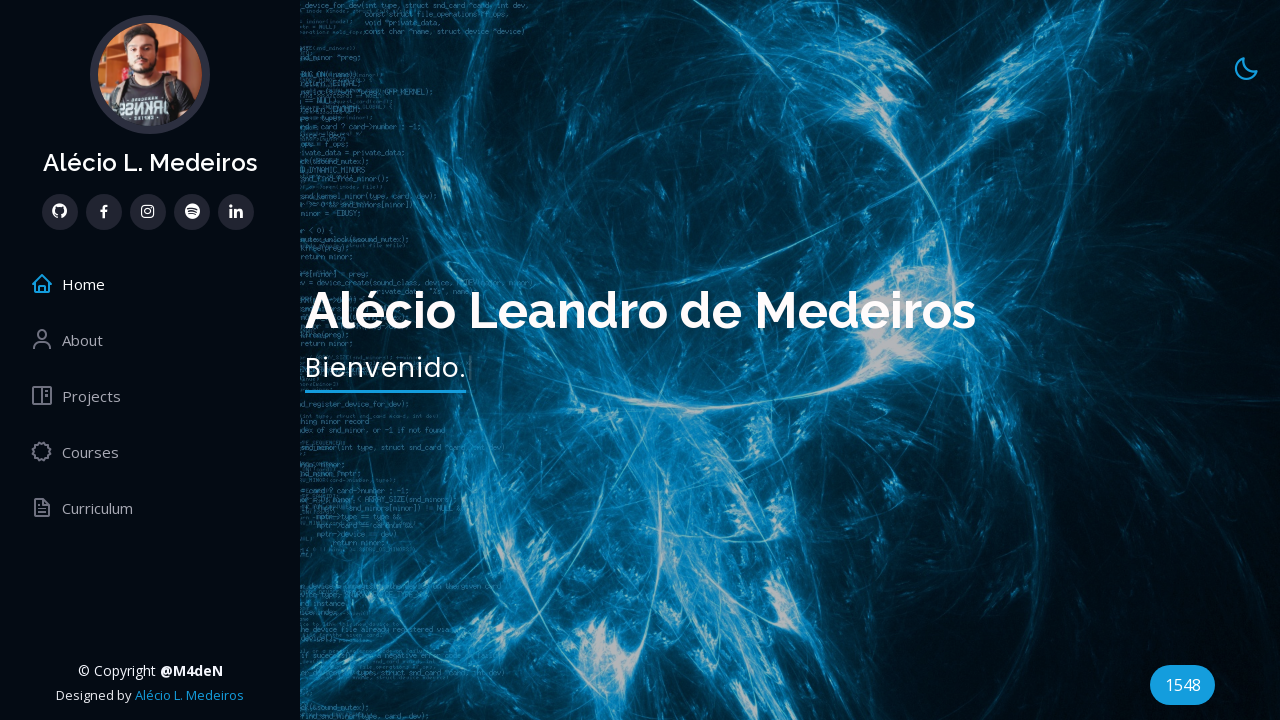

Extracted course title from h3 element
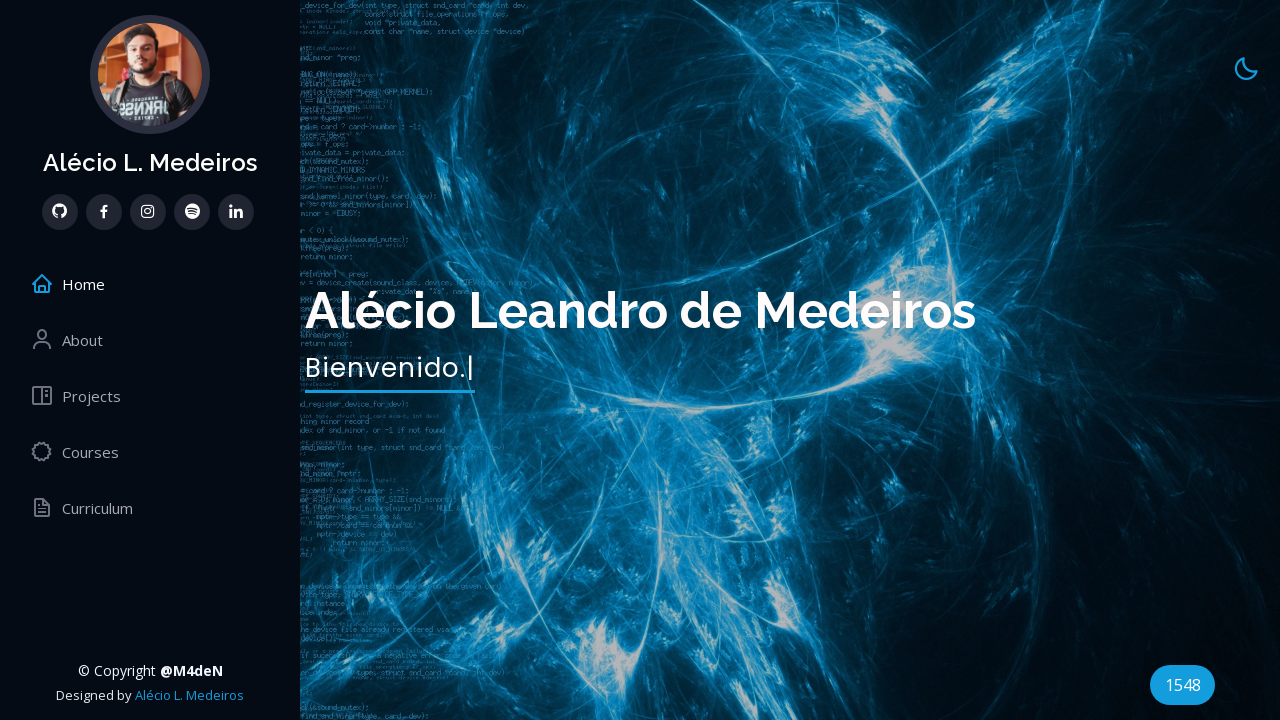

Extracted completion date from p element
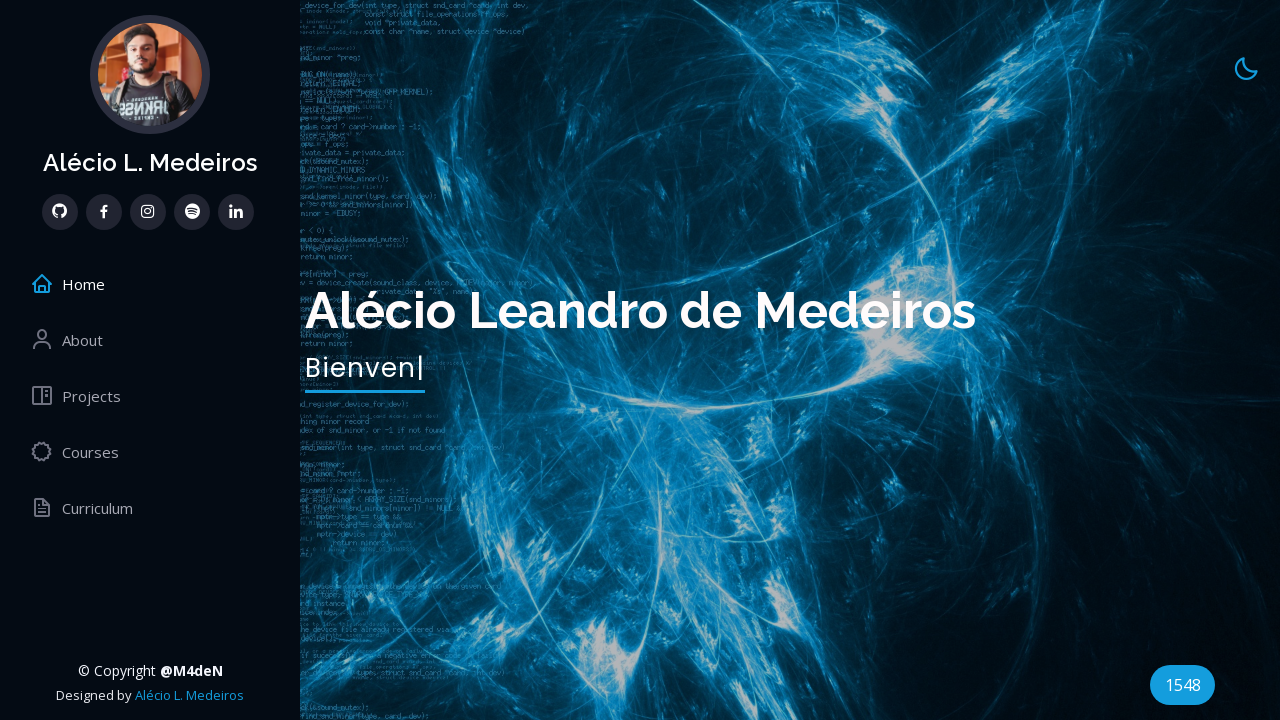

Verified that course title is not empty
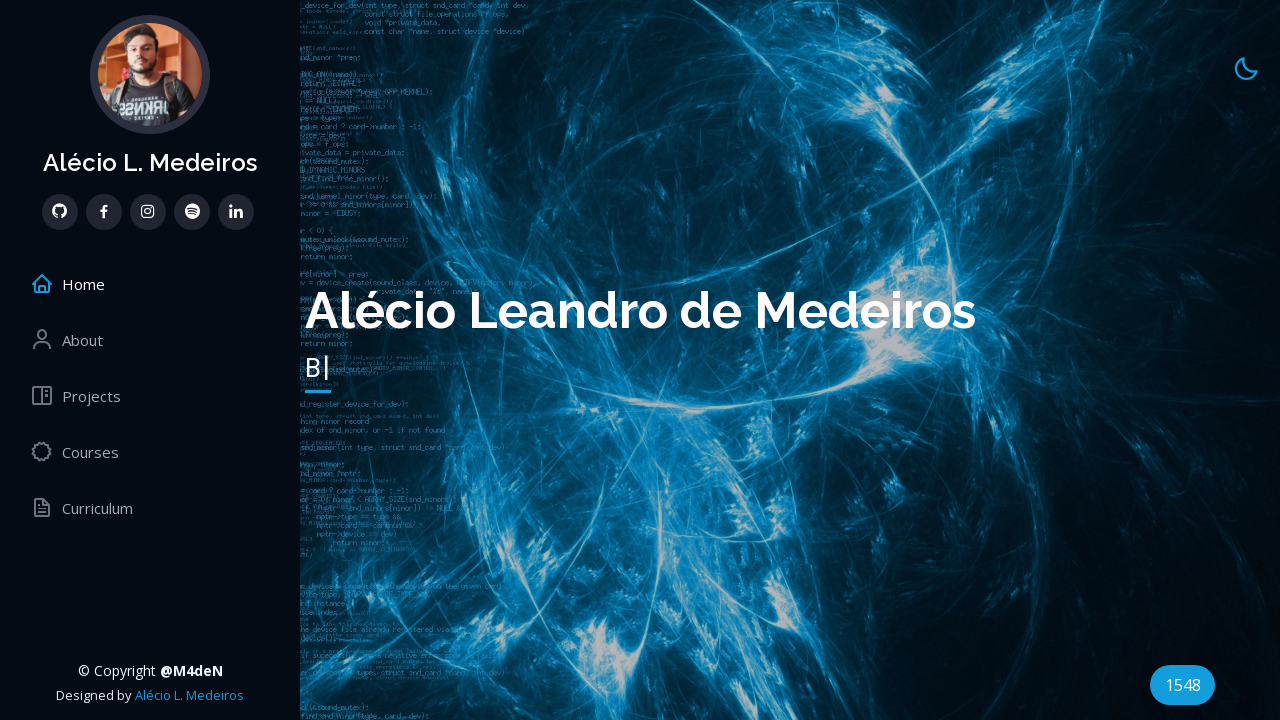

Verified that completion date is not empty
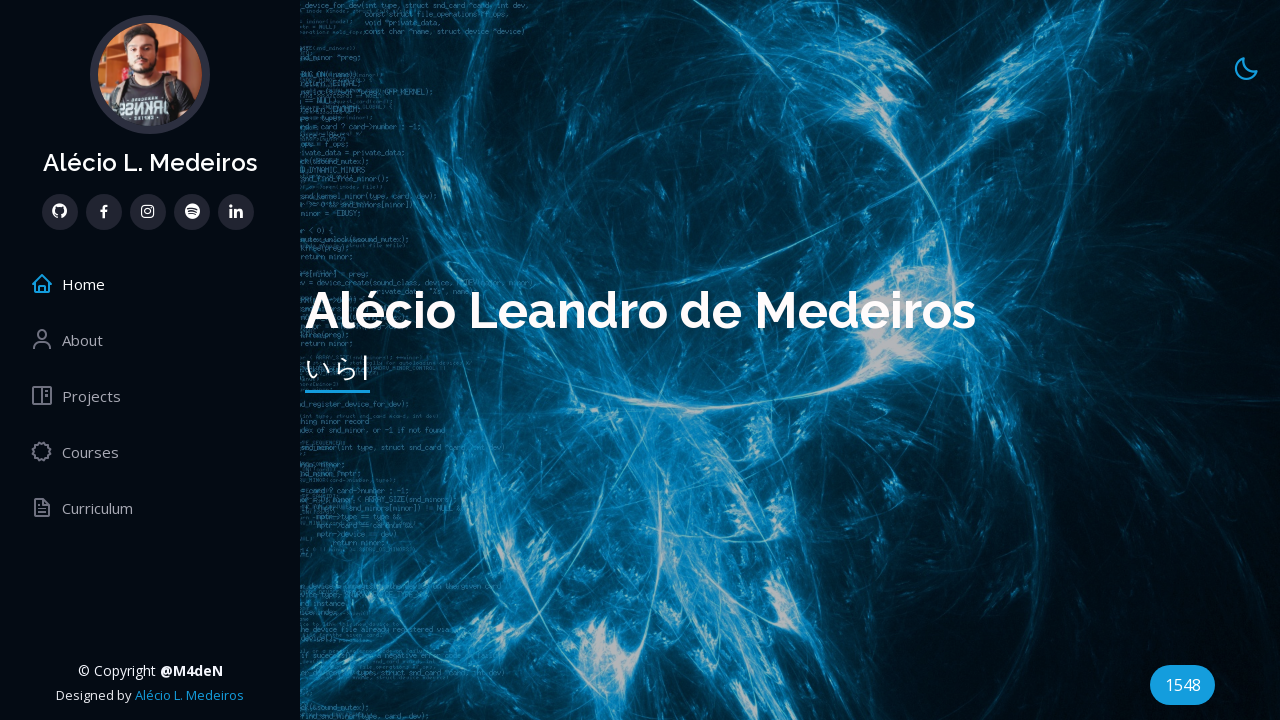

Extracted course title from h3 element
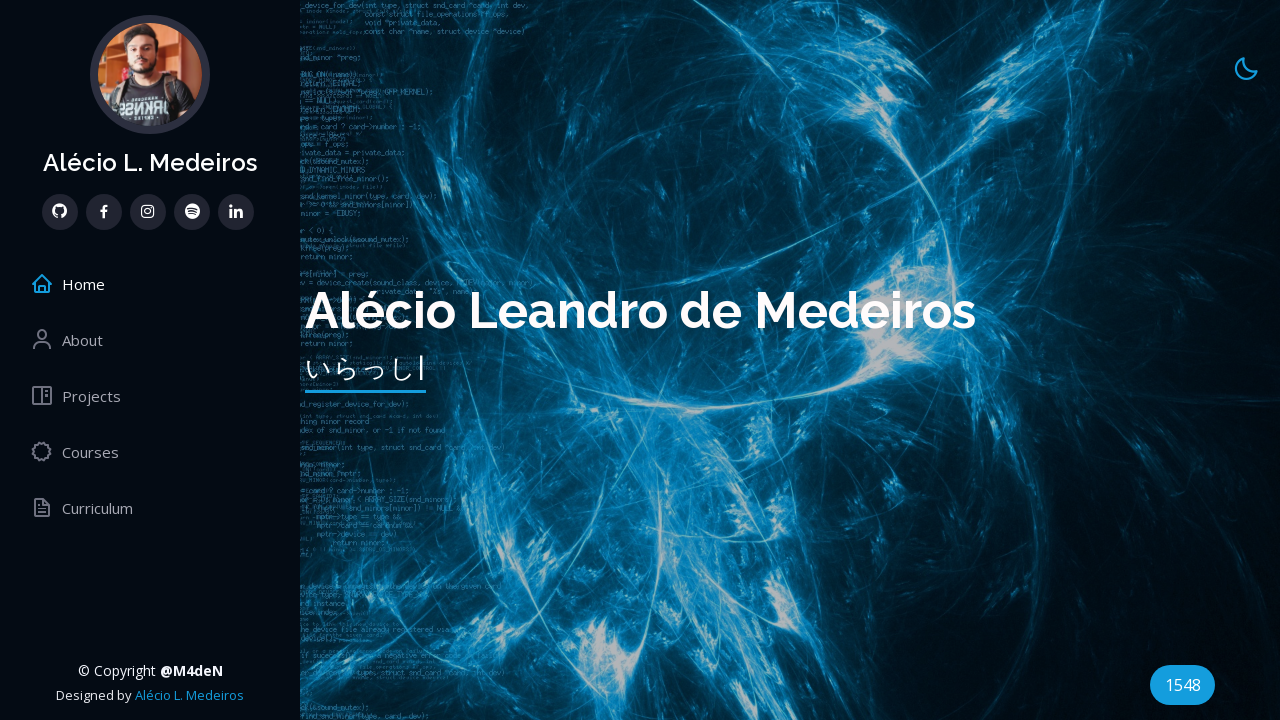

Extracted completion date from p element
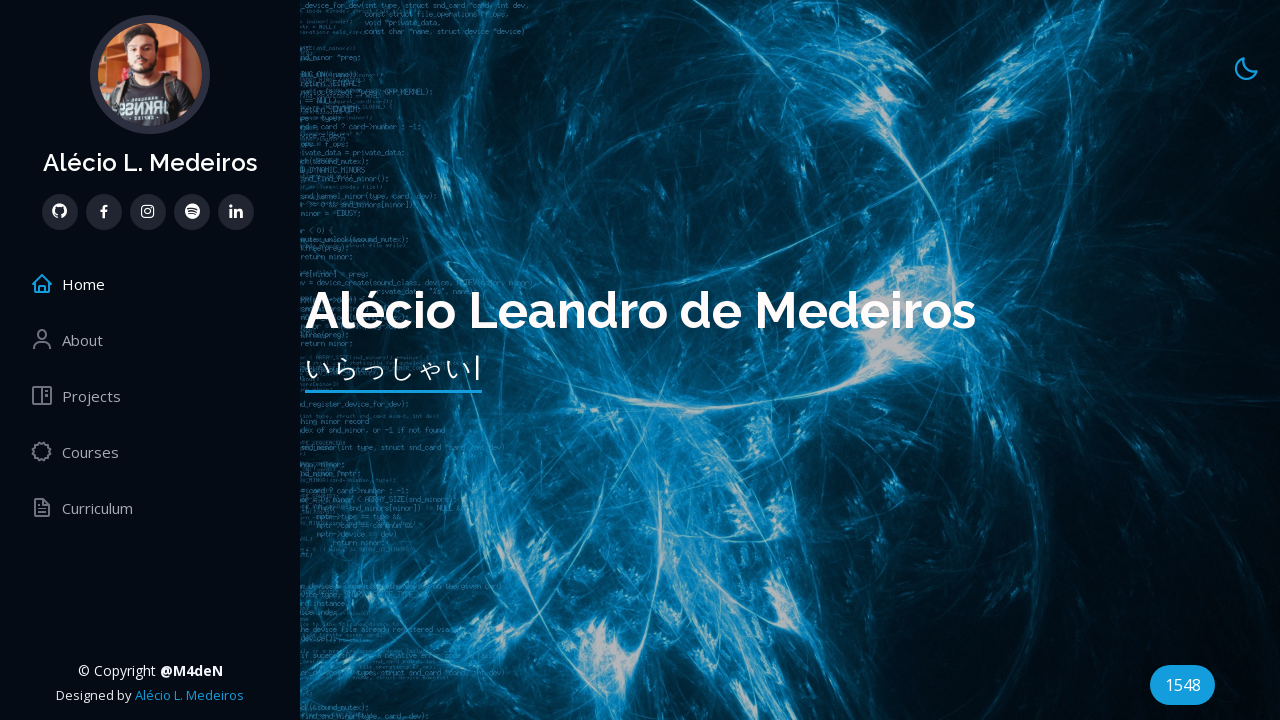

Verified that course title is not empty
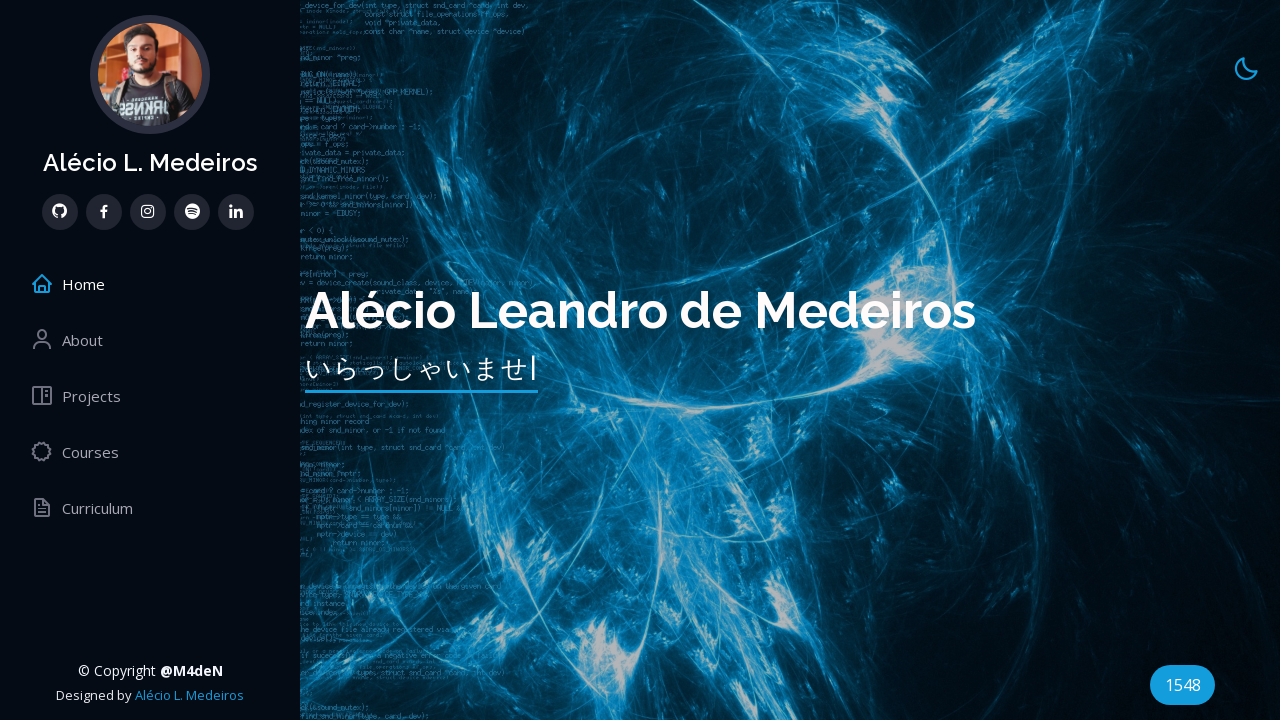

Verified that completion date is not empty
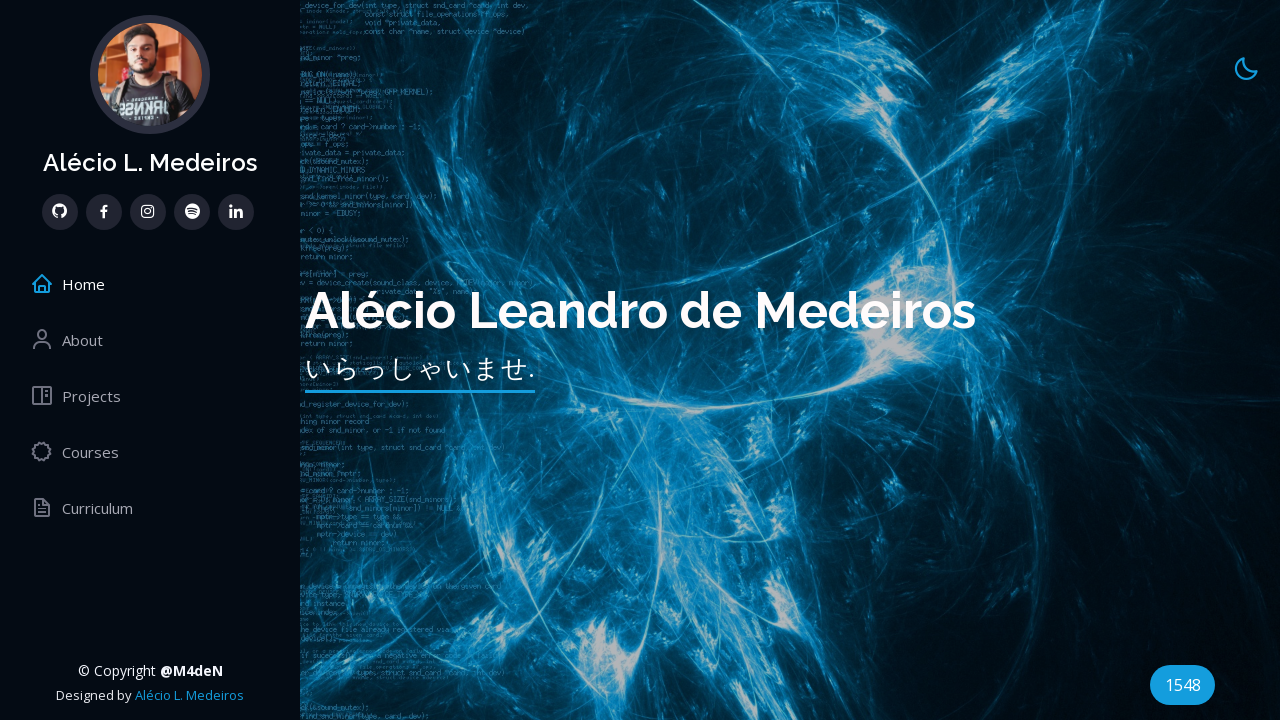

Extracted course title from h3 element
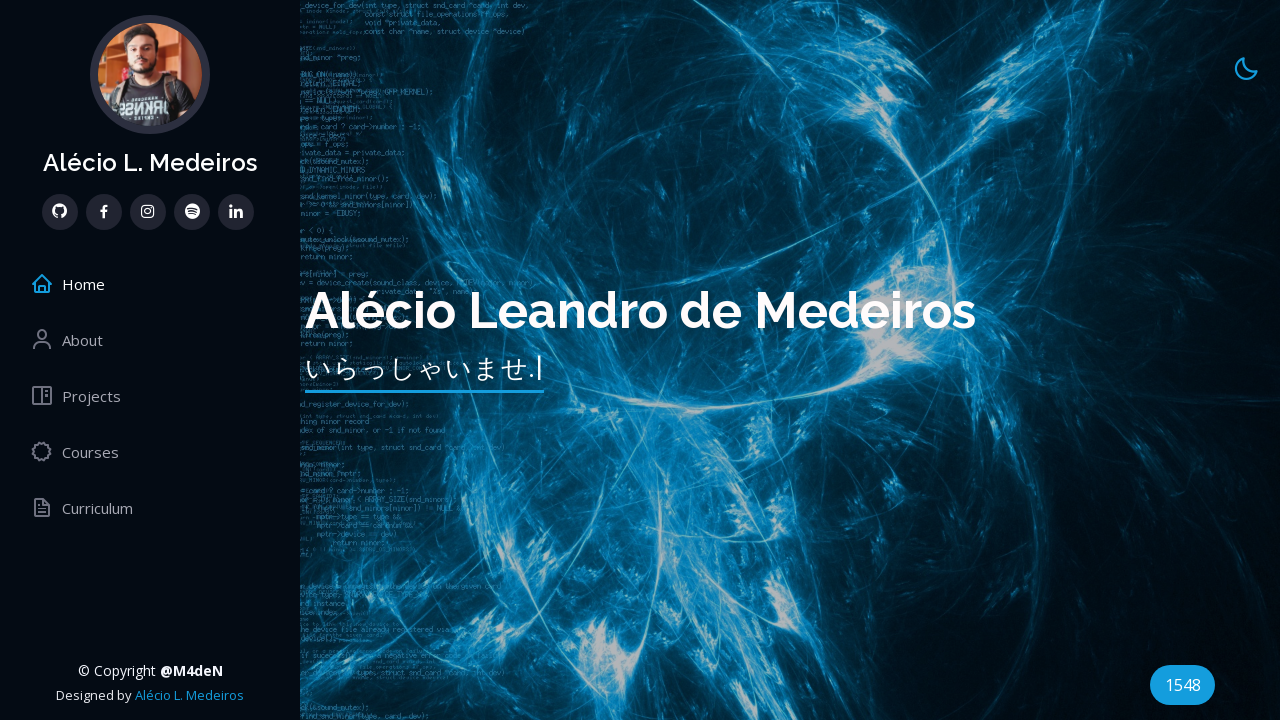

Extracted completion date from p element
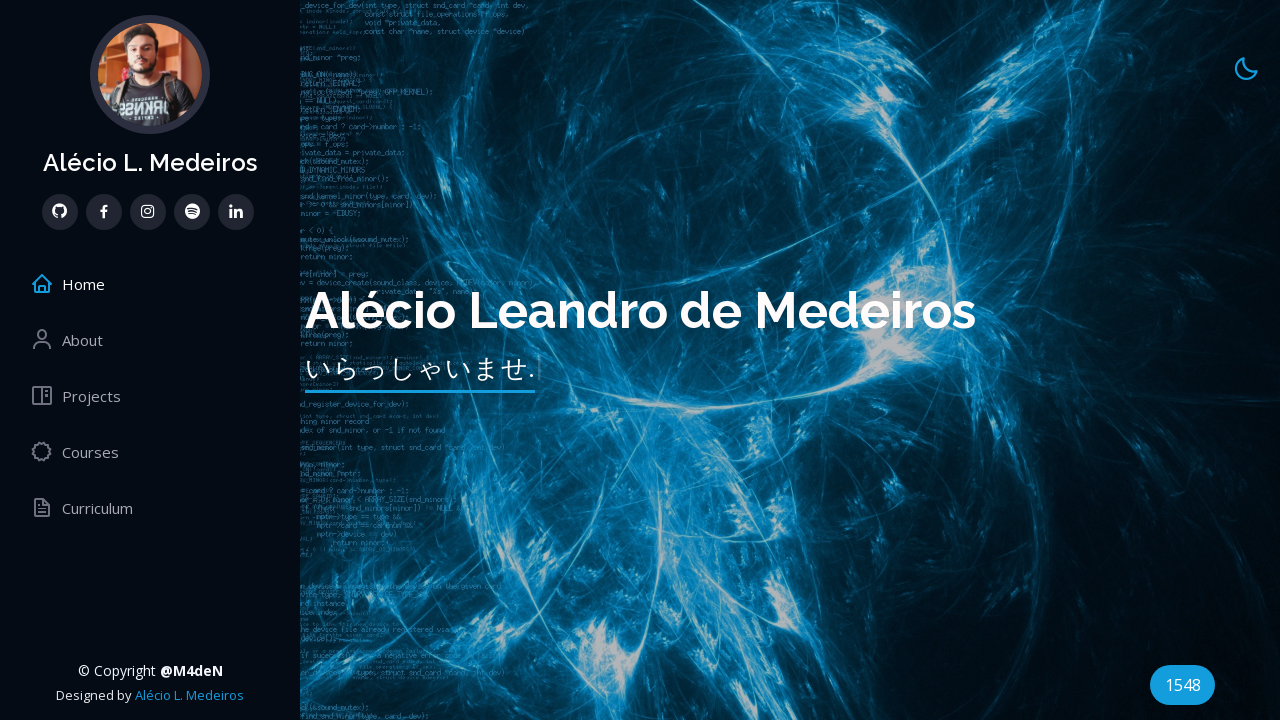

Verified that course title is not empty
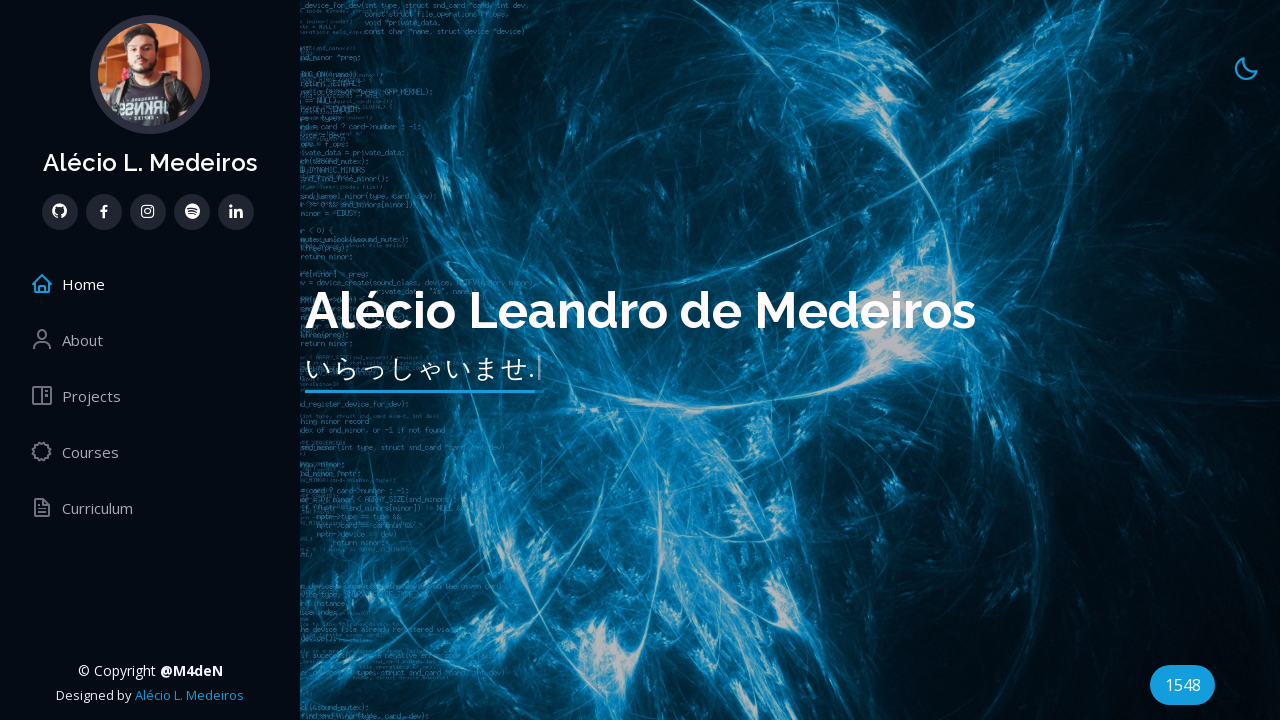

Verified that completion date is not empty
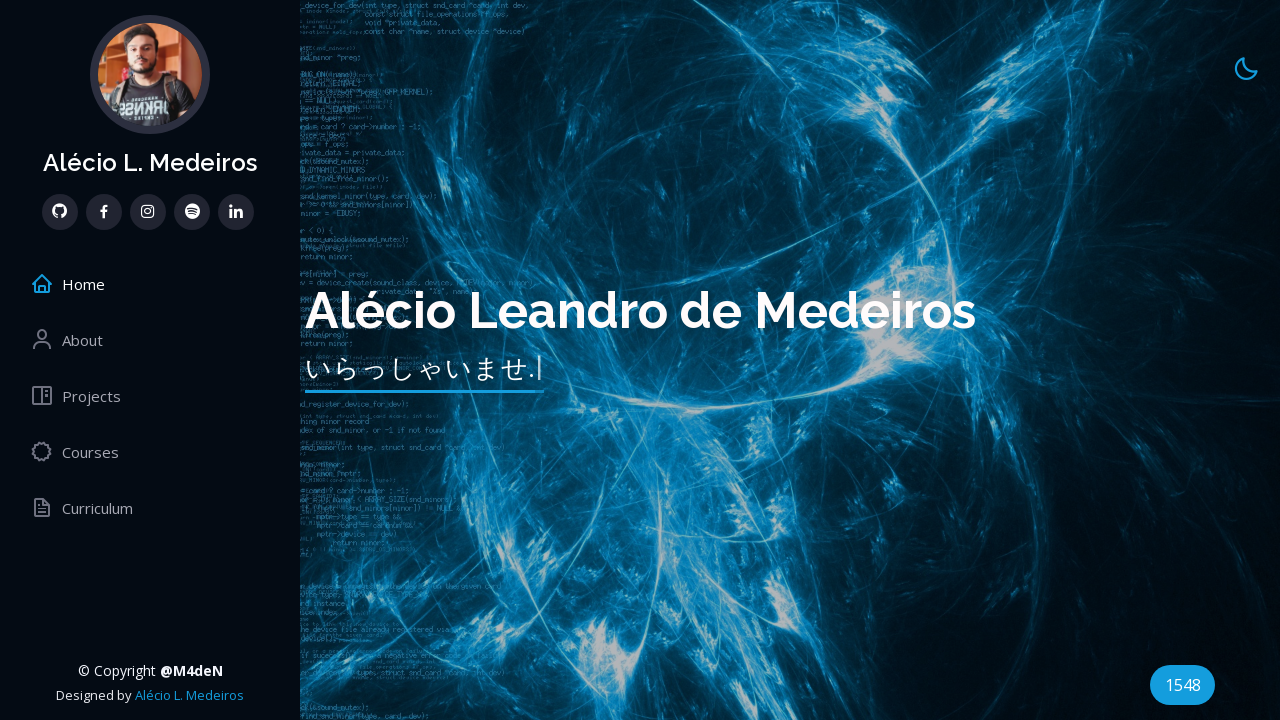

Extracted course title from h3 element
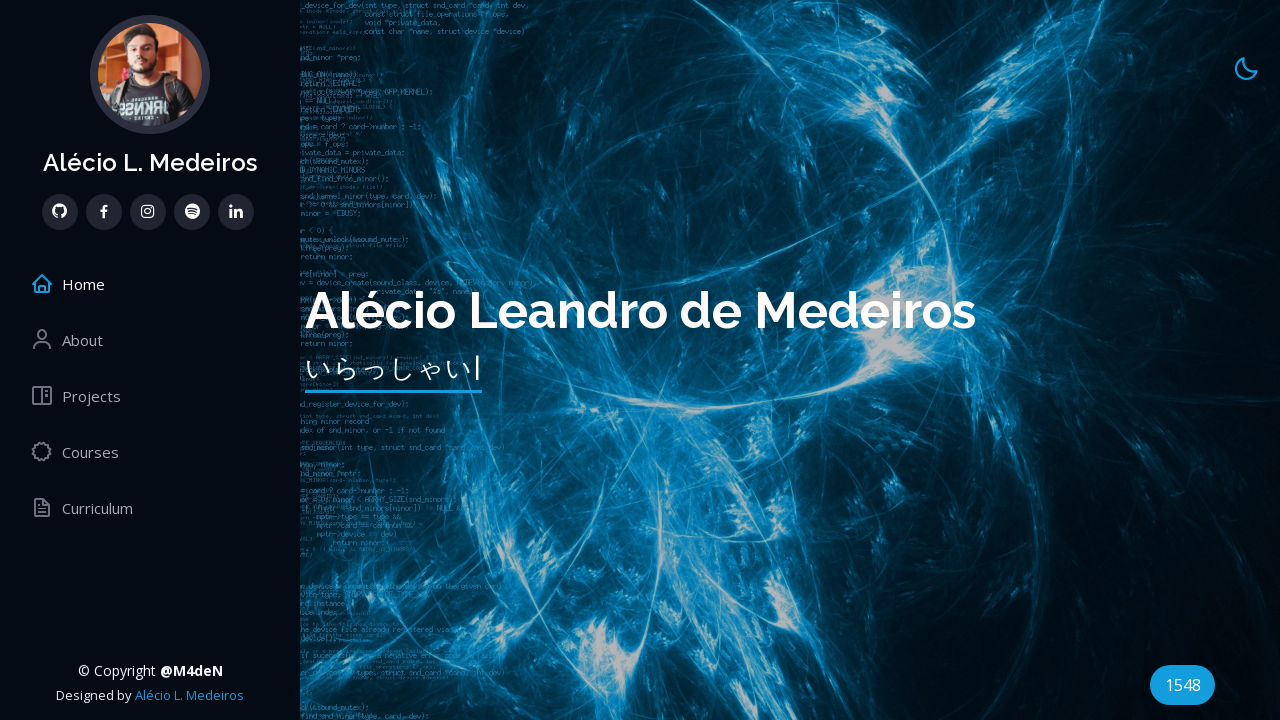

Extracted completion date from p element
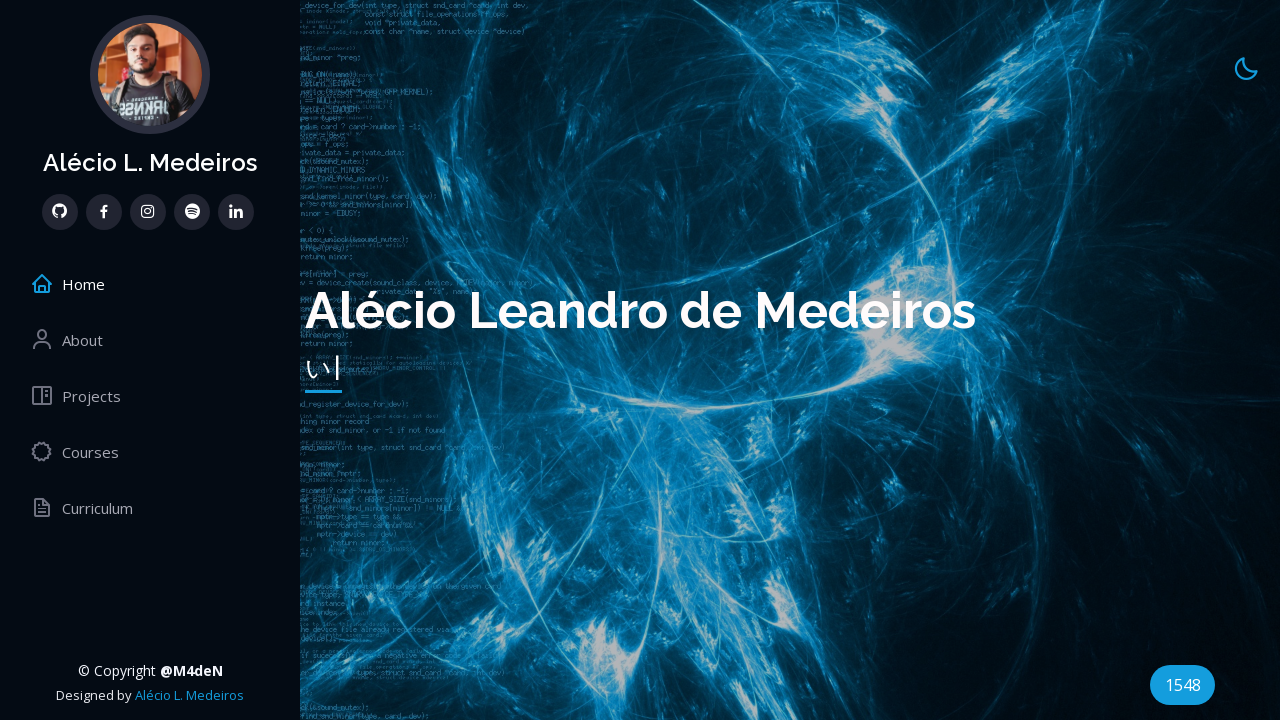

Verified that course title is not empty
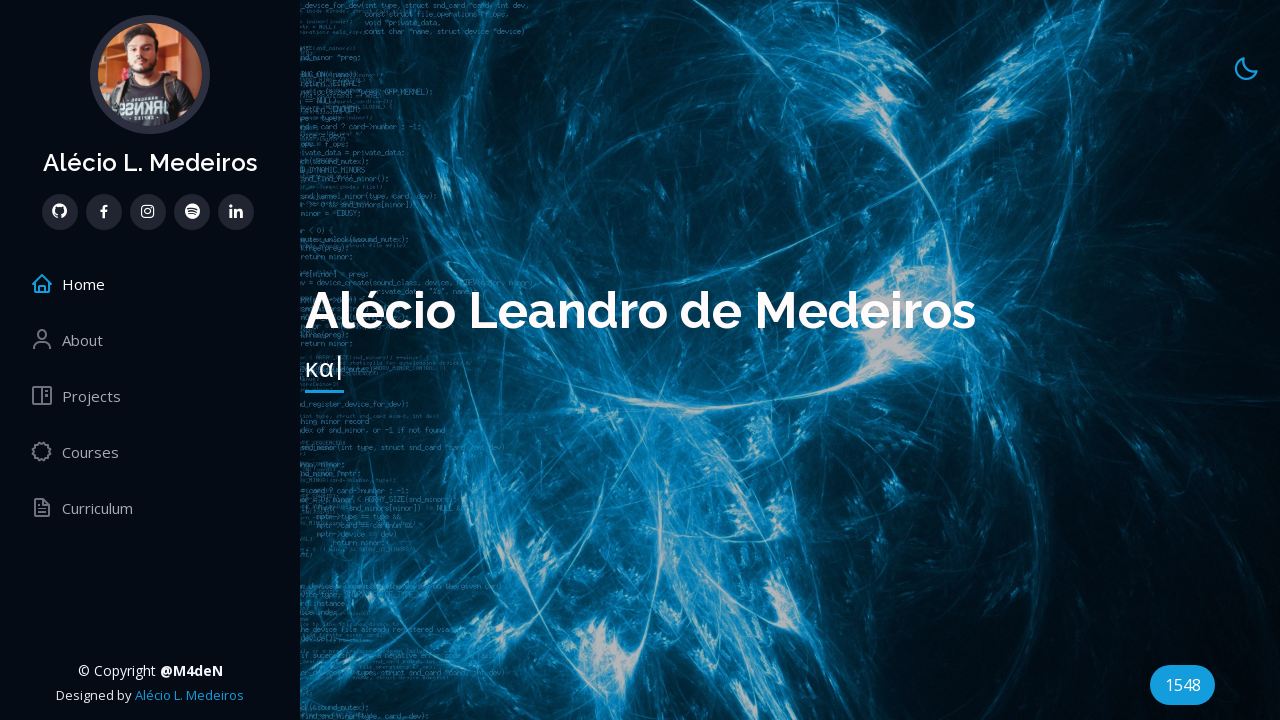

Verified that completion date is not empty
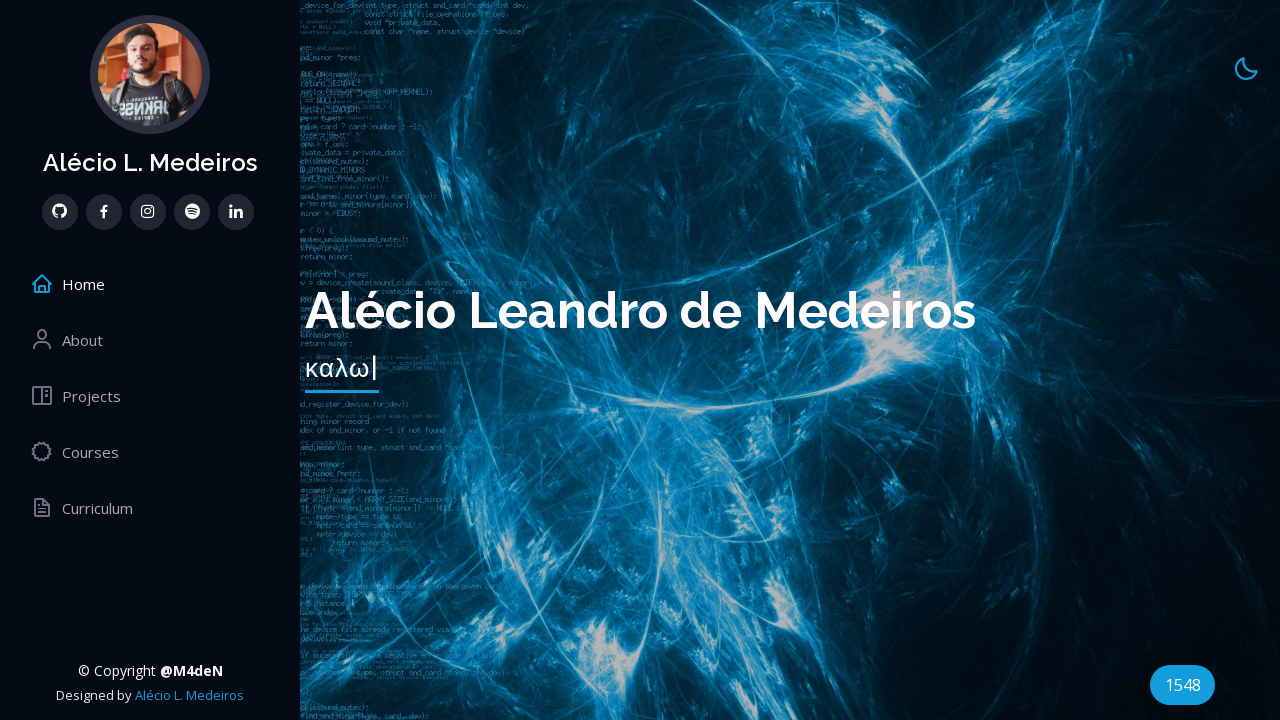

Extracted course title from h3 element
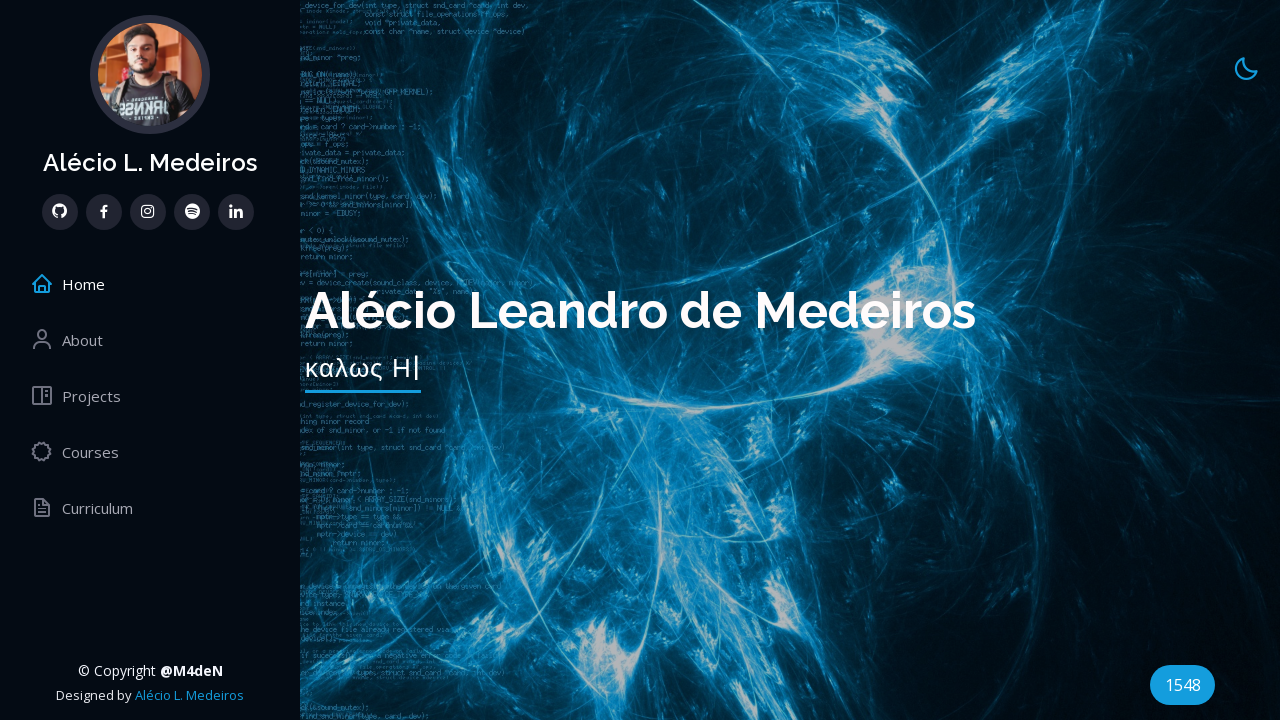

Extracted completion date from p element
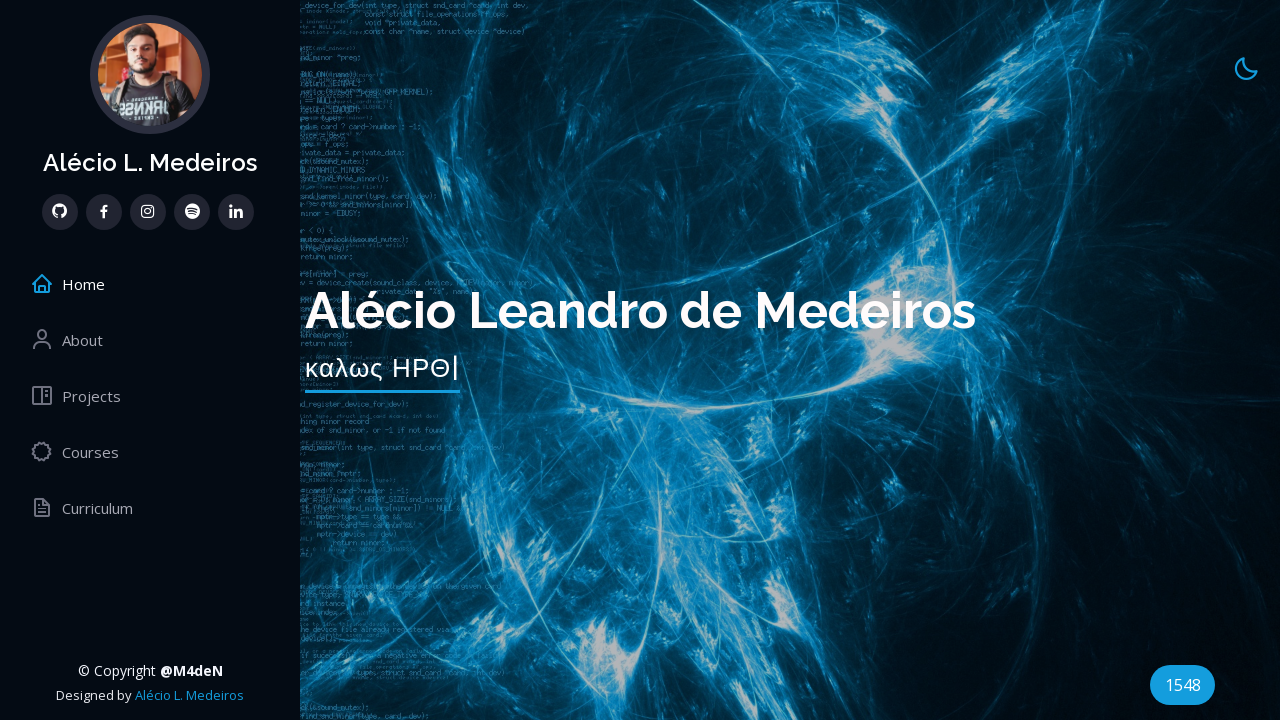

Verified that course title is not empty
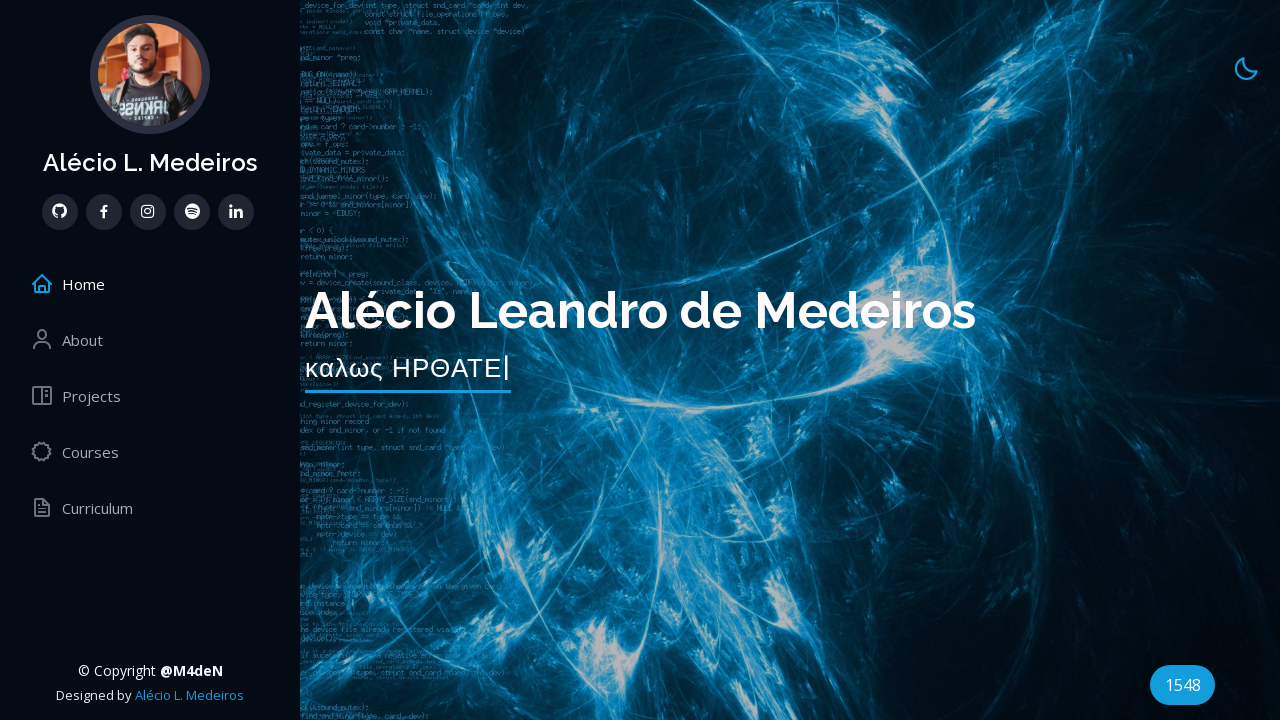

Verified that completion date is not empty
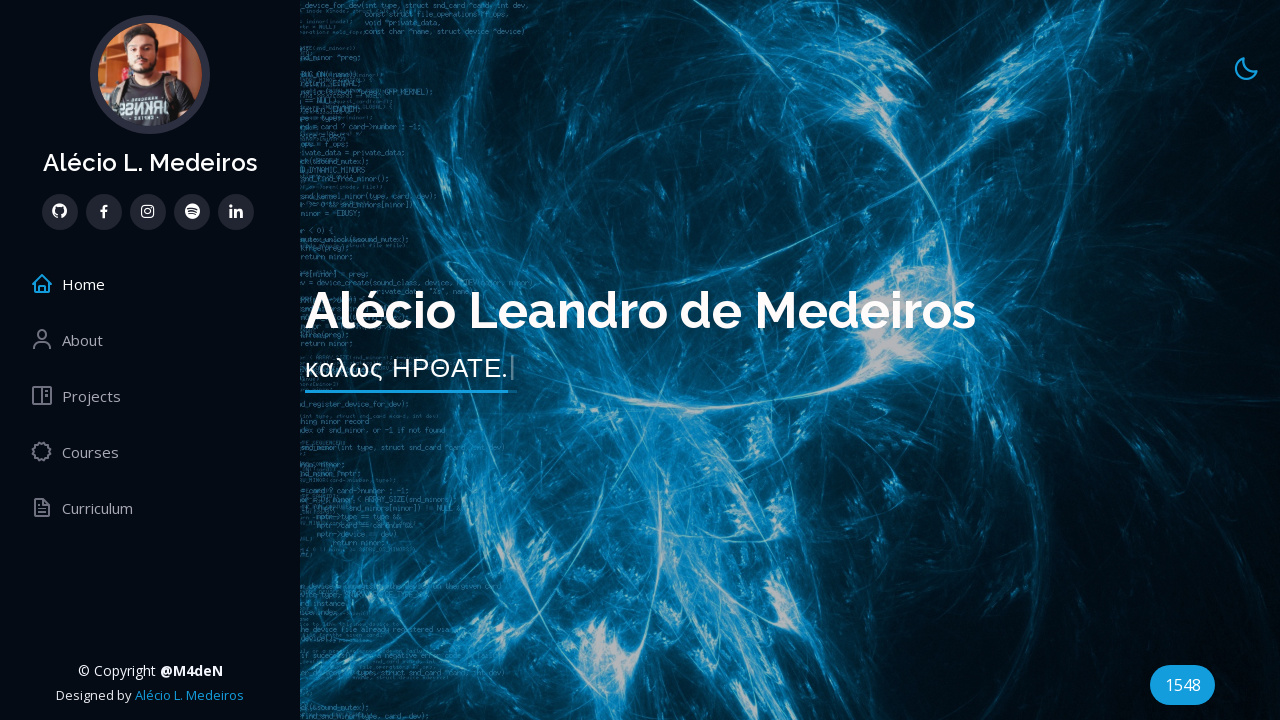

Extracted course title from h3 element
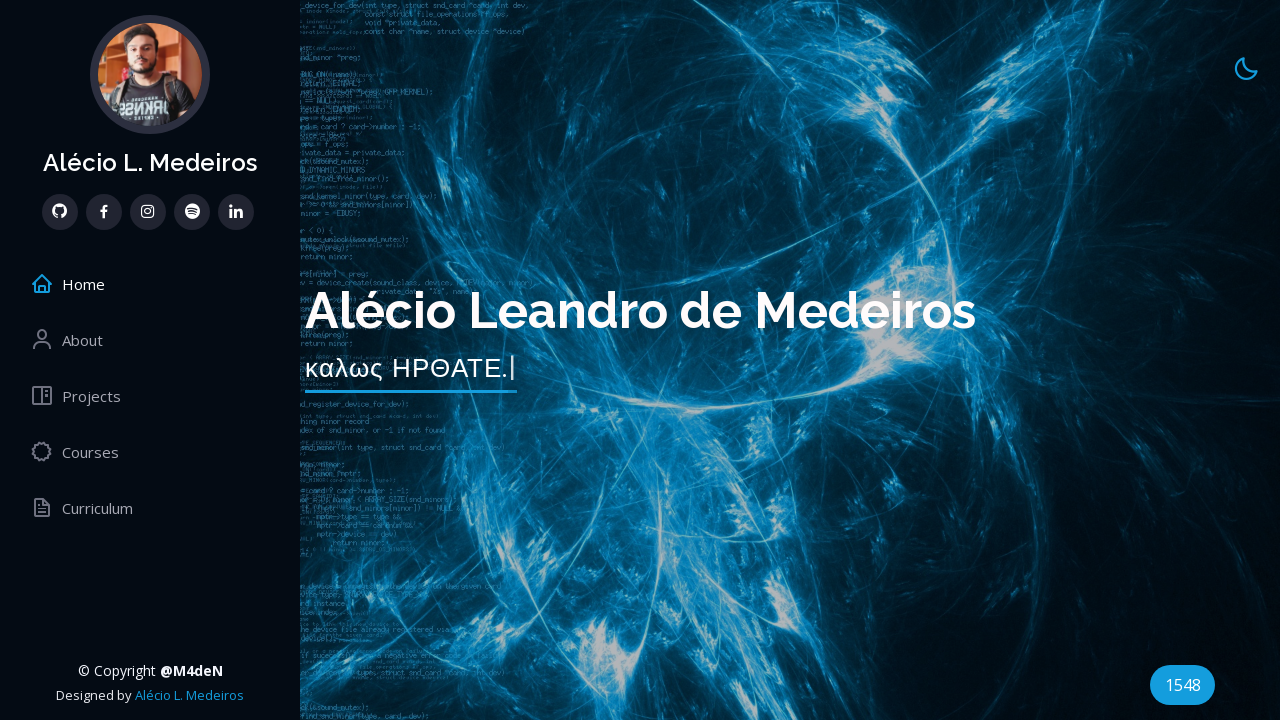

Extracted completion date from p element
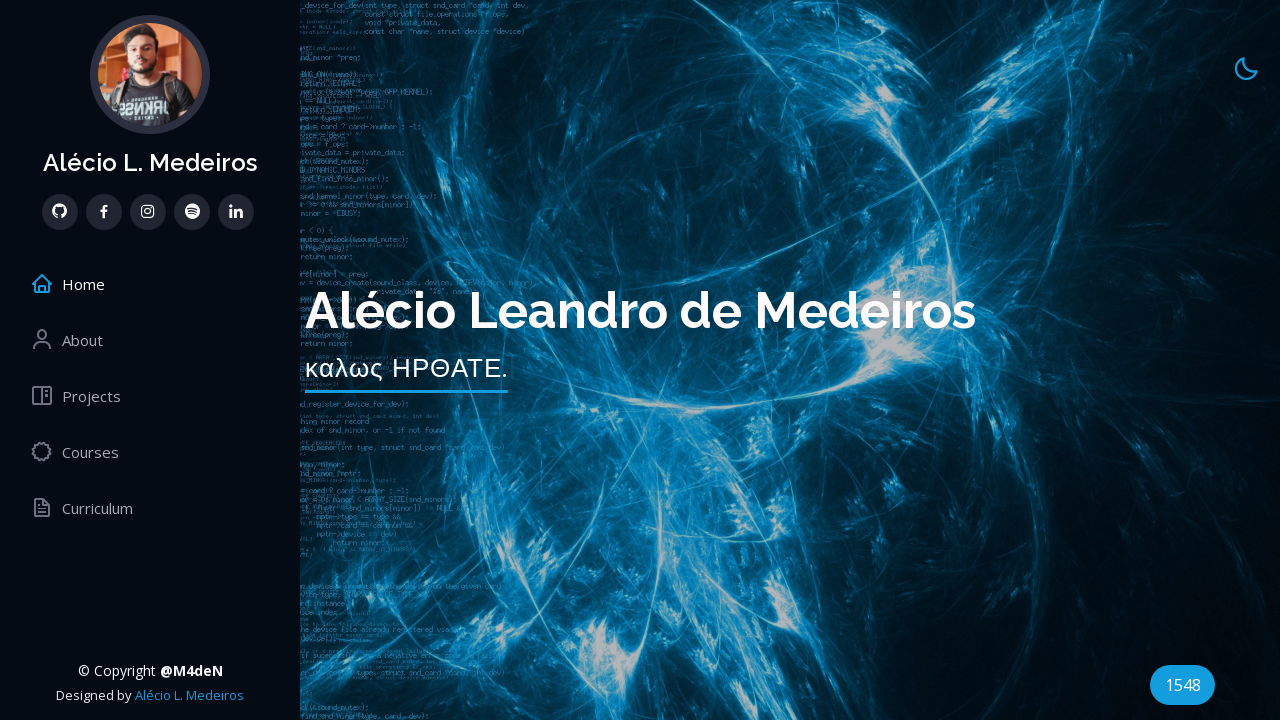

Verified that course title is not empty
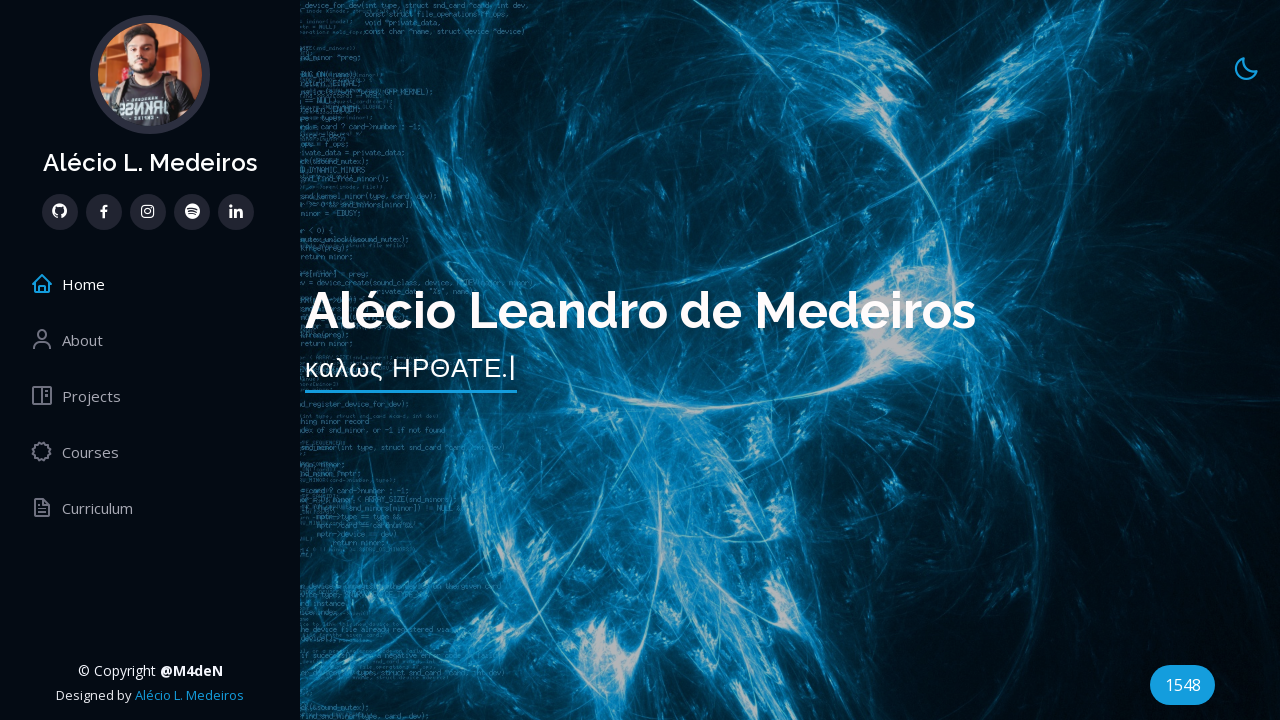

Verified that completion date is not empty
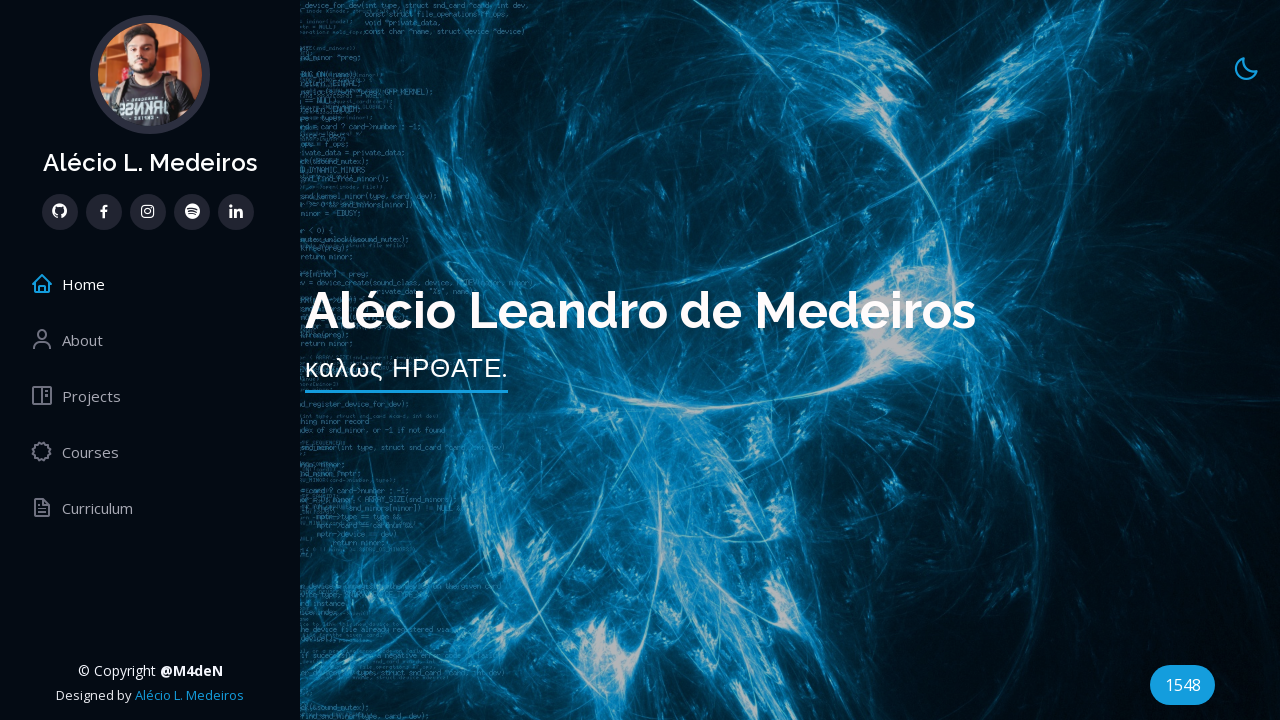

Extracted course title from h3 element
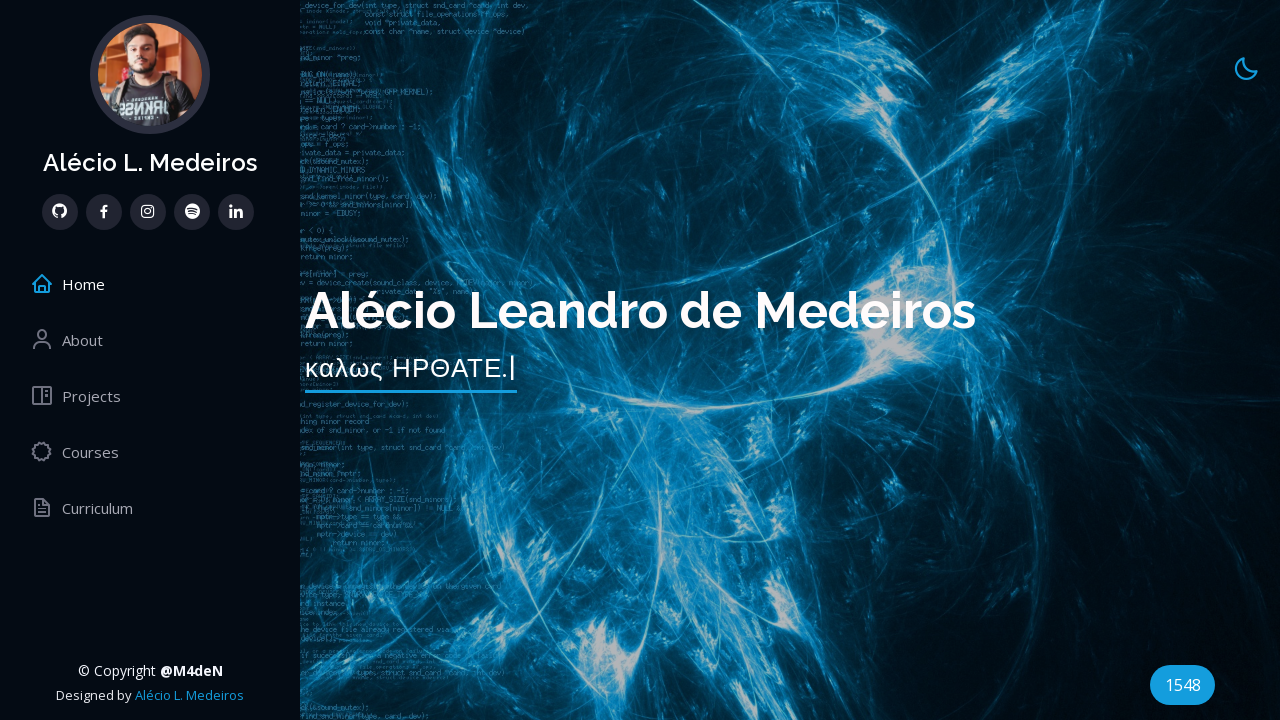

Extracted completion date from p element
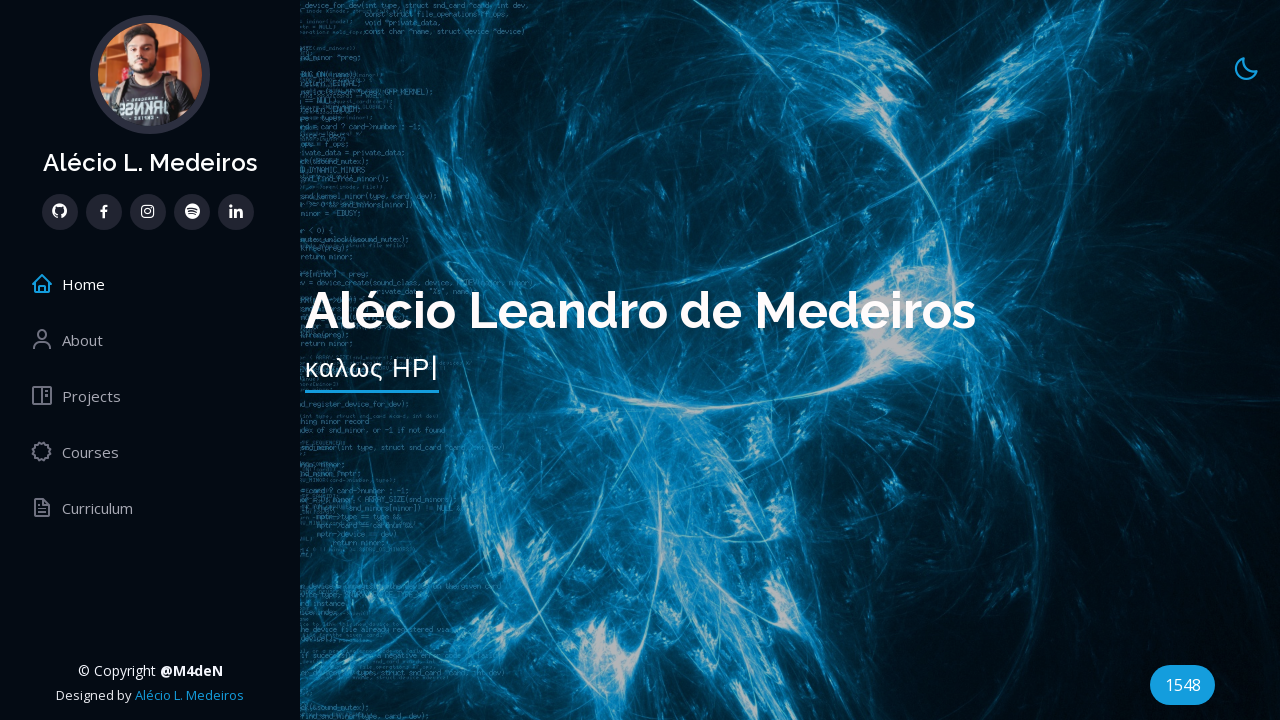

Verified that course title is not empty
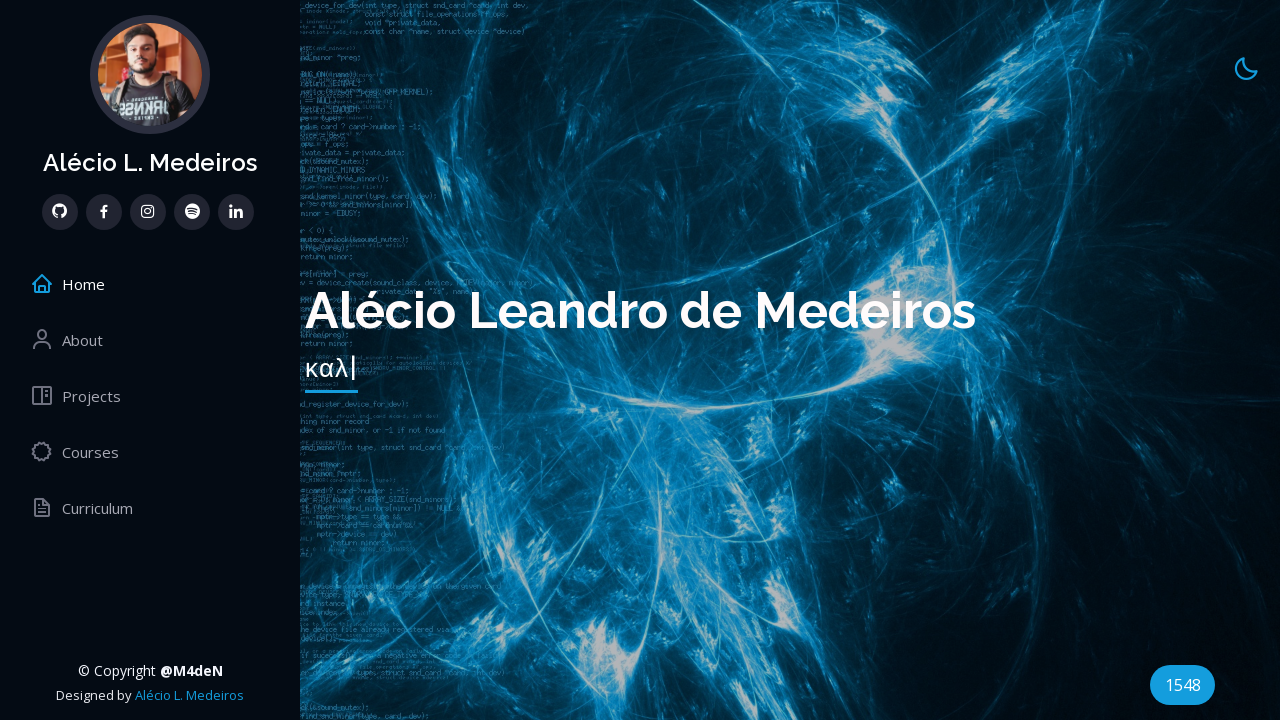

Verified that completion date is not empty
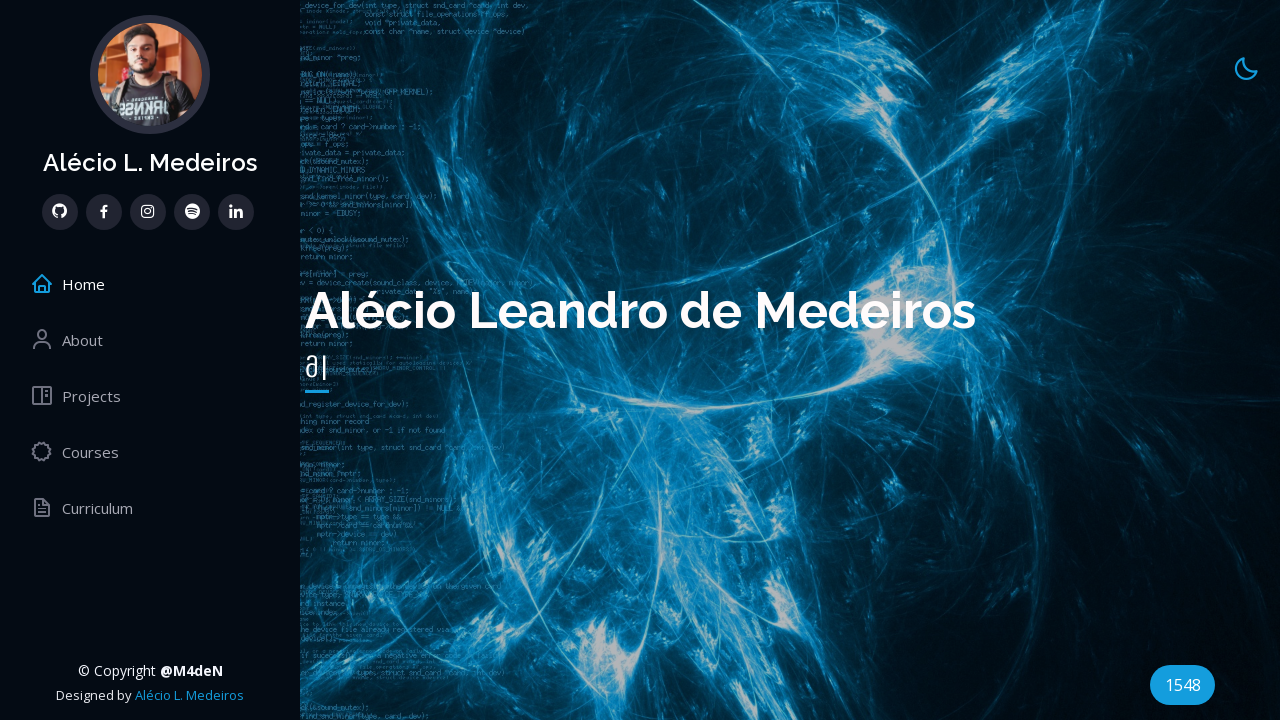

Extracted course title from h3 element
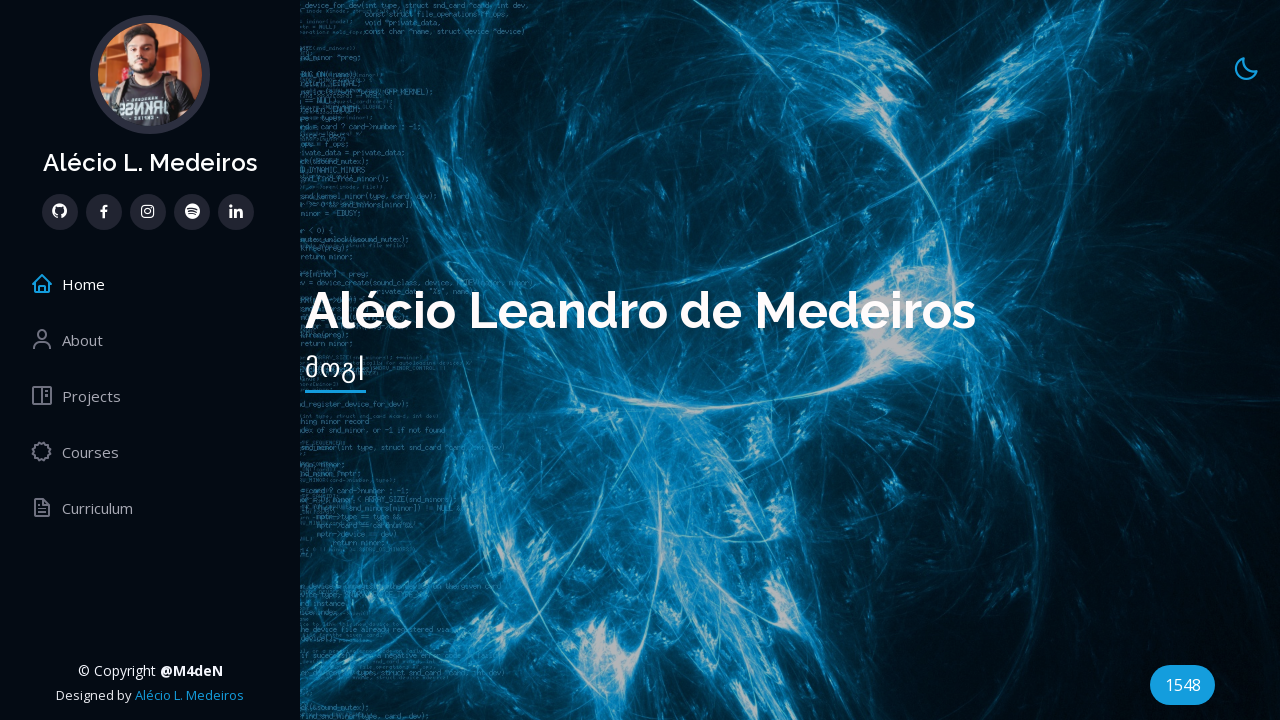

Extracted completion date from p element
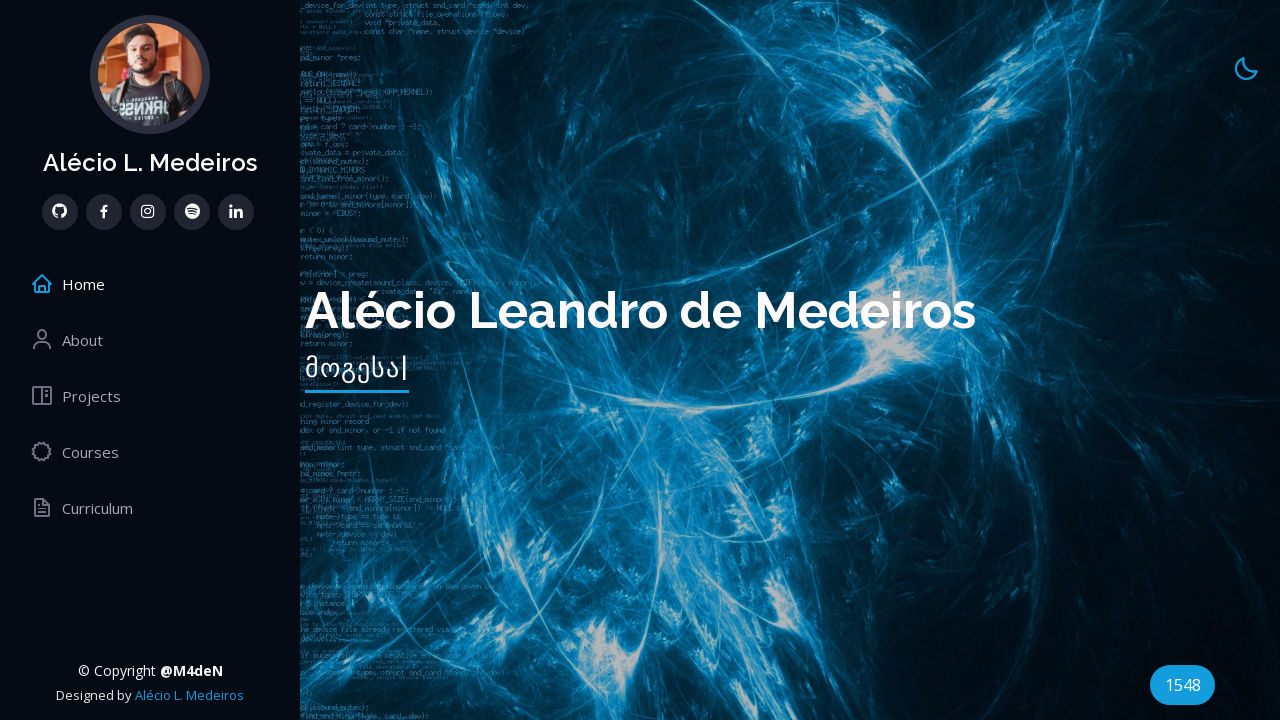

Verified that course title is not empty
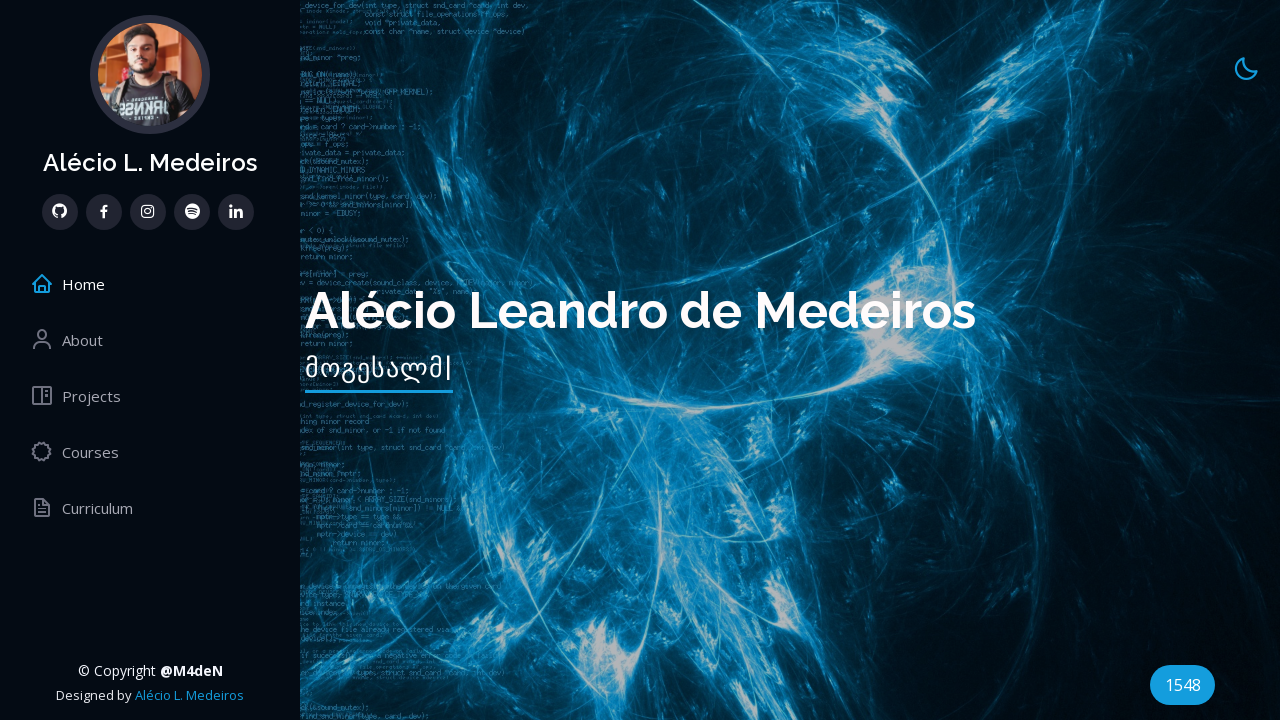

Verified that completion date is not empty
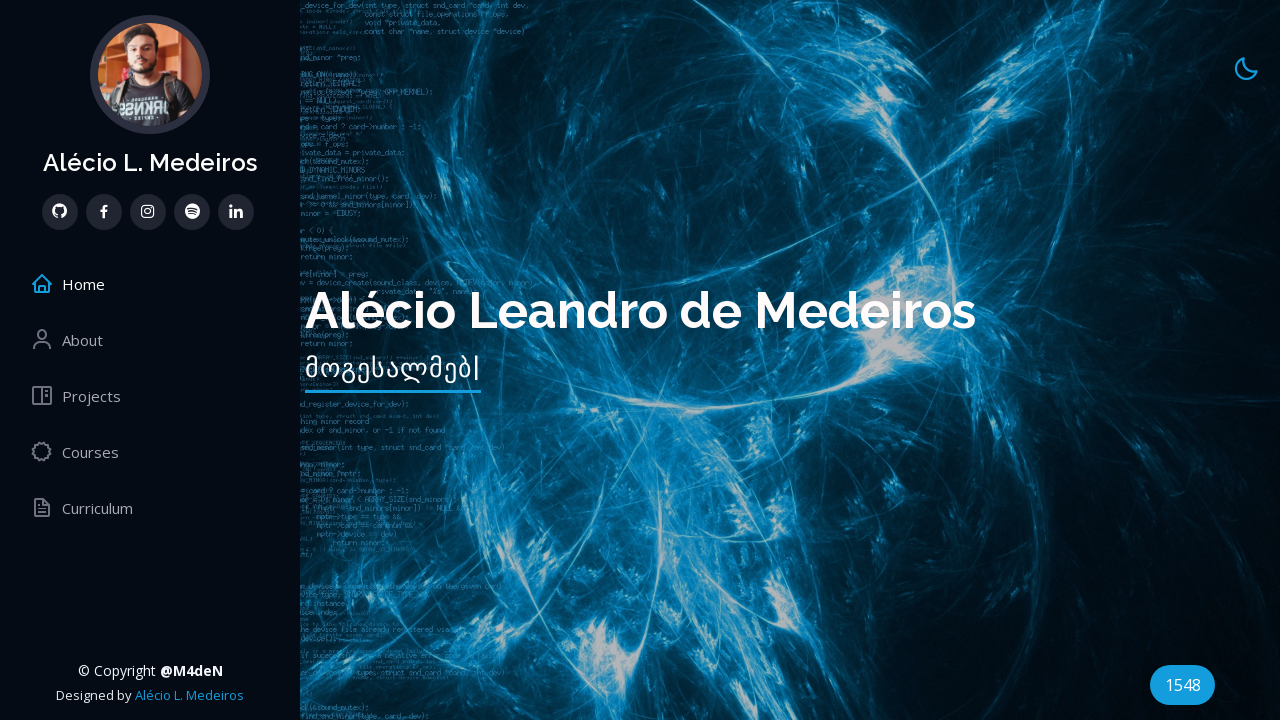

Extracted course title from h3 element
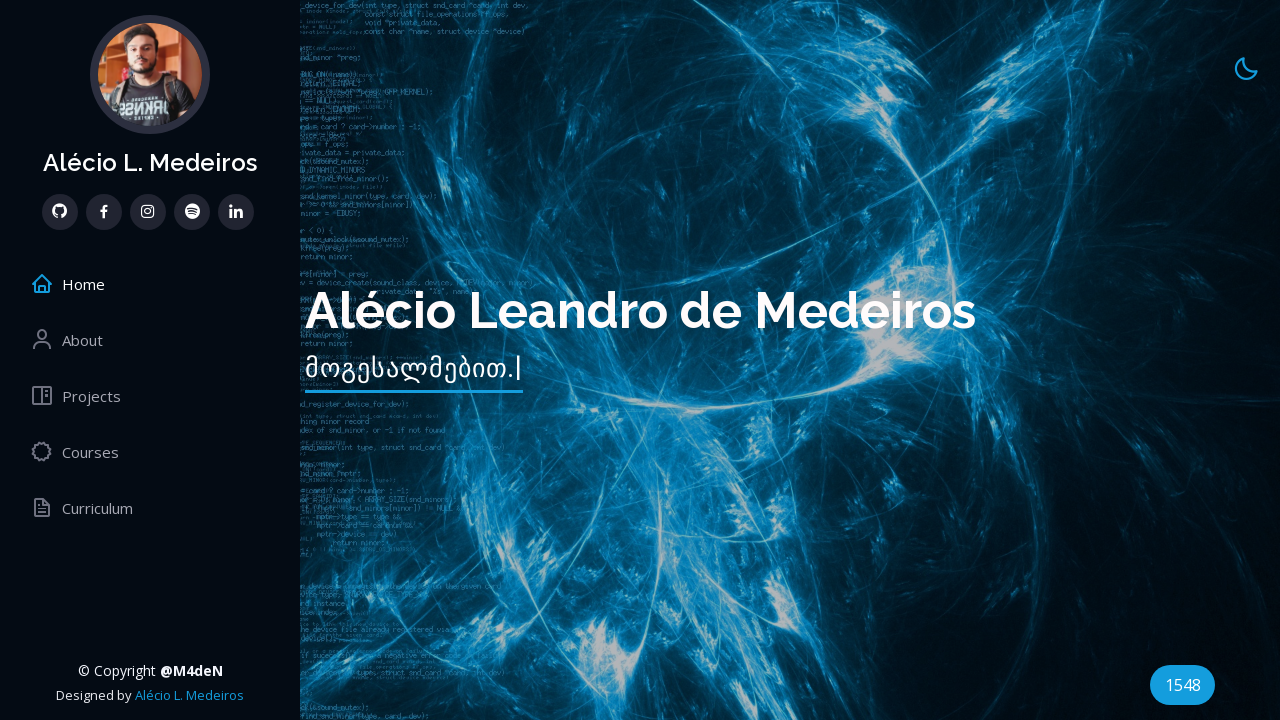

Extracted completion date from p element
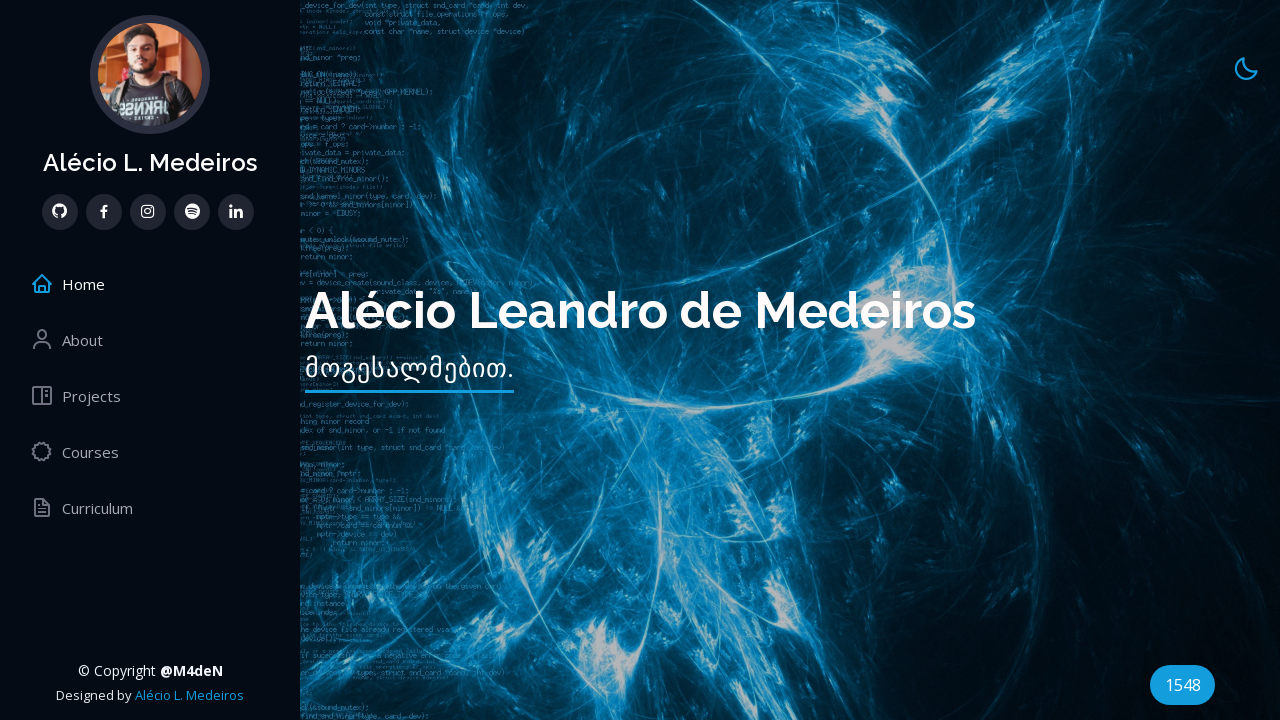

Verified that course title is not empty
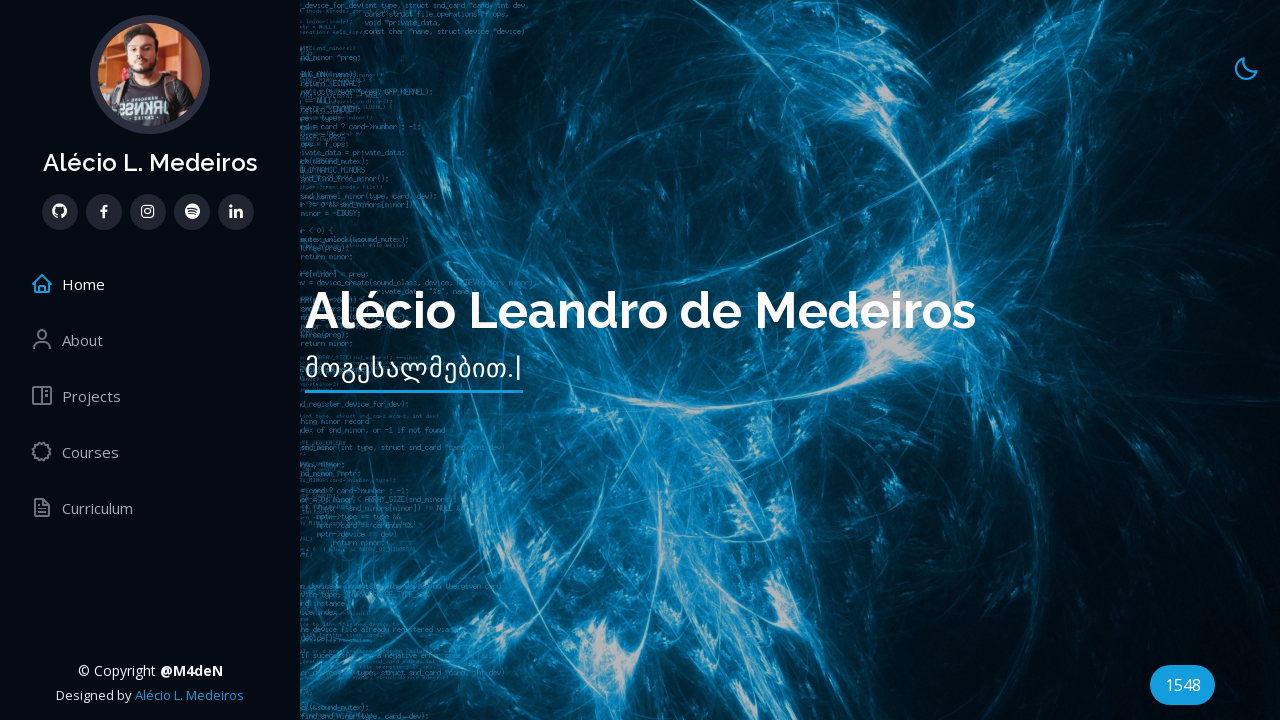

Verified that completion date is not empty
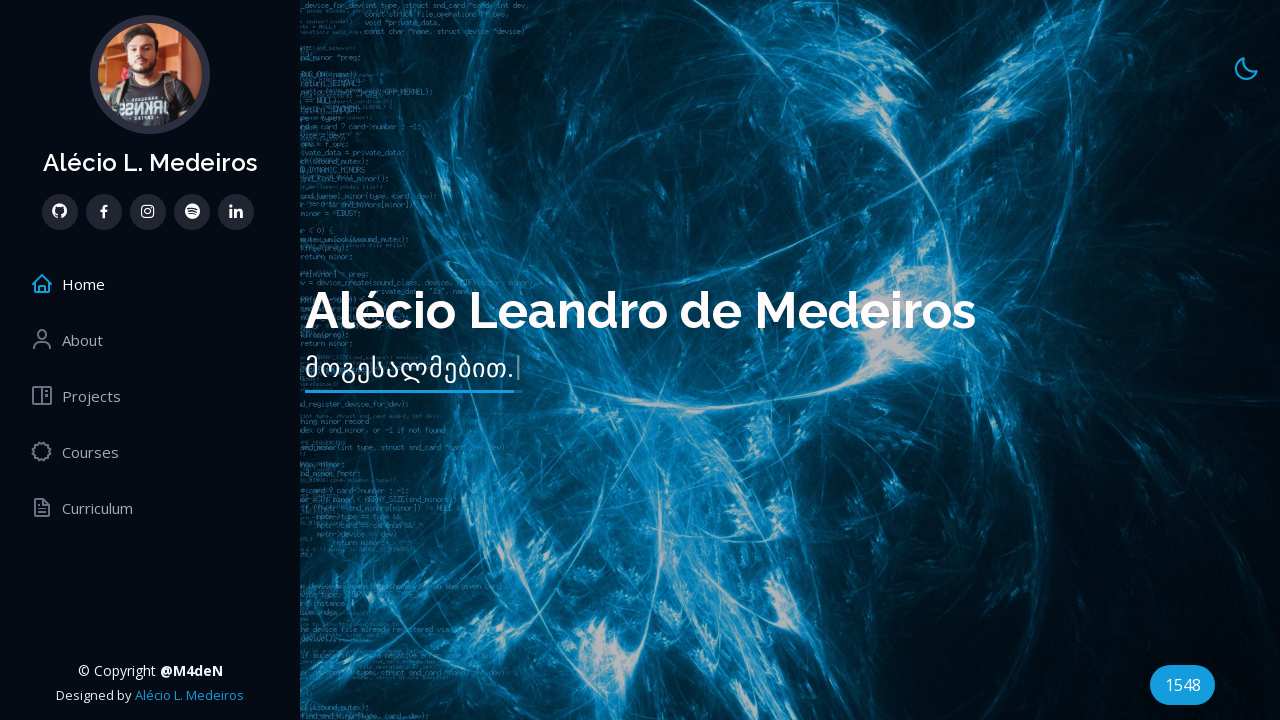

Extracted course title from h3 element
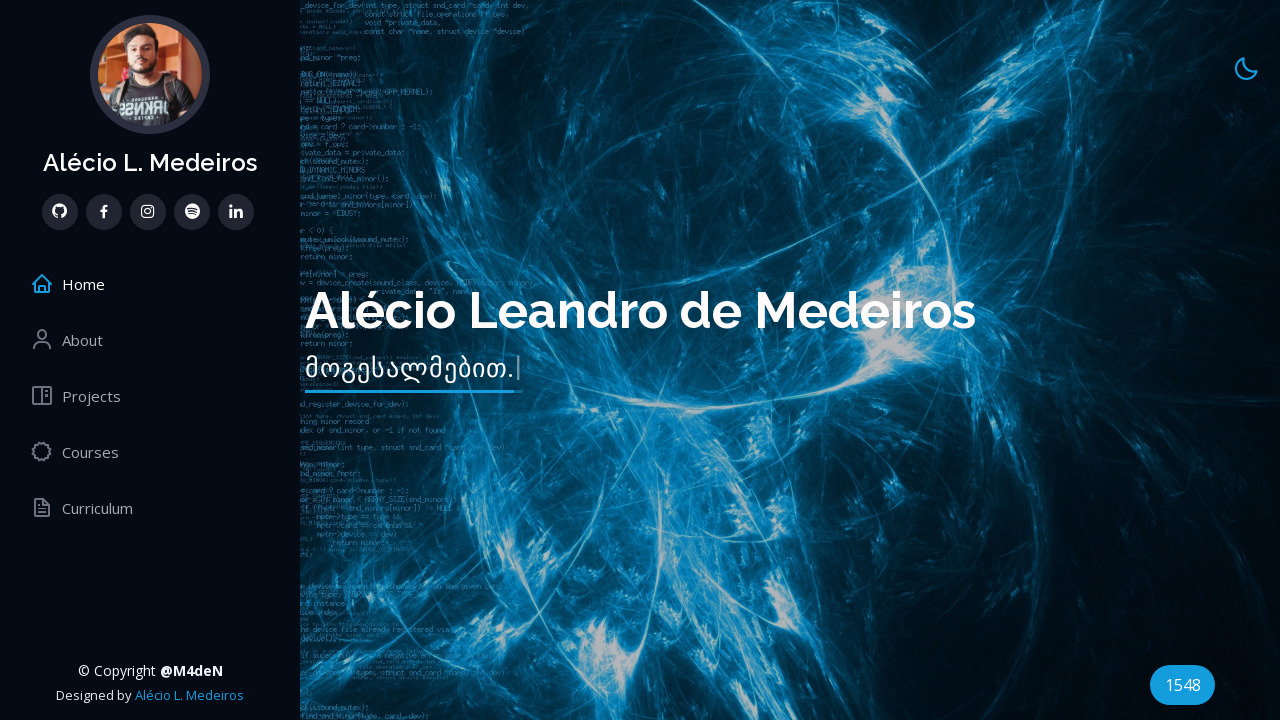

Extracted completion date from p element
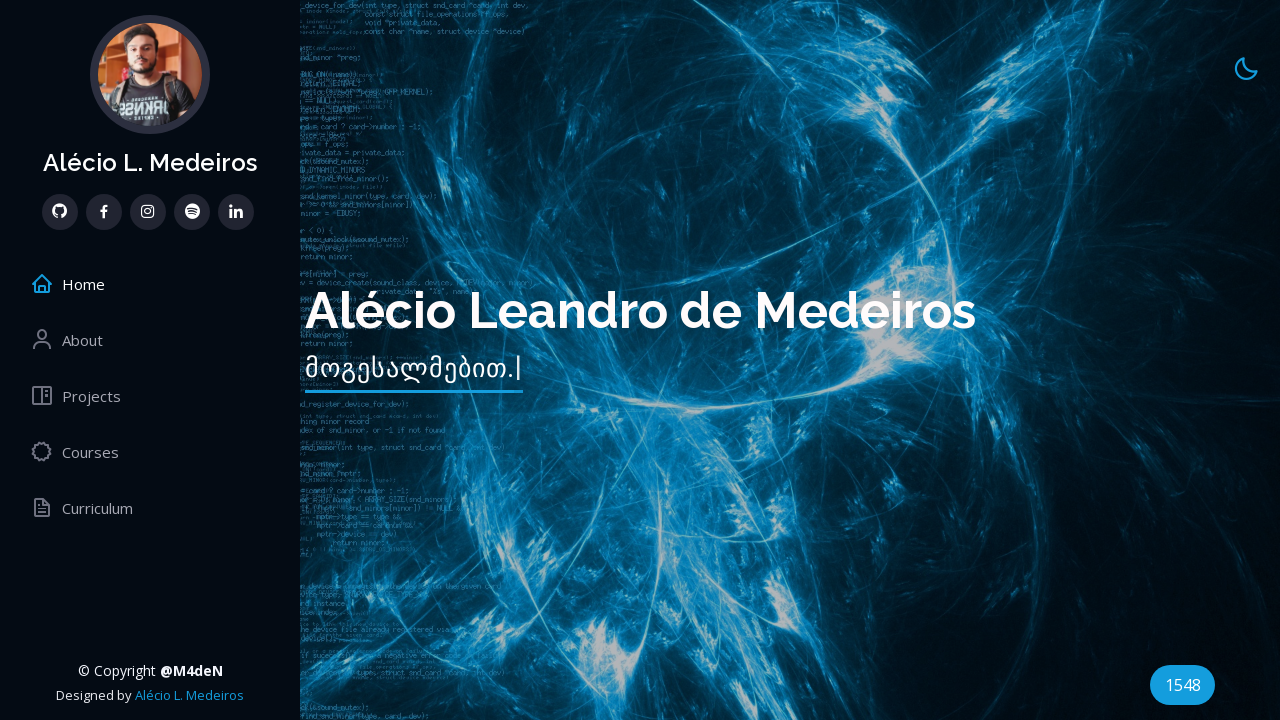

Verified that course title is not empty
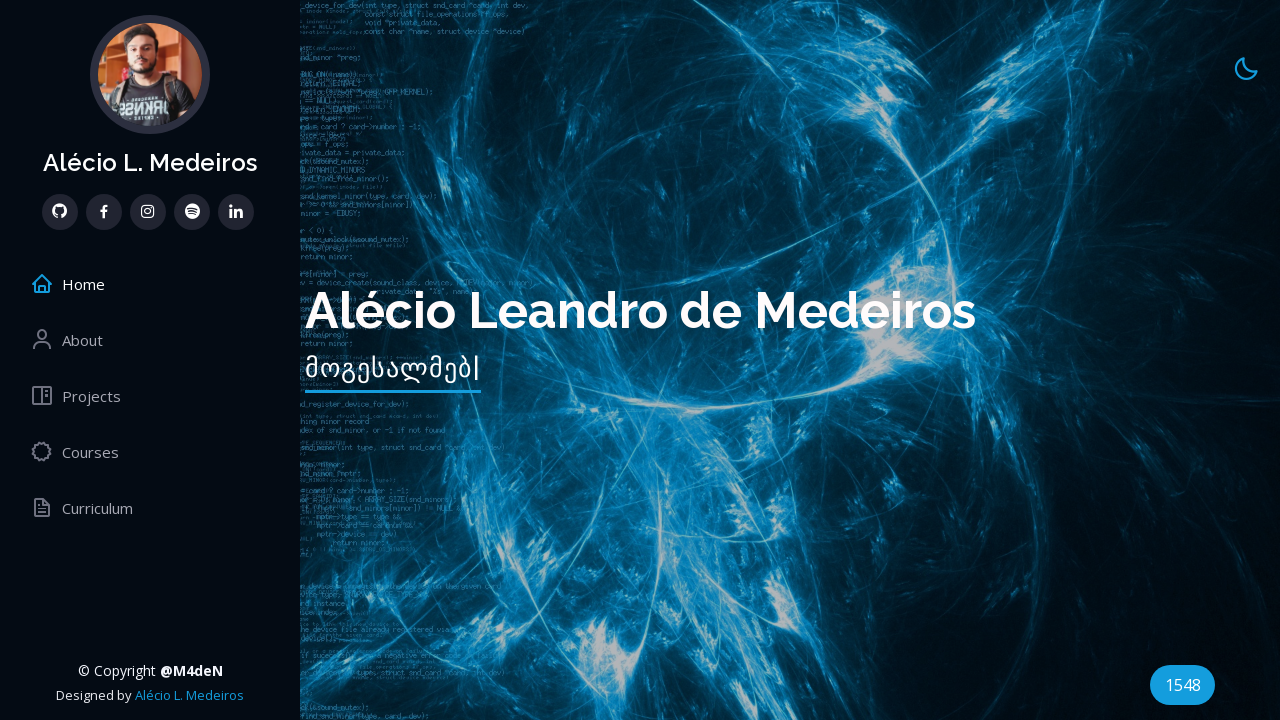

Verified that completion date is not empty
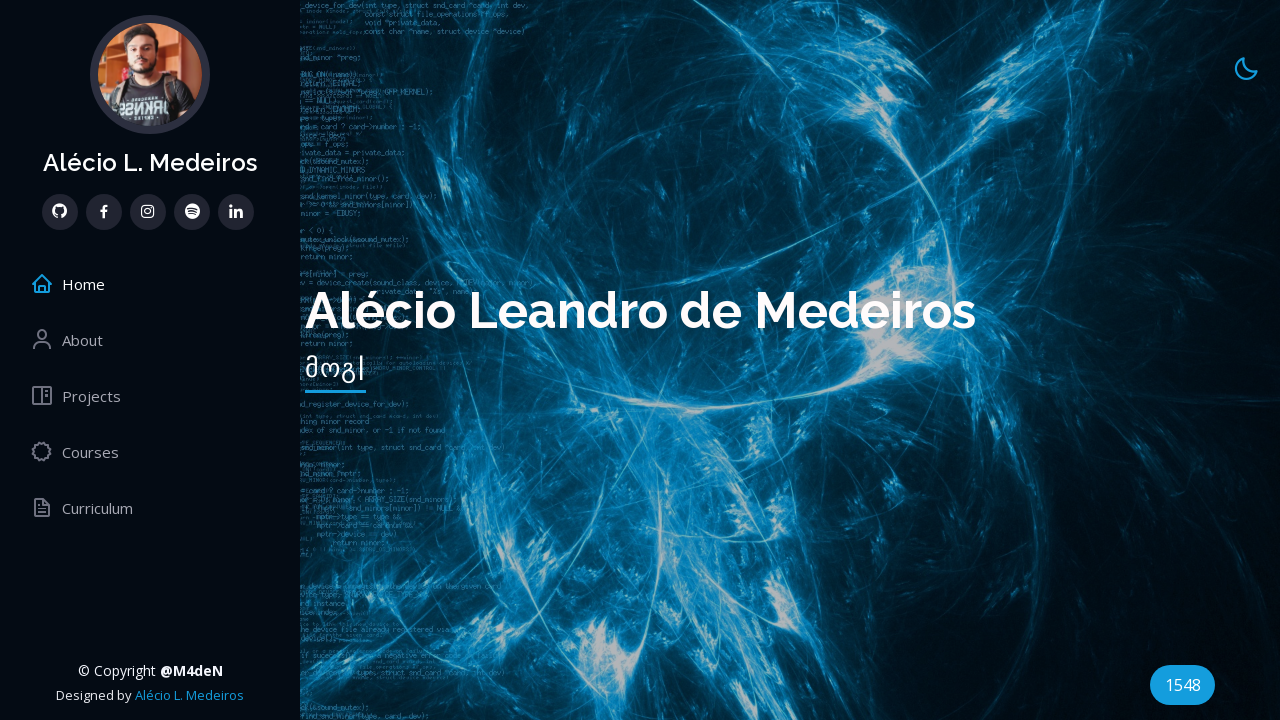

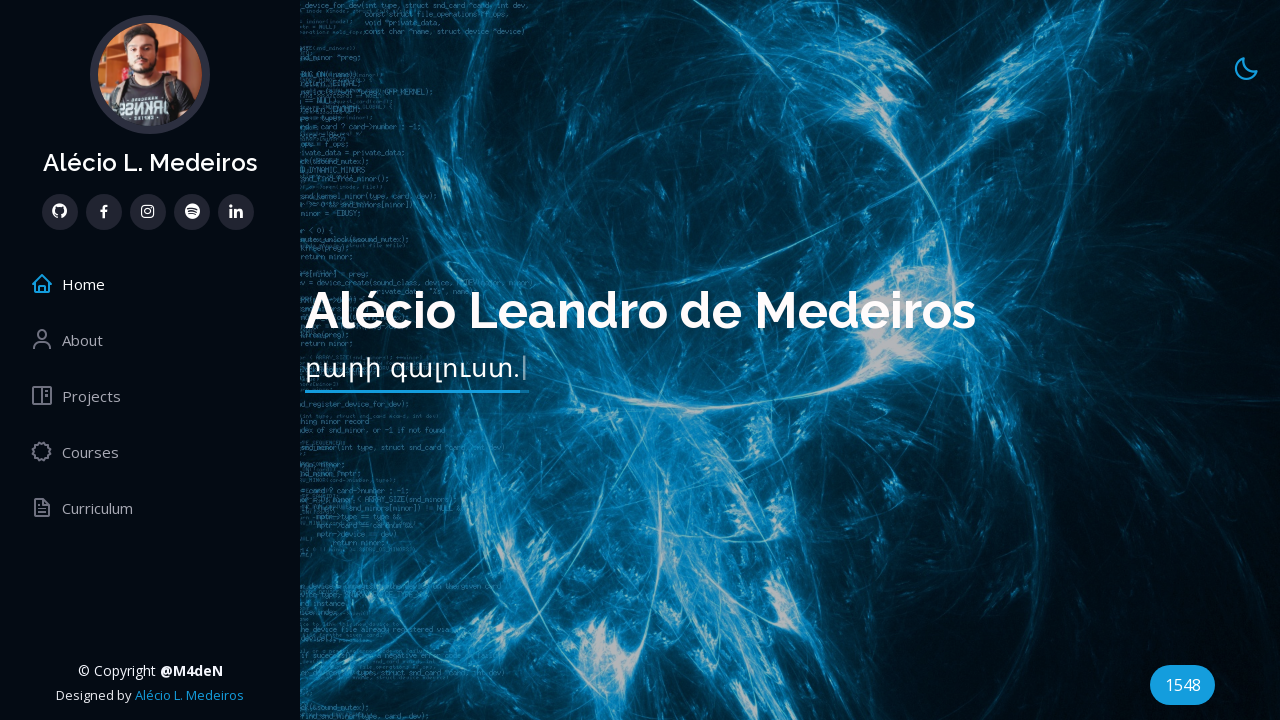